Tests filling a large form by entering "X" into all text input fields and clicking the submit button

Starting URL: http://suninjuly.github.io/huge_form.html

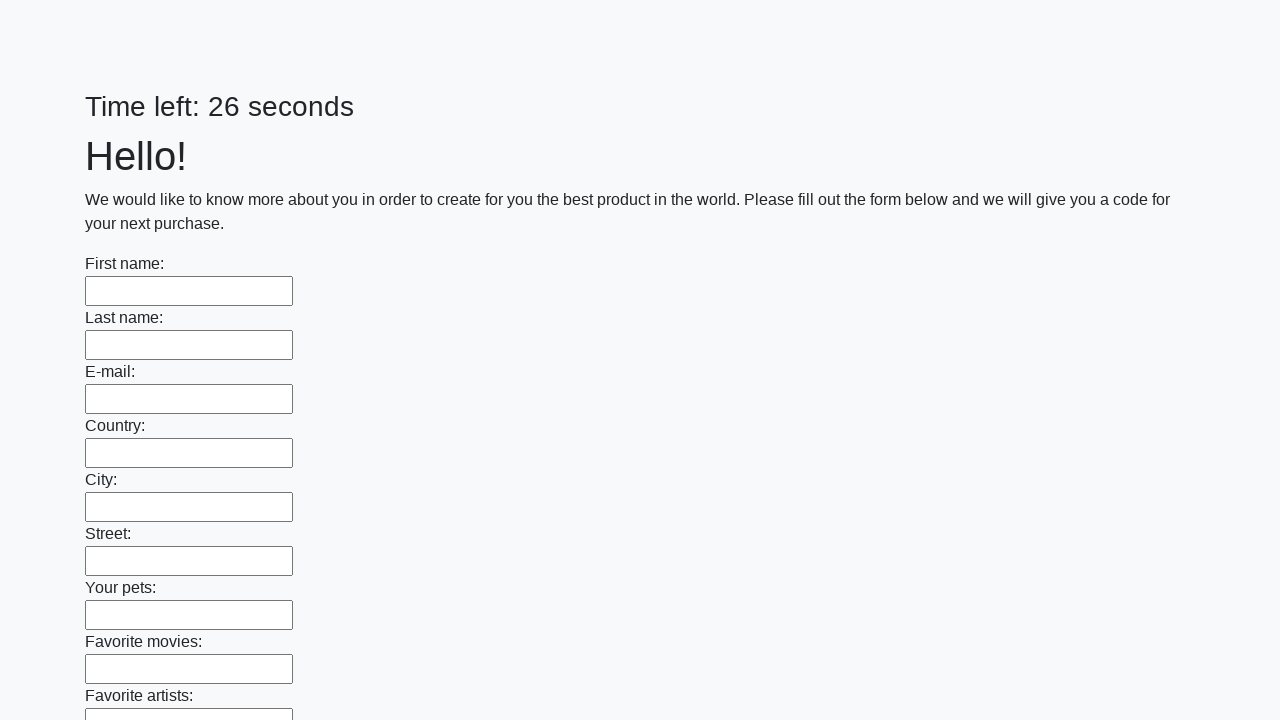

Located all text input fields on the form
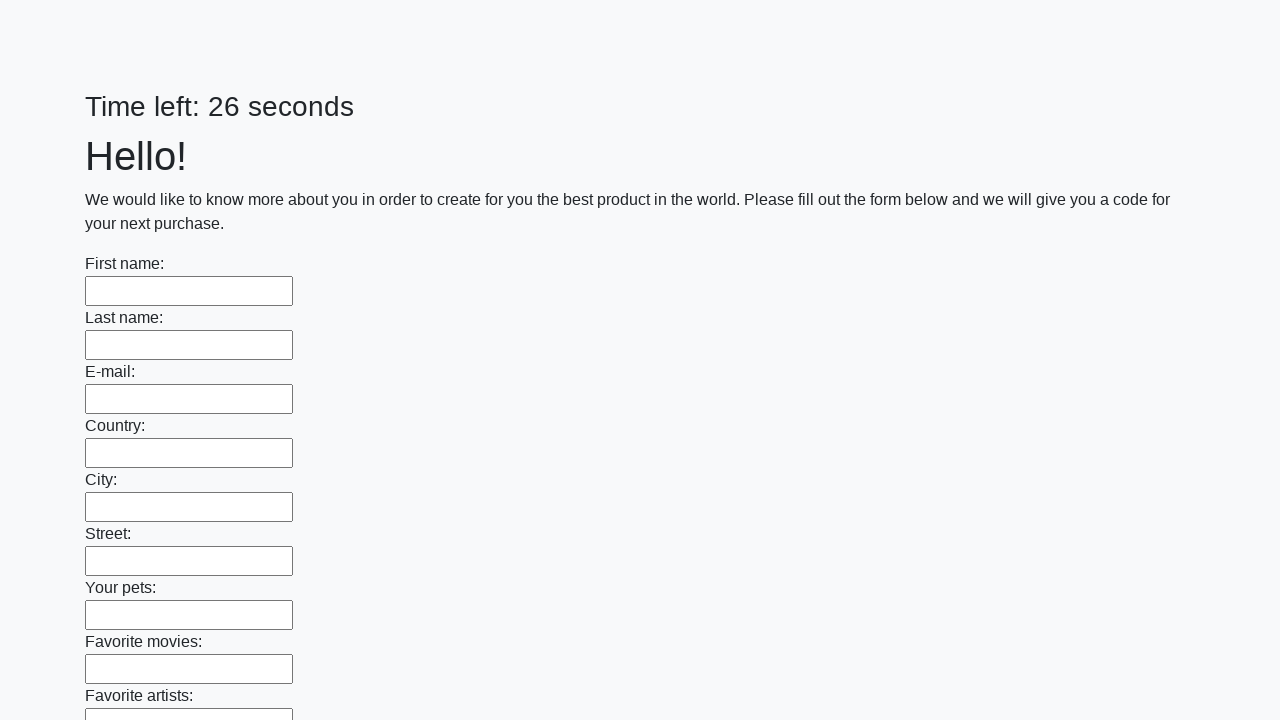

Found 100 text input fields to fill
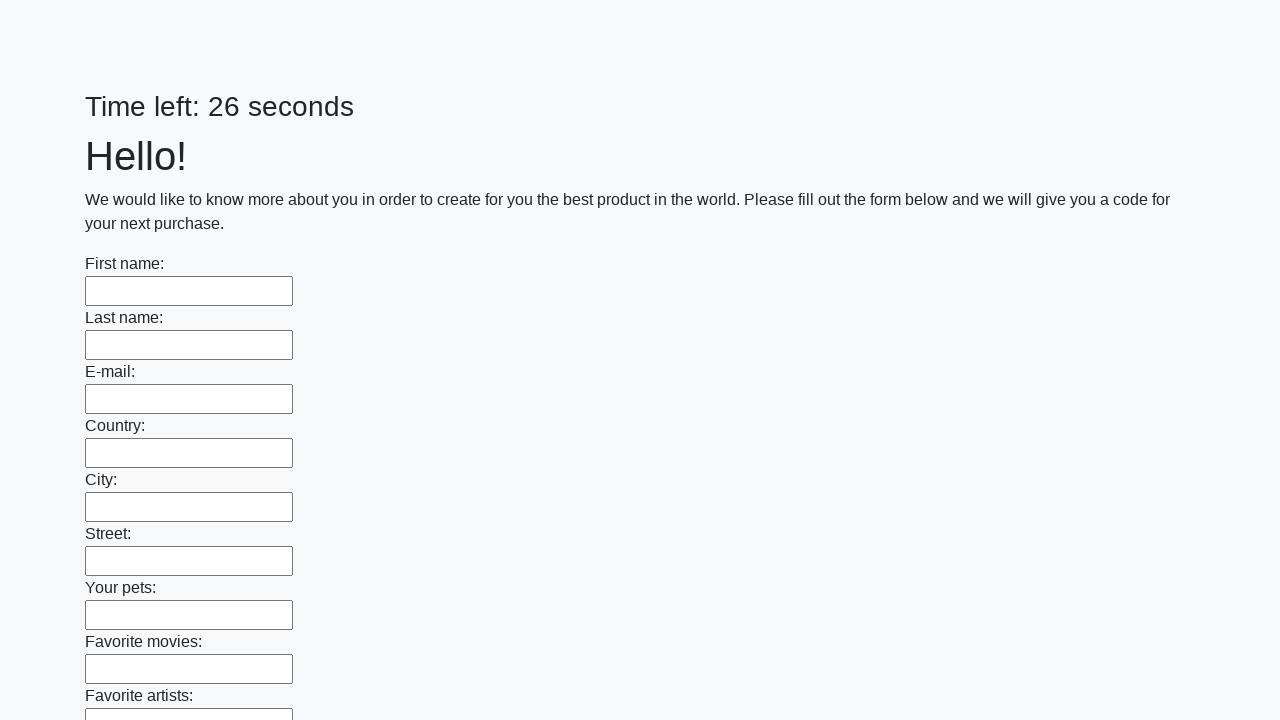

Filled text input field 1 with 'X' on input[type='text'] >> nth=0
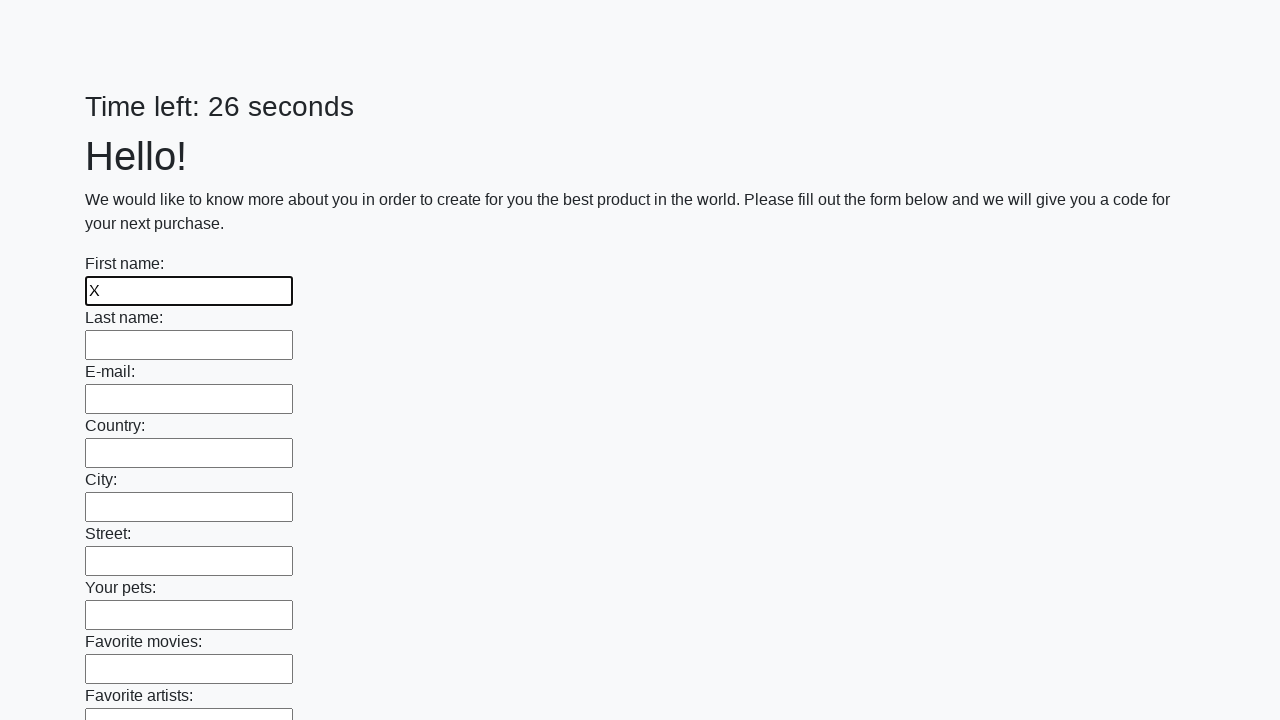

Filled text input field 2 with 'X' on input[type='text'] >> nth=1
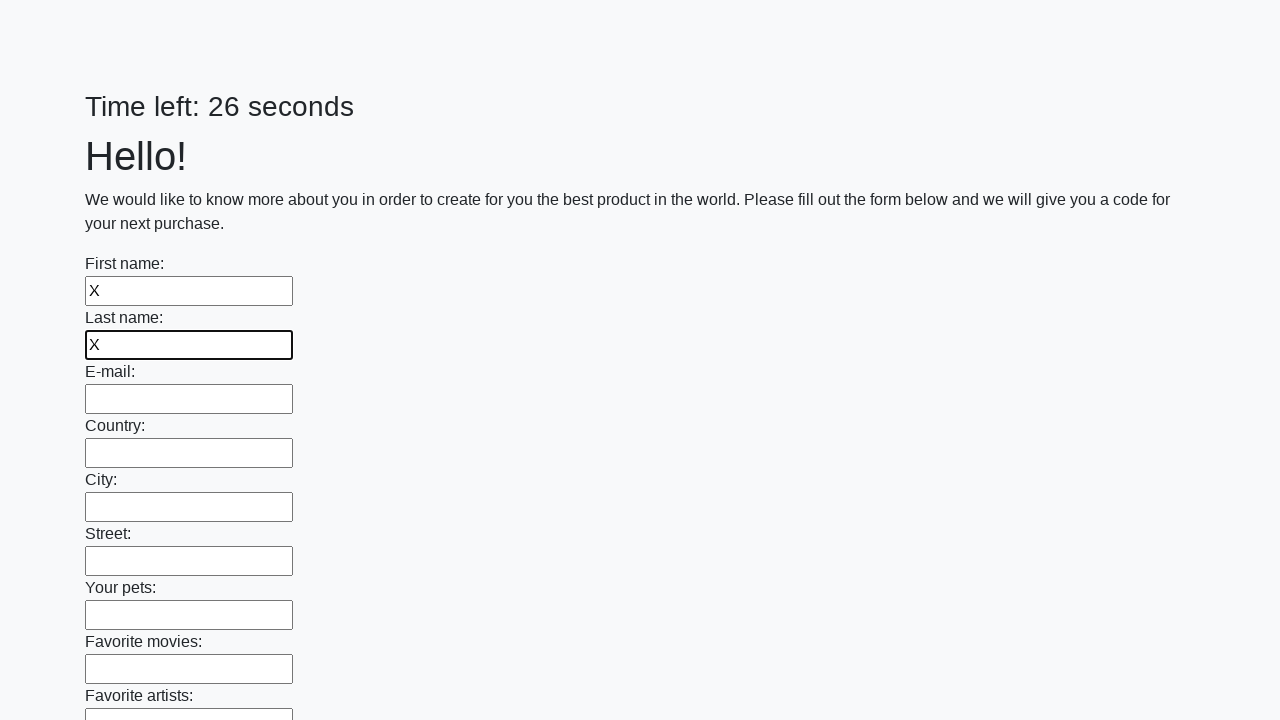

Filled text input field 3 with 'X' on input[type='text'] >> nth=2
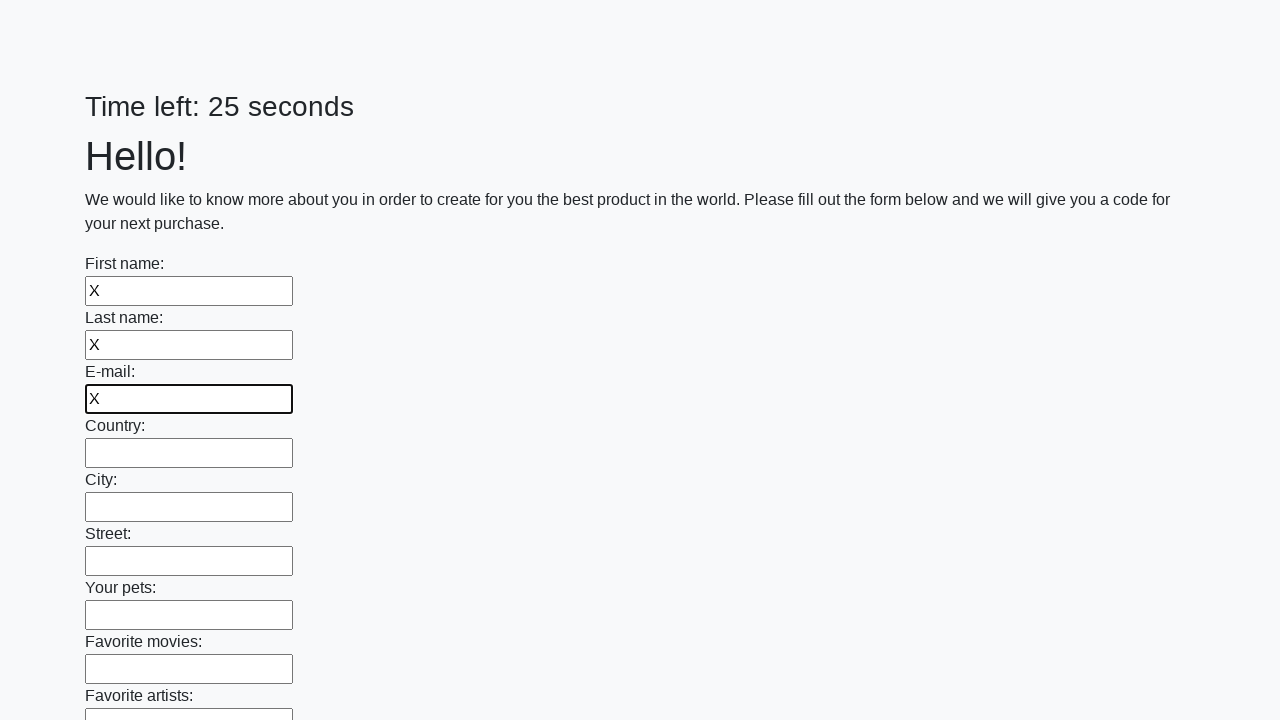

Filled text input field 4 with 'X' on input[type='text'] >> nth=3
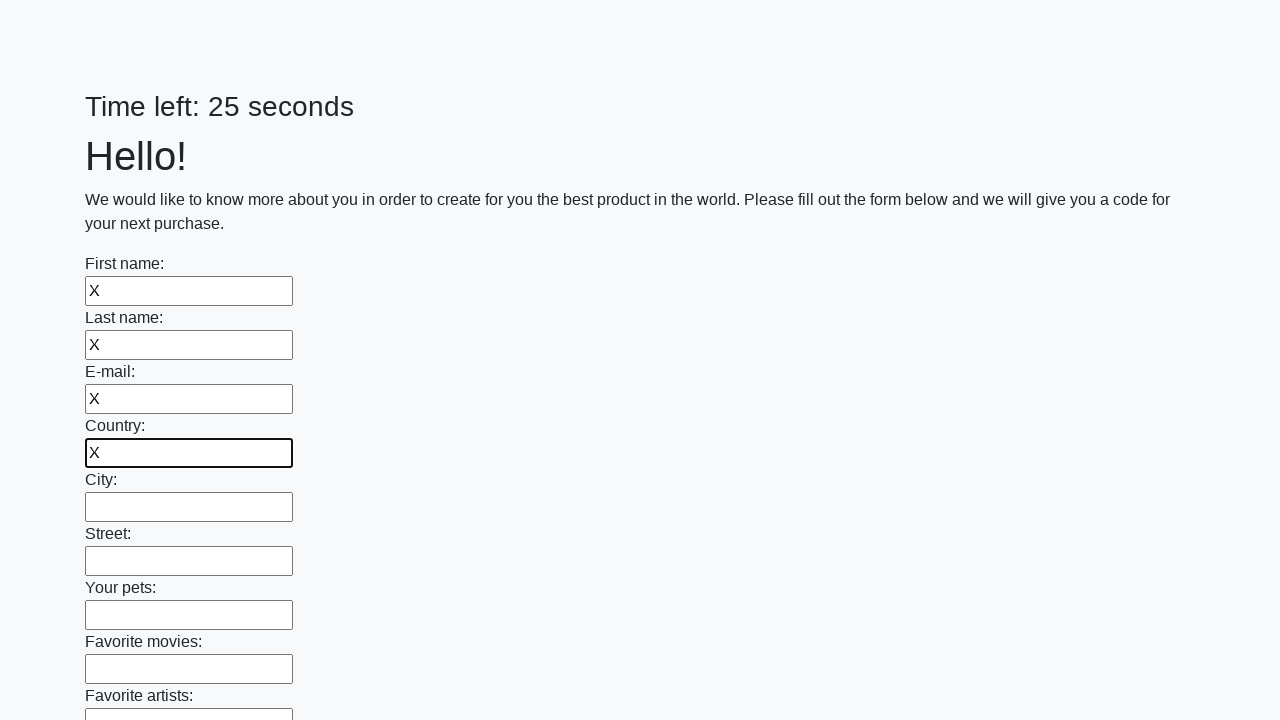

Filled text input field 5 with 'X' on input[type='text'] >> nth=4
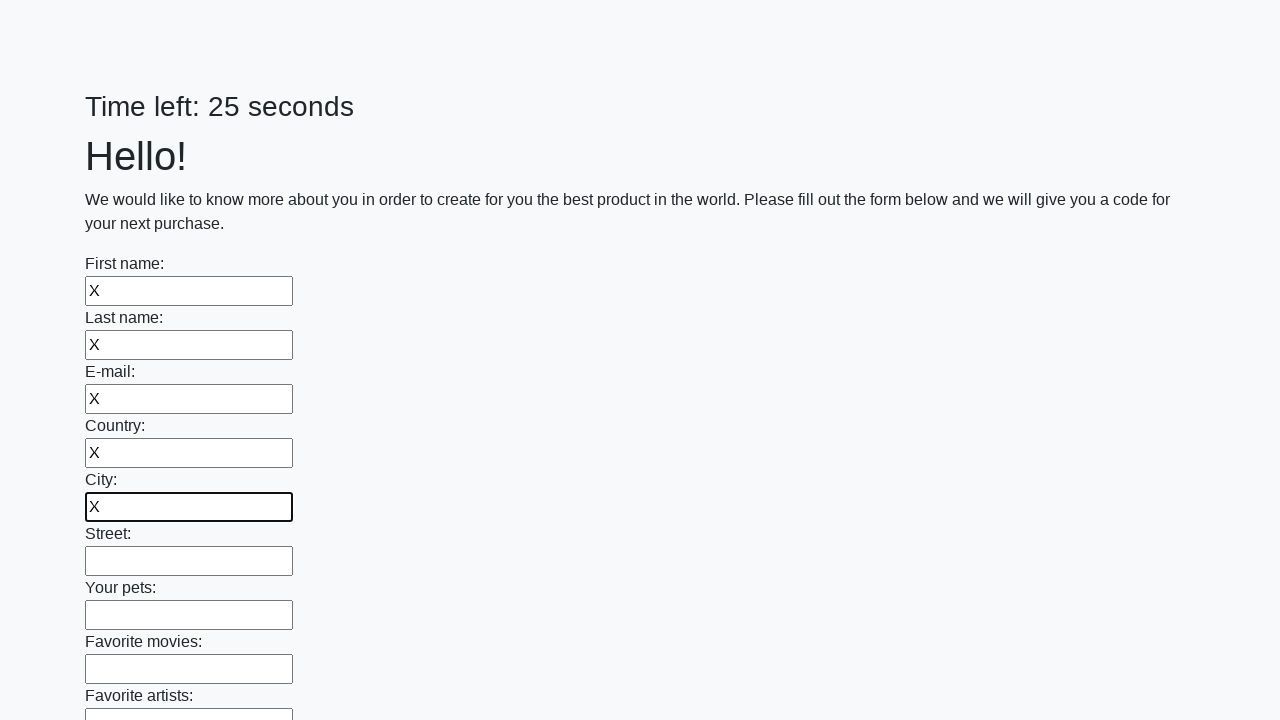

Filled text input field 6 with 'X' on input[type='text'] >> nth=5
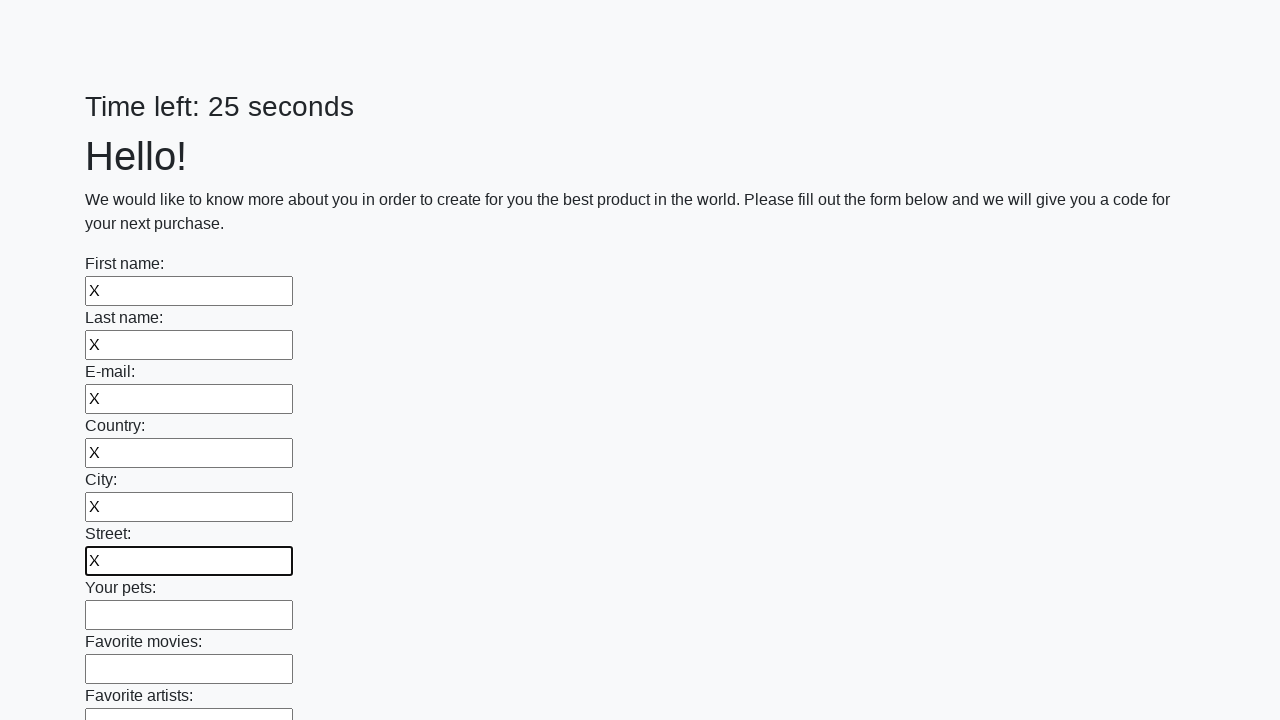

Filled text input field 7 with 'X' on input[type='text'] >> nth=6
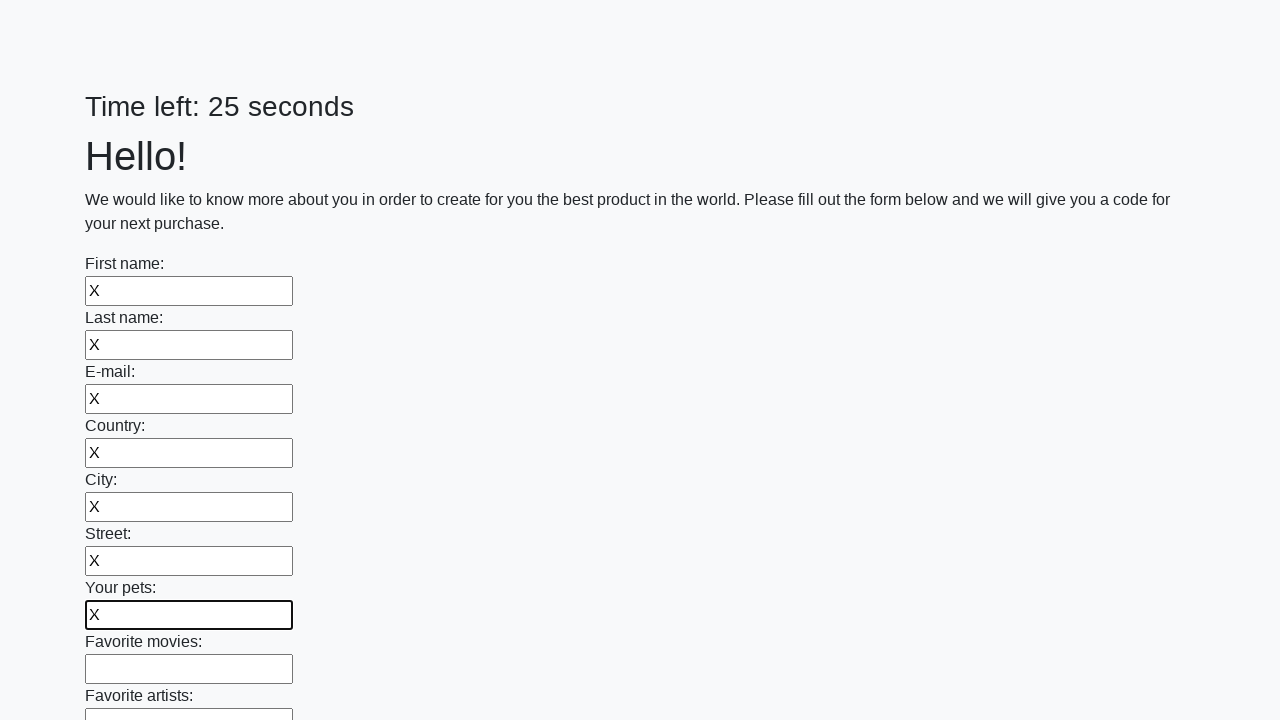

Filled text input field 8 with 'X' on input[type='text'] >> nth=7
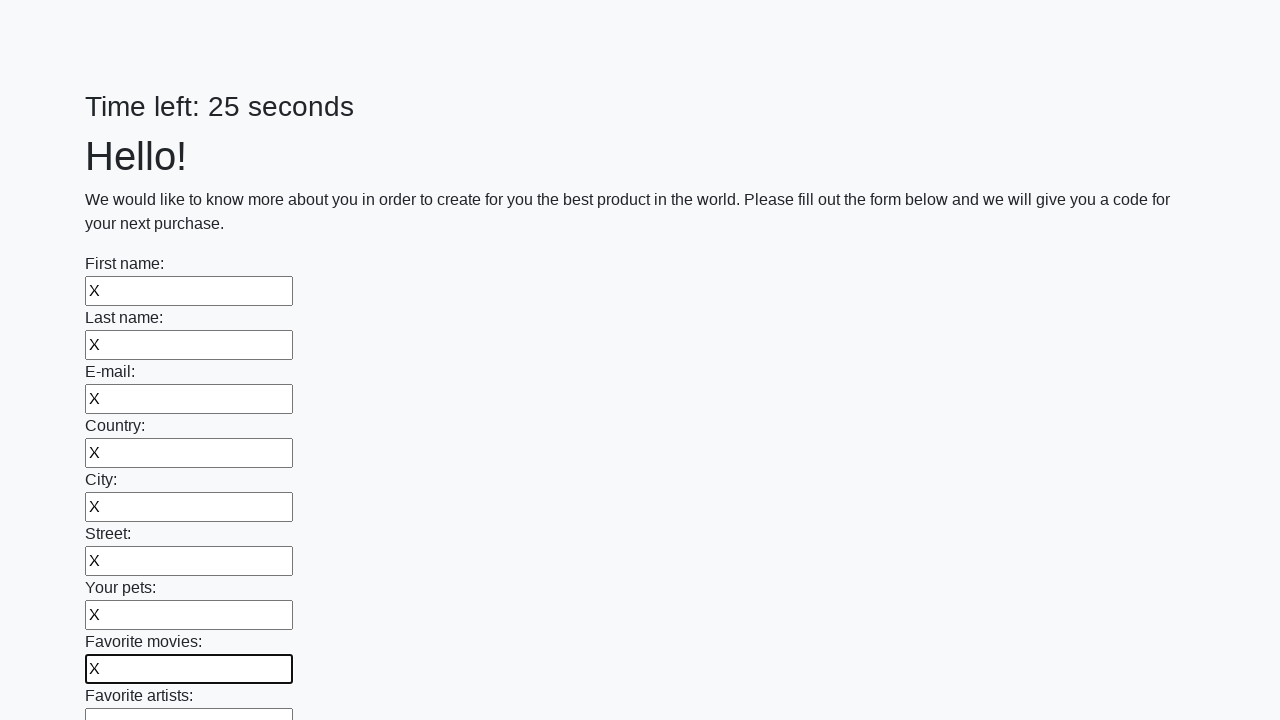

Filled text input field 9 with 'X' on input[type='text'] >> nth=8
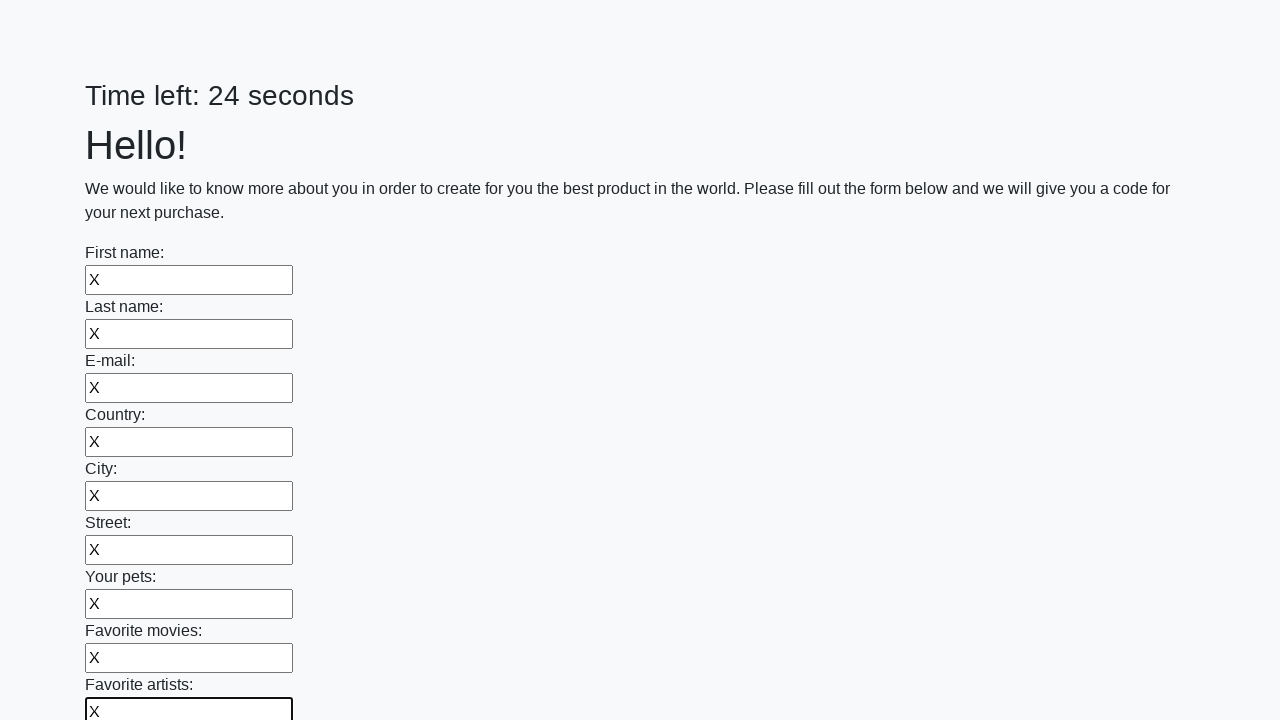

Filled text input field 10 with 'X' on input[type='text'] >> nth=9
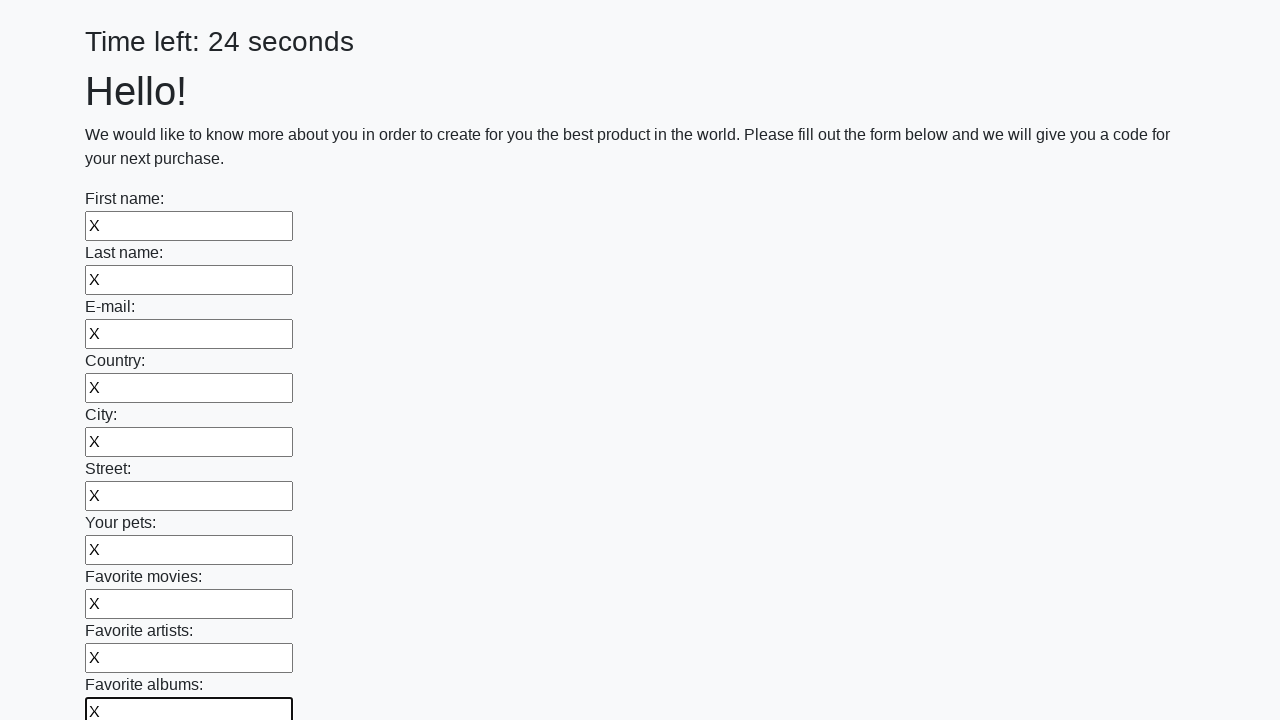

Filled text input field 11 with 'X' on input[type='text'] >> nth=10
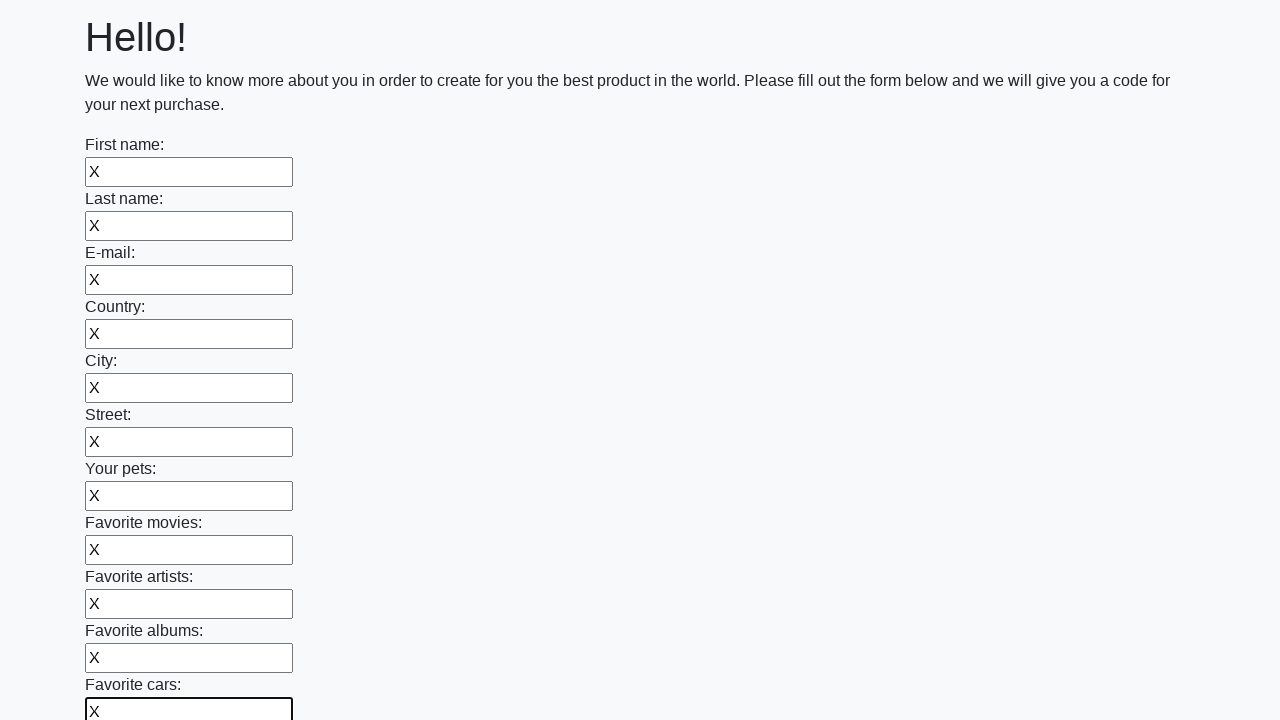

Filled text input field 12 with 'X' on input[type='text'] >> nth=11
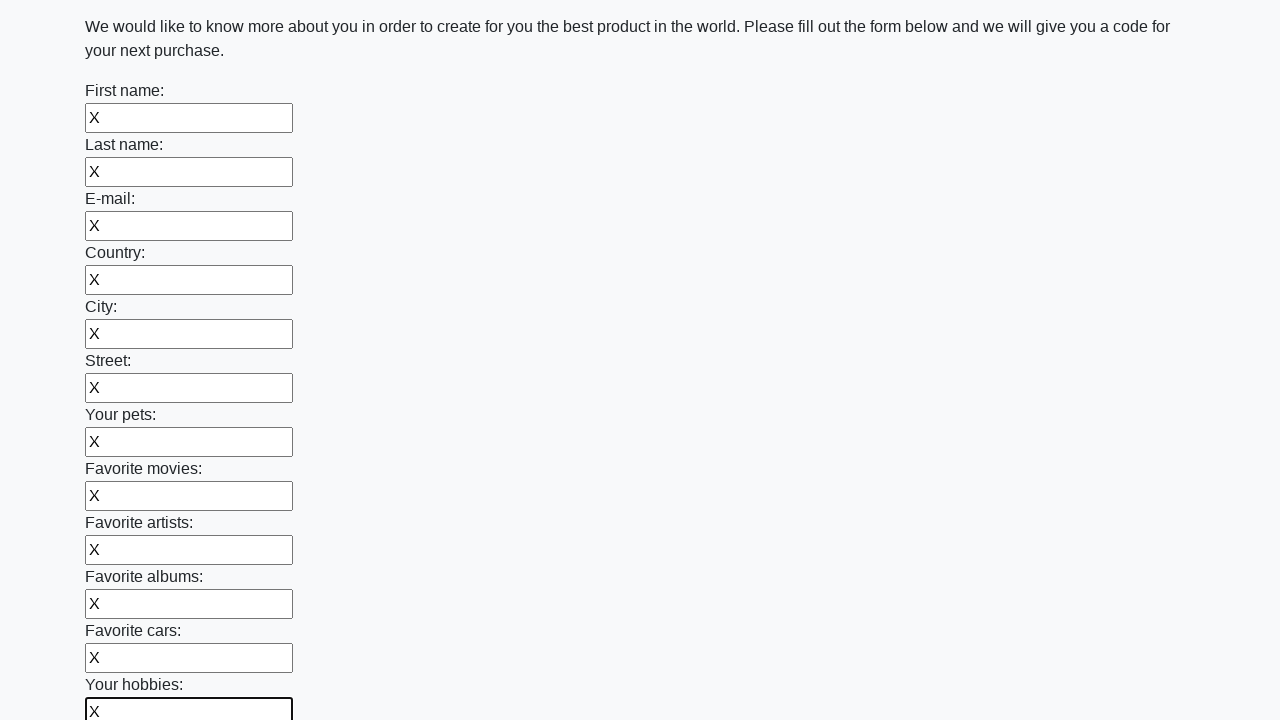

Filled text input field 13 with 'X' on input[type='text'] >> nth=12
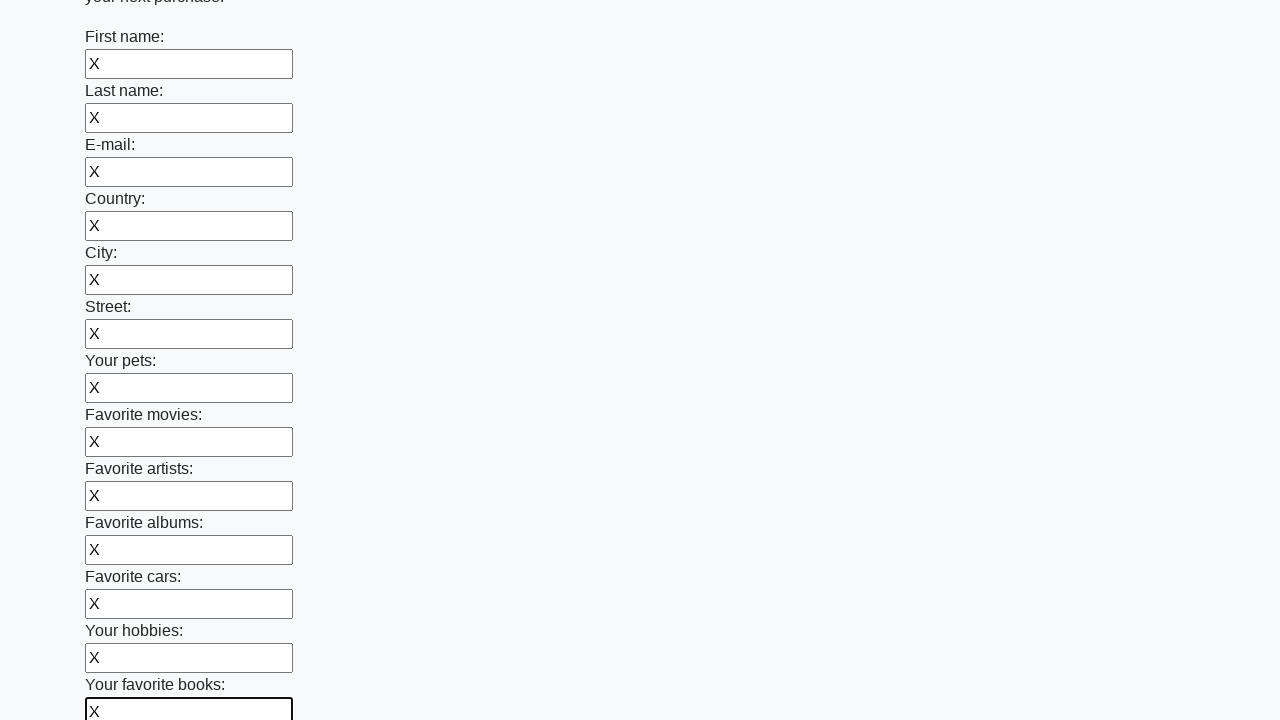

Filled text input field 14 with 'X' on input[type='text'] >> nth=13
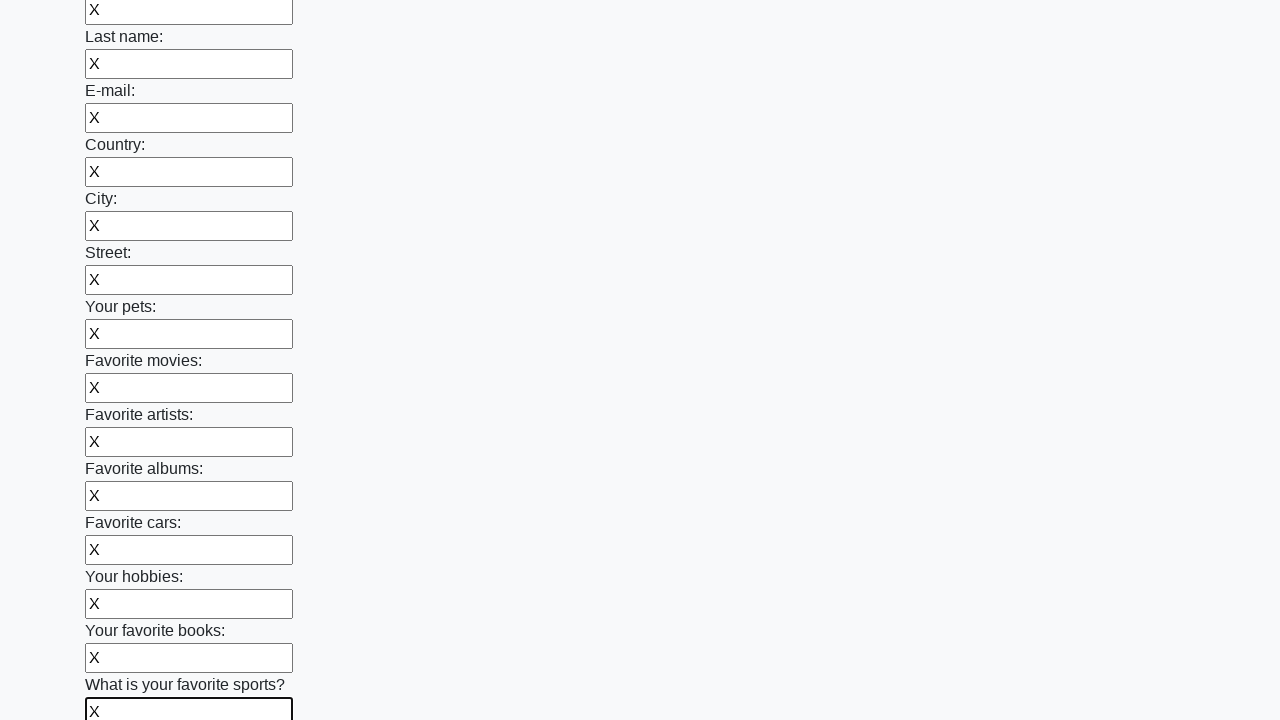

Filled text input field 15 with 'X' on input[type='text'] >> nth=14
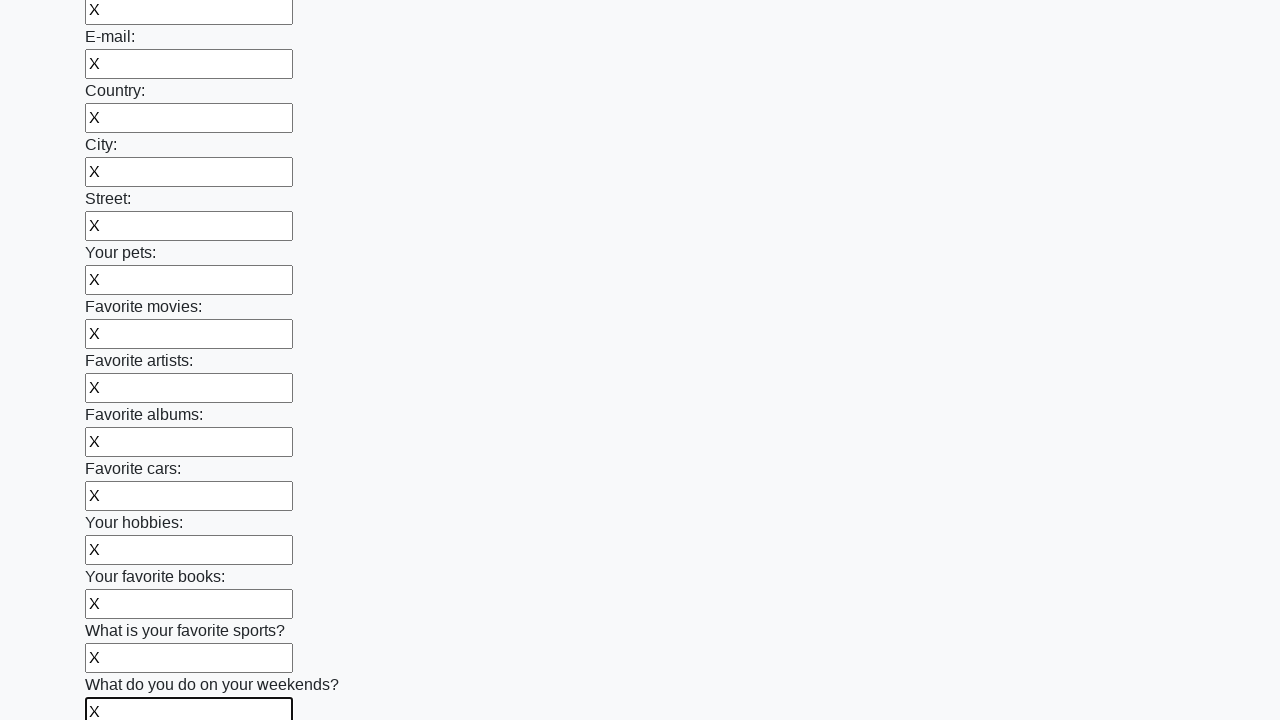

Filled text input field 16 with 'X' on input[type='text'] >> nth=15
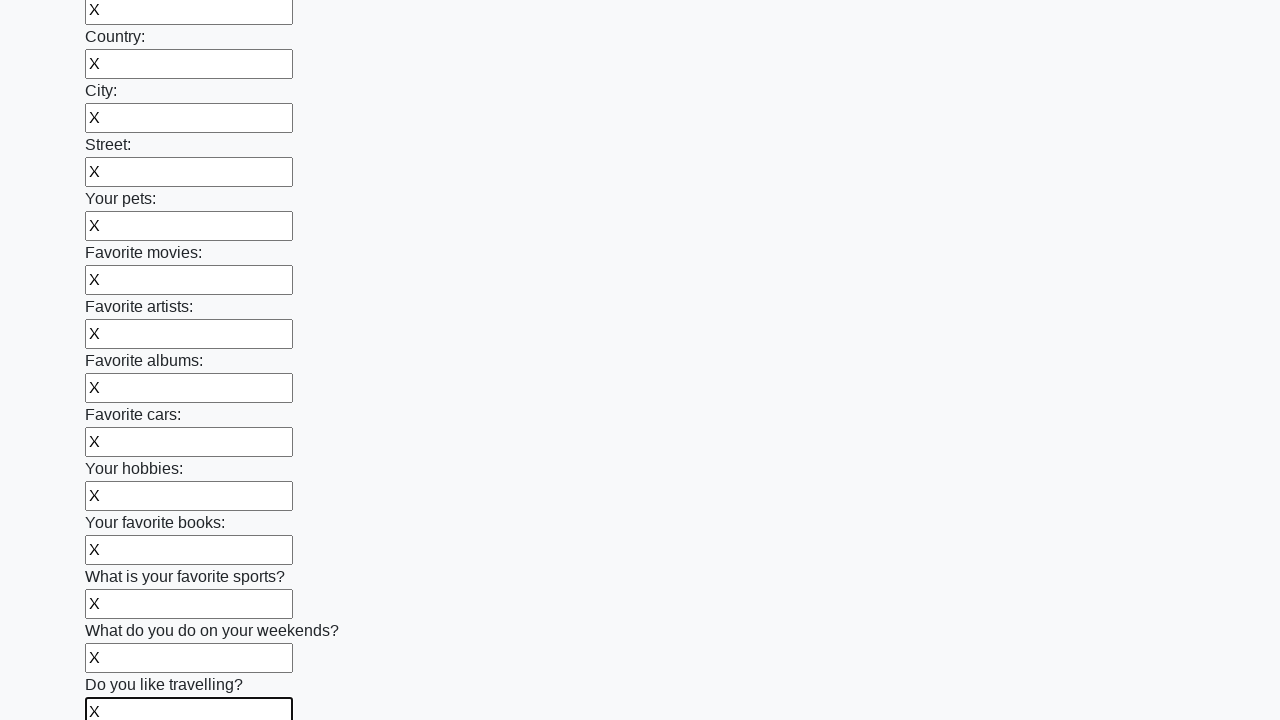

Filled text input field 17 with 'X' on input[type='text'] >> nth=16
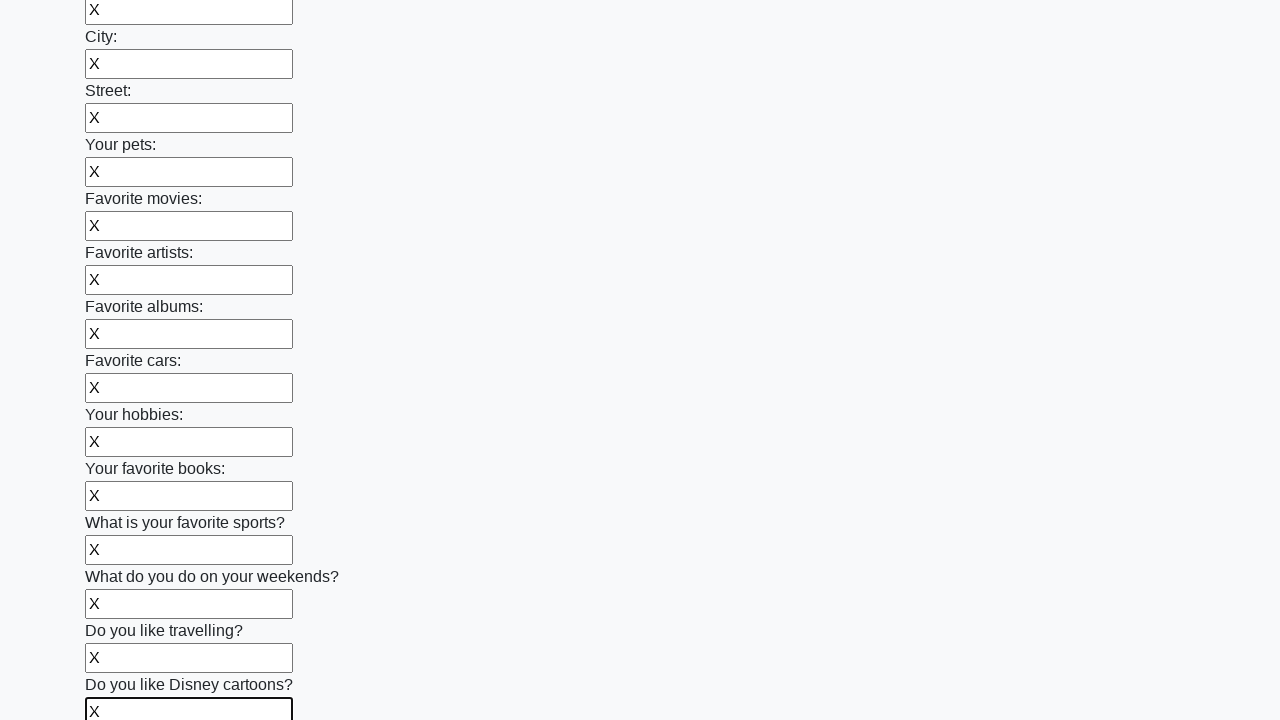

Filled text input field 18 with 'X' on input[type='text'] >> nth=17
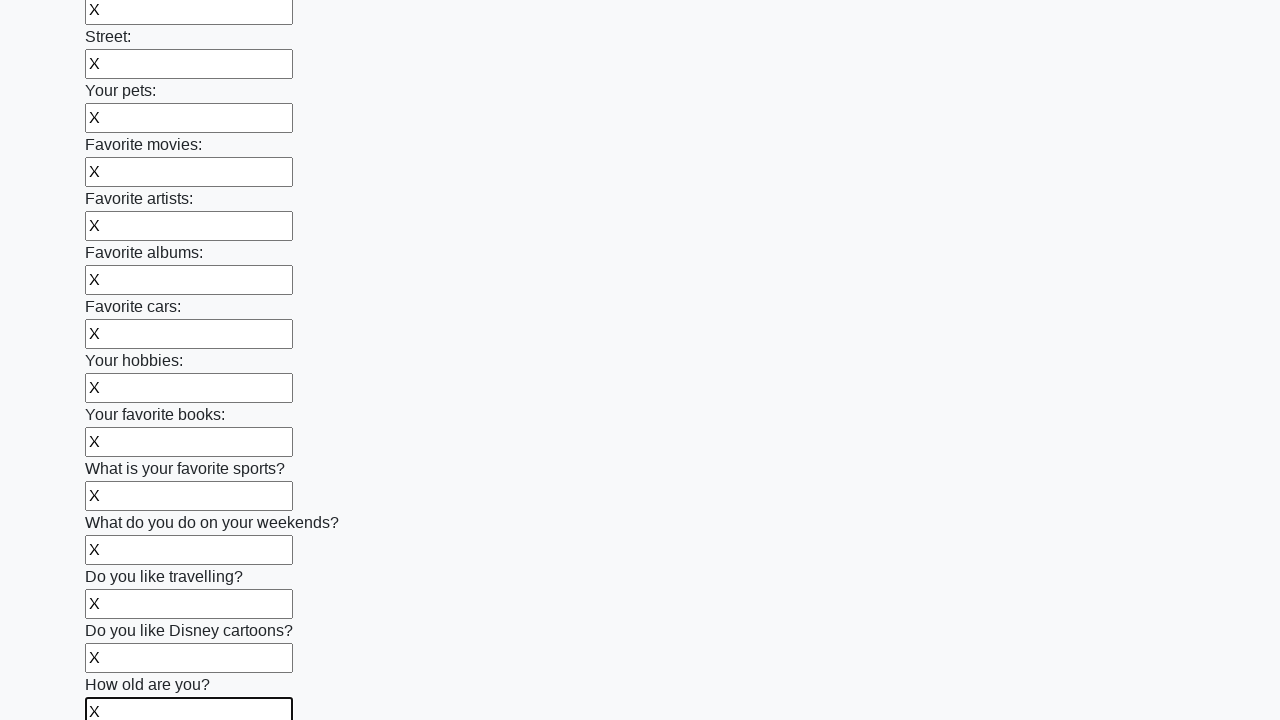

Filled text input field 19 with 'X' on input[type='text'] >> nth=18
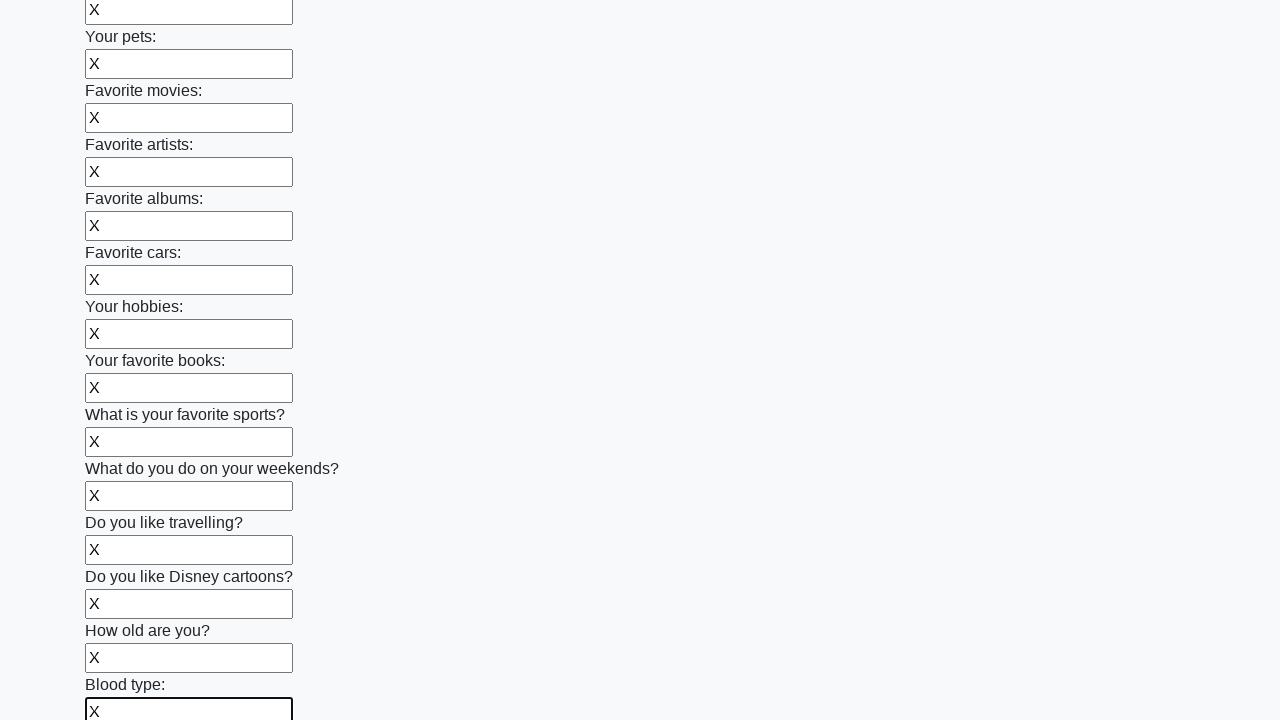

Filled text input field 20 with 'X' on input[type='text'] >> nth=19
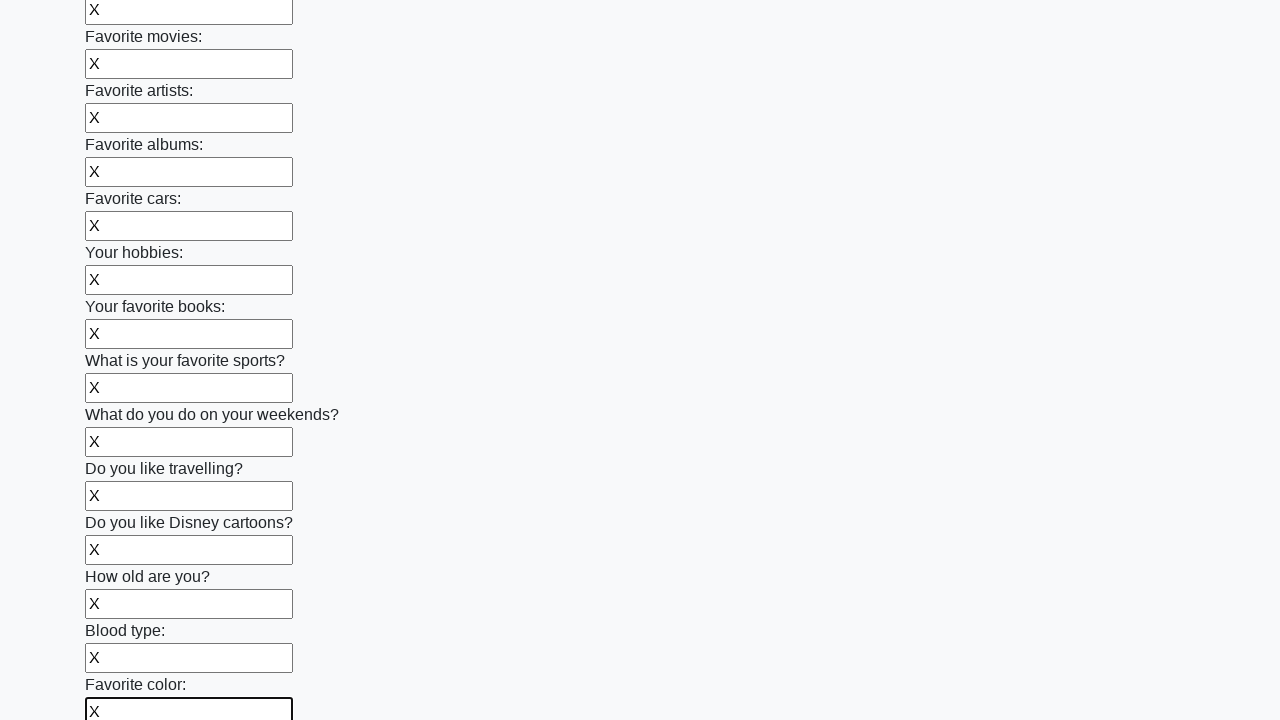

Filled text input field 21 with 'X' on input[type='text'] >> nth=20
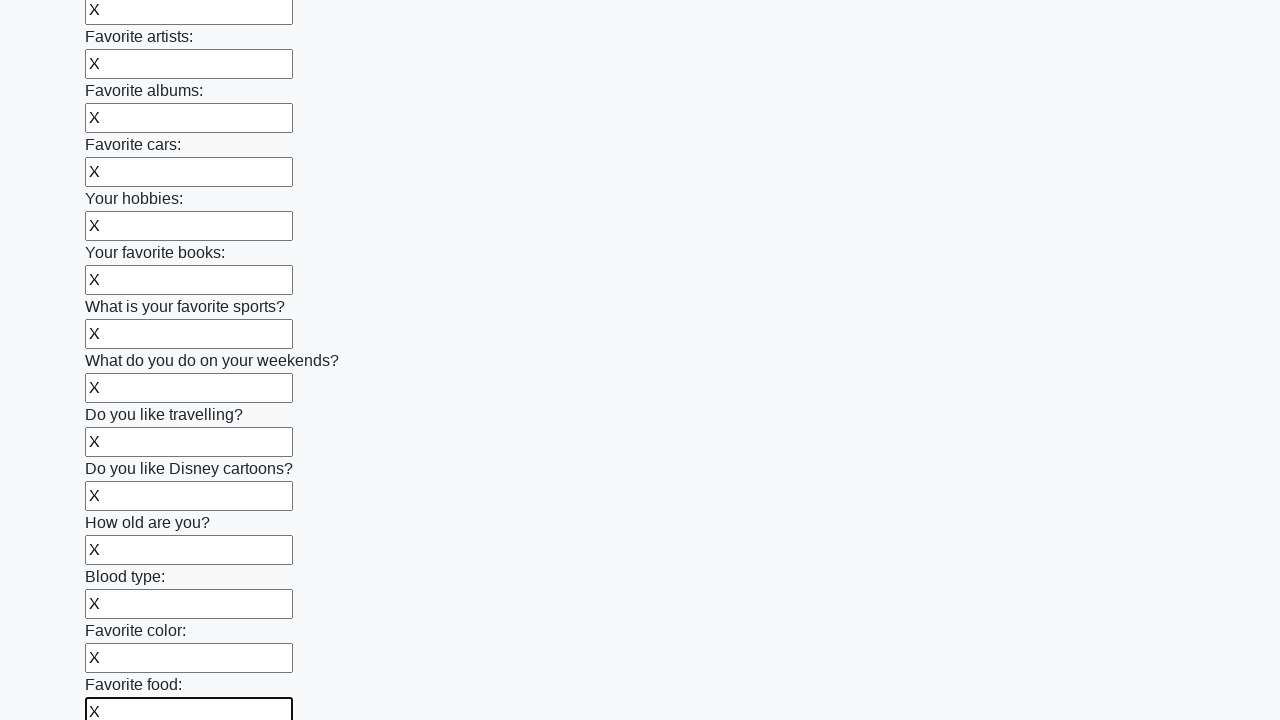

Filled text input field 22 with 'X' on input[type='text'] >> nth=21
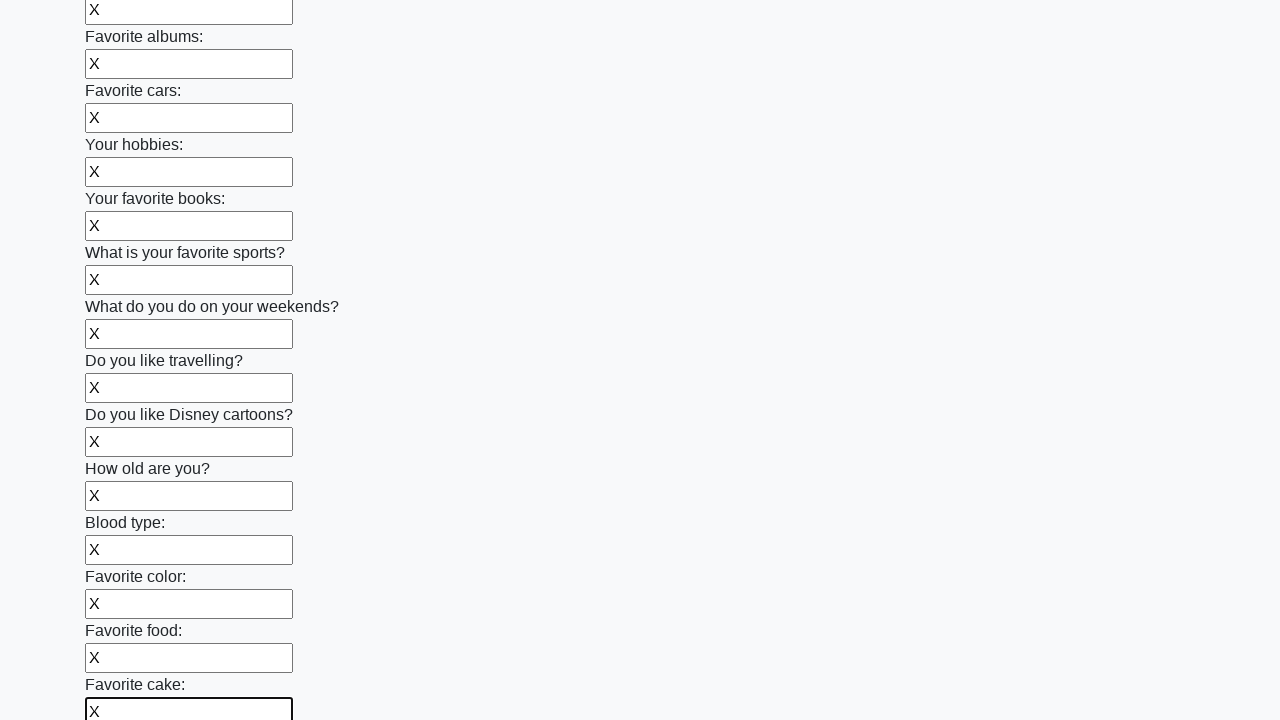

Filled text input field 23 with 'X' on input[type='text'] >> nth=22
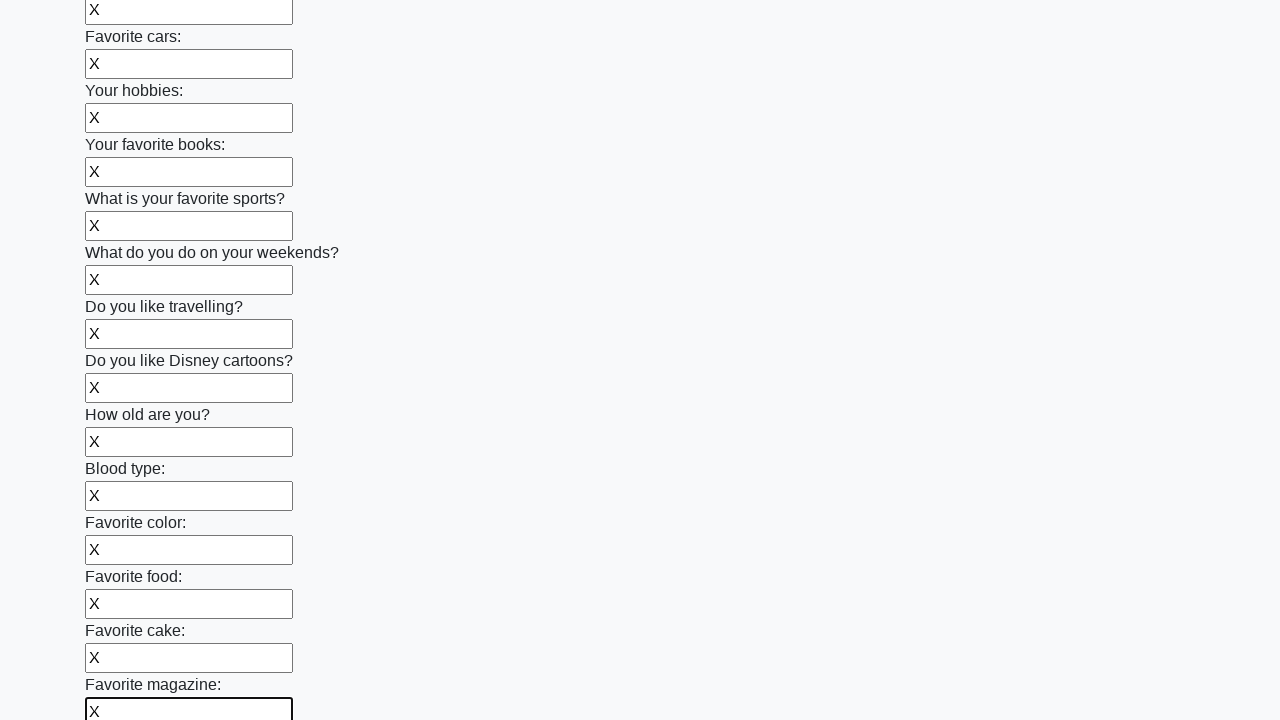

Filled text input field 24 with 'X' on input[type='text'] >> nth=23
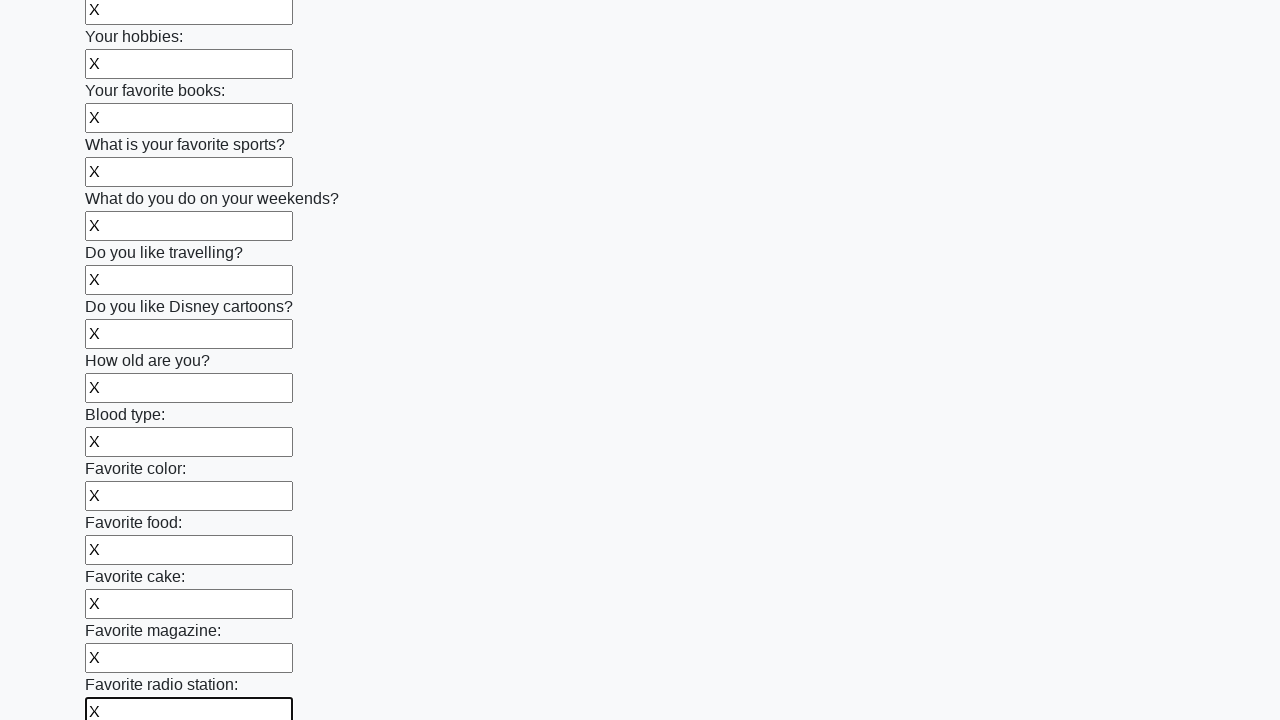

Filled text input field 25 with 'X' on input[type='text'] >> nth=24
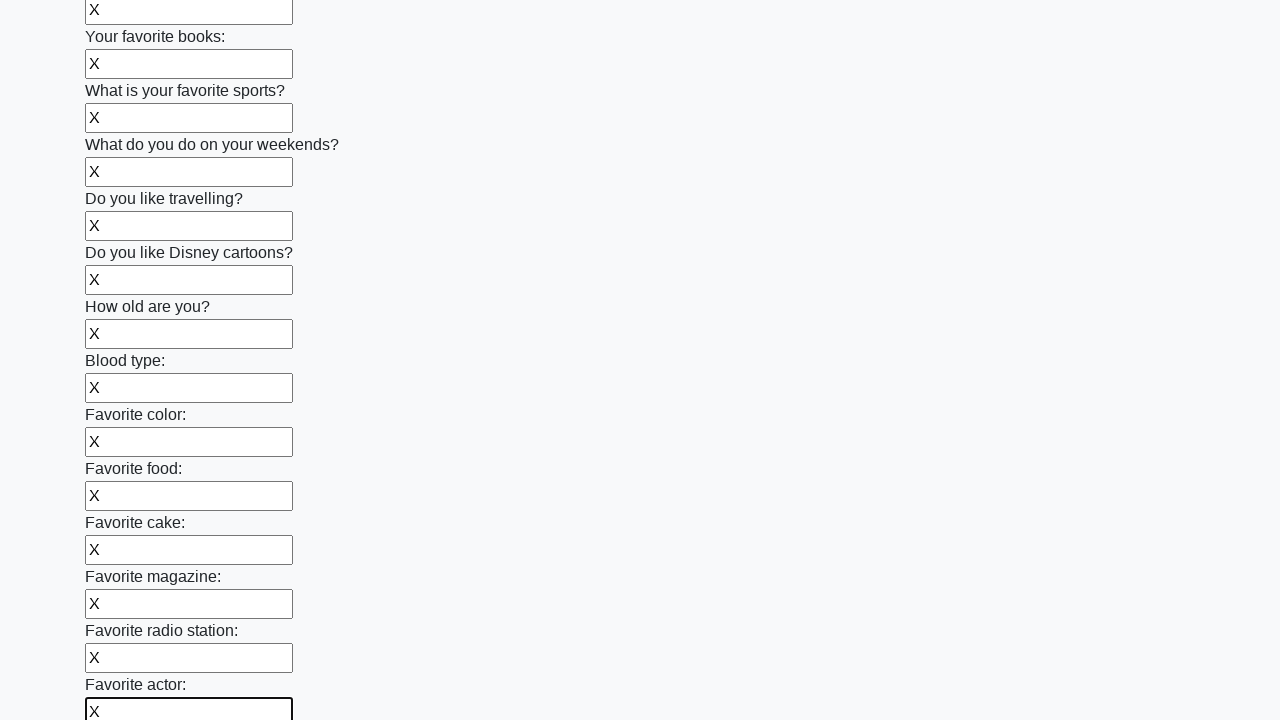

Filled text input field 26 with 'X' on input[type='text'] >> nth=25
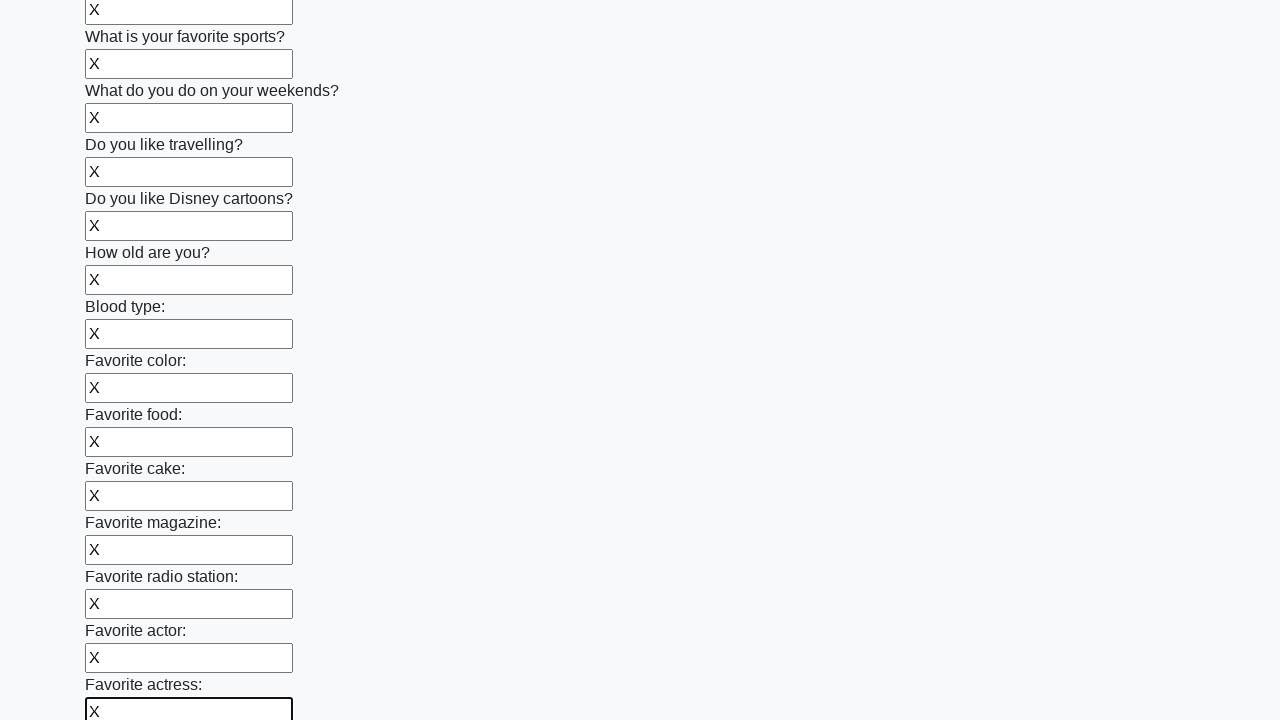

Filled text input field 27 with 'X' on input[type='text'] >> nth=26
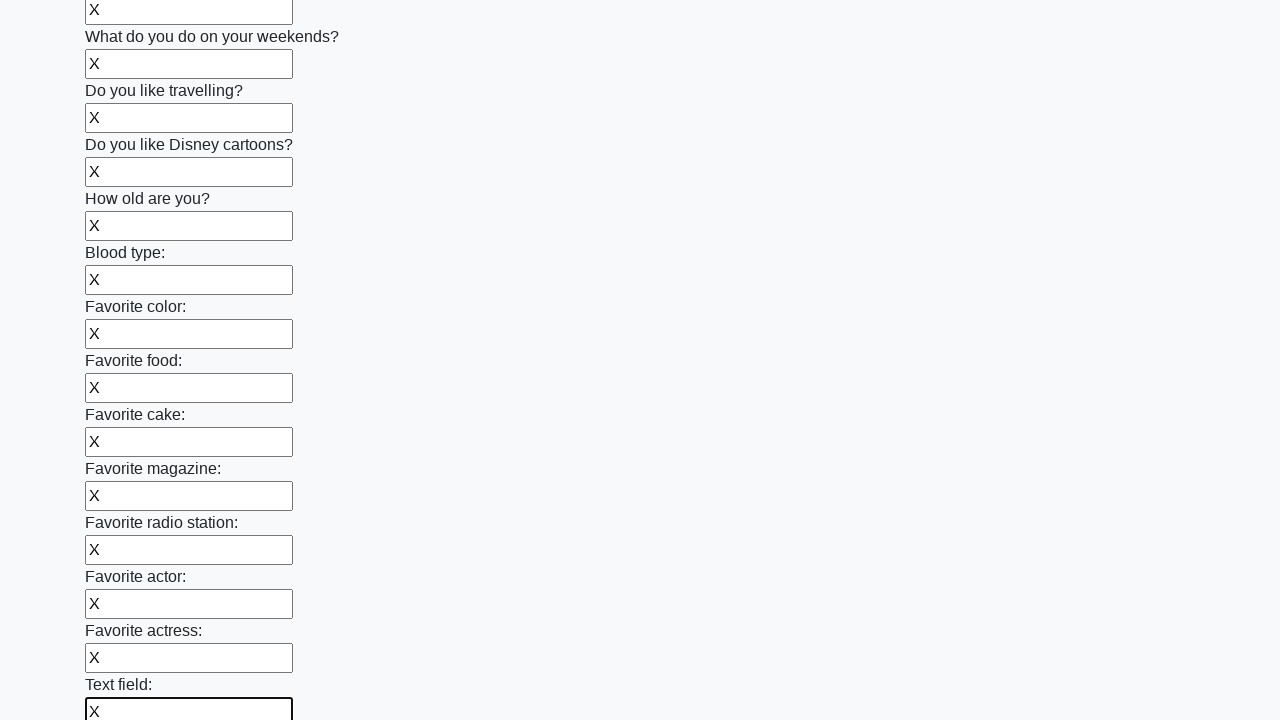

Filled text input field 28 with 'X' on input[type='text'] >> nth=27
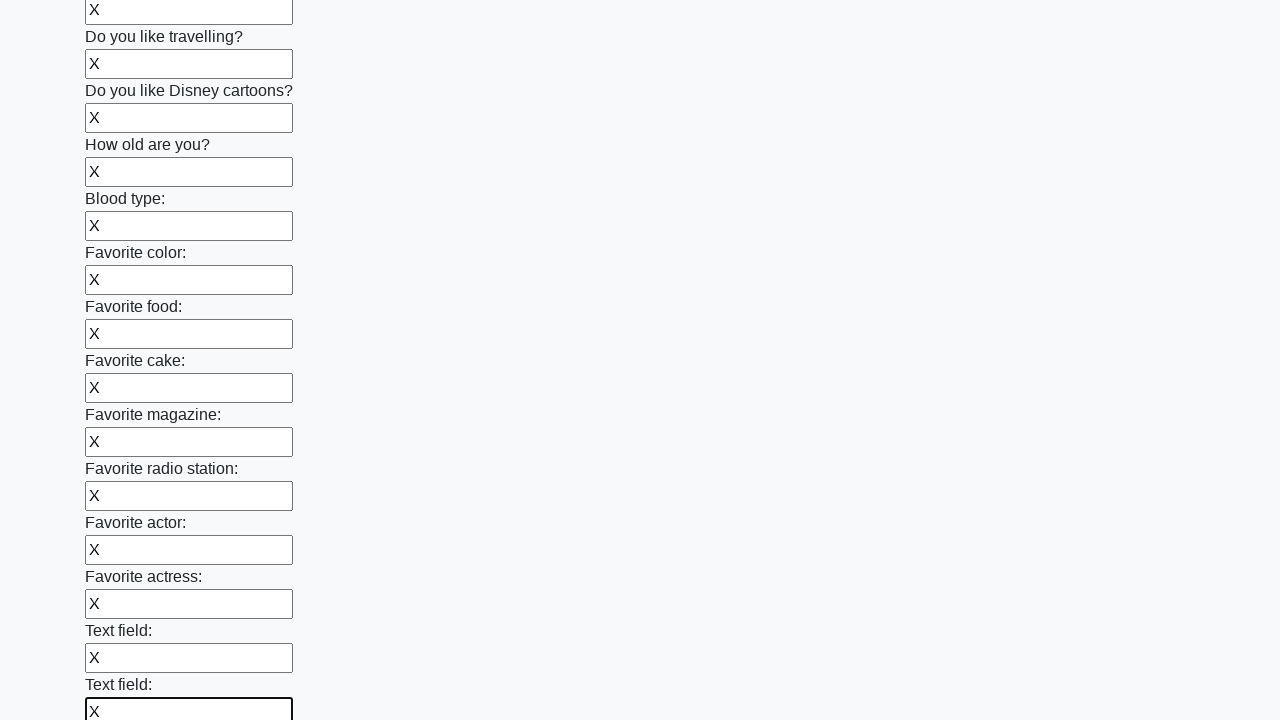

Filled text input field 29 with 'X' on input[type='text'] >> nth=28
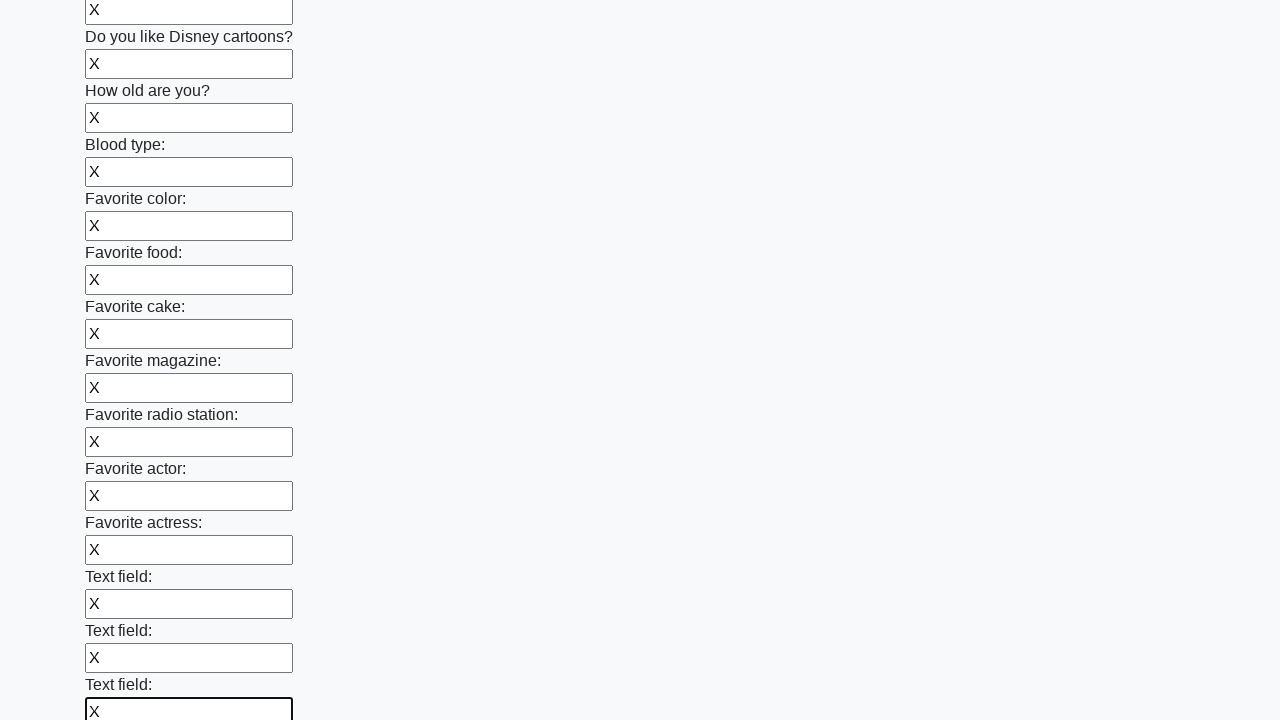

Filled text input field 30 with 'X' on input[type='text'] >> nth=29
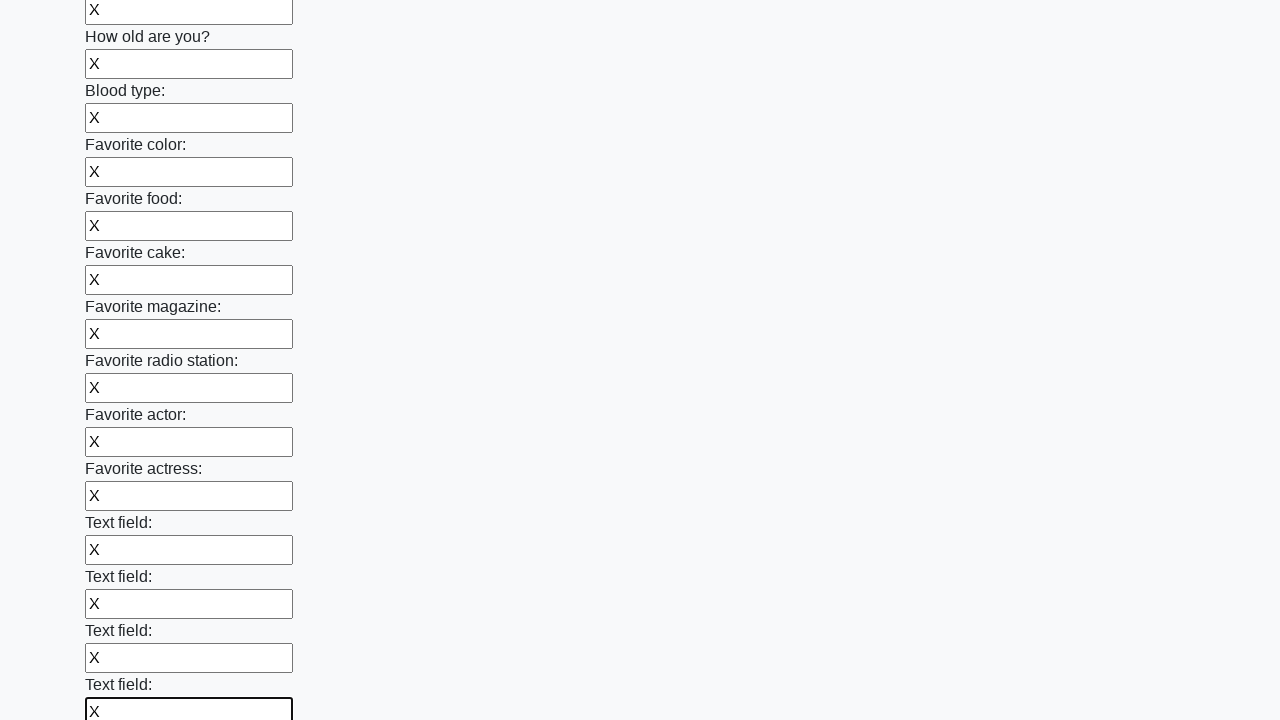

Filled text input field 31 with 'X' on input[type='text'] >> nth=30
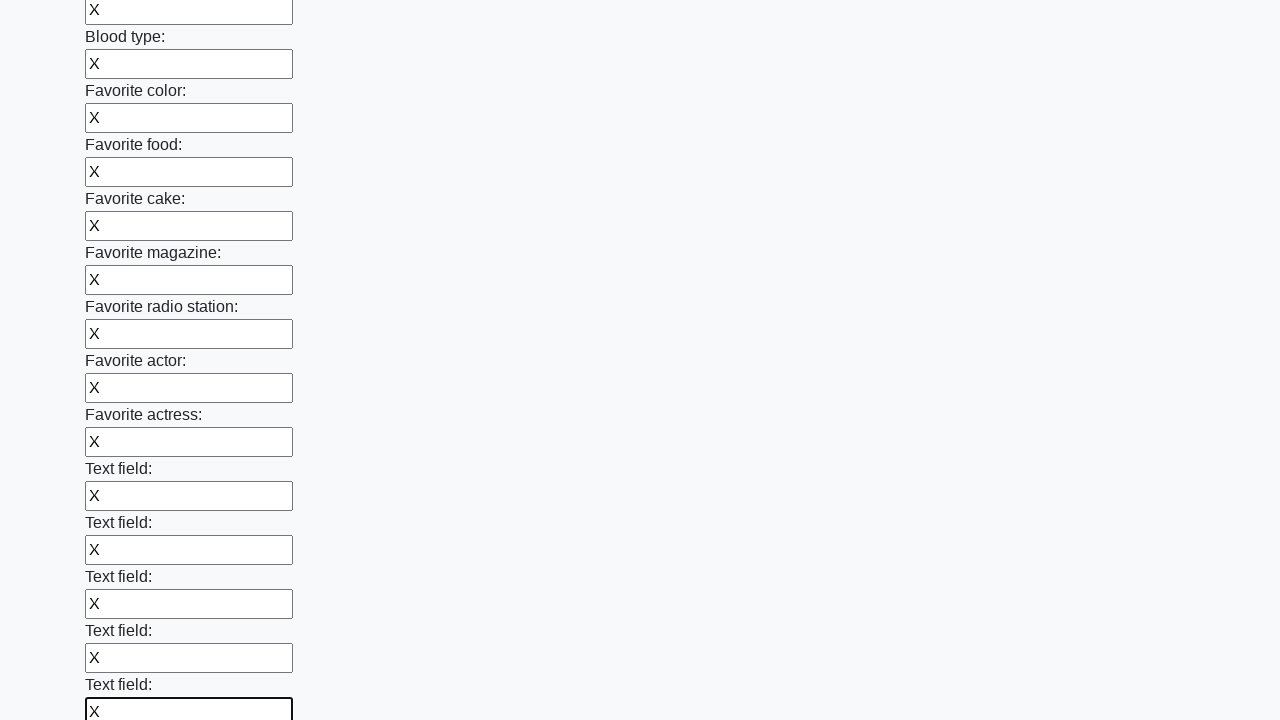

Filled text input field 32 with 'X' on input[type='text'] >> nth=31
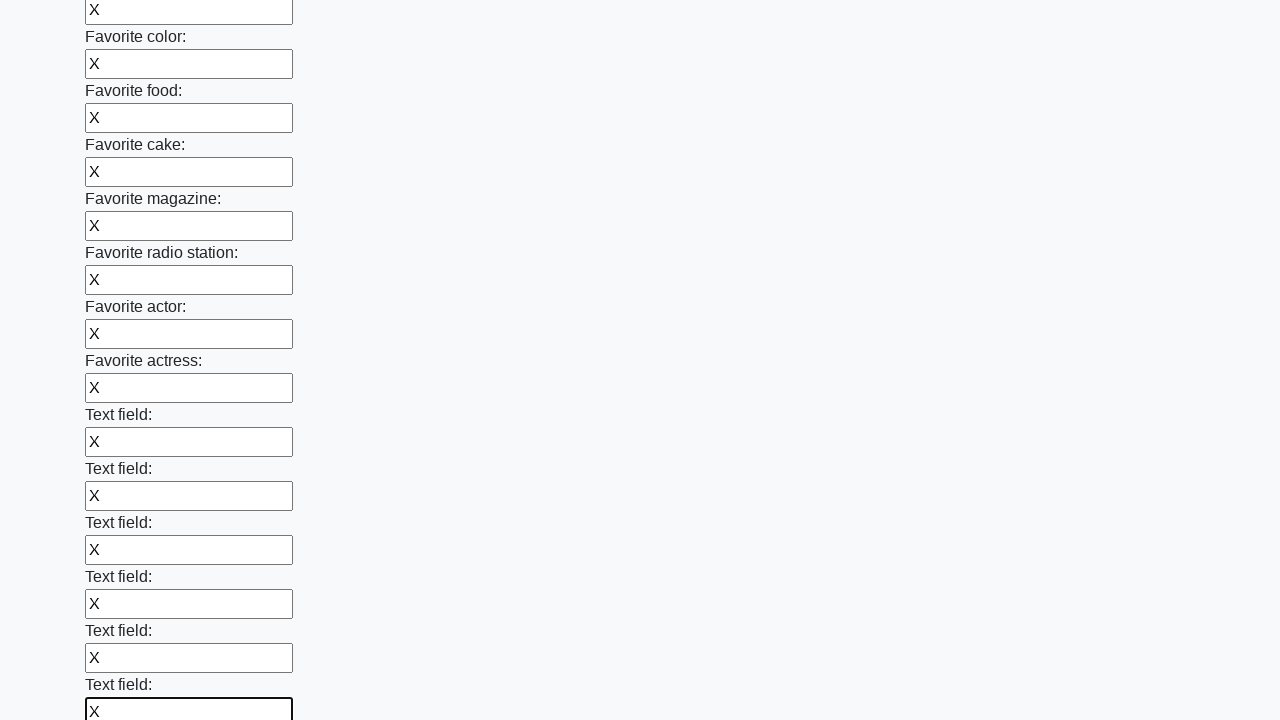

Filled text input field 33 with 'X' on input[type='text'] >> nth=32
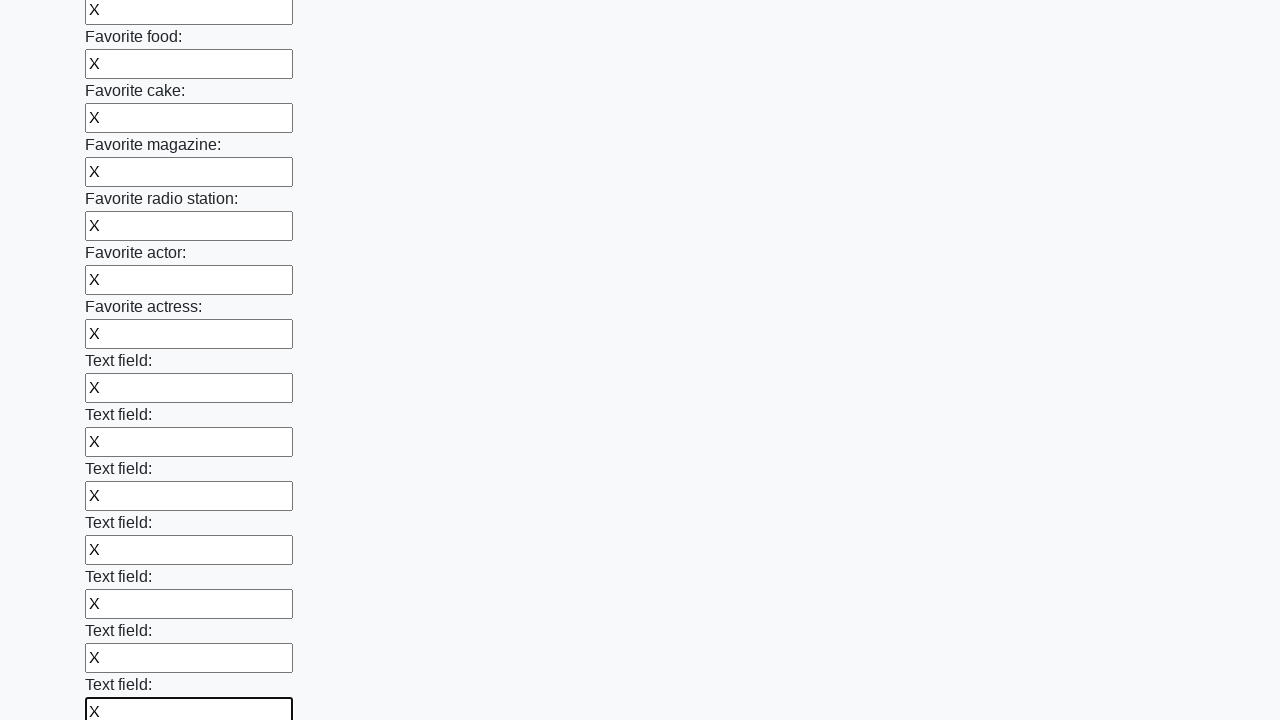

Filled text input field 34 with 'X' on input[type='text'] >> nth=33
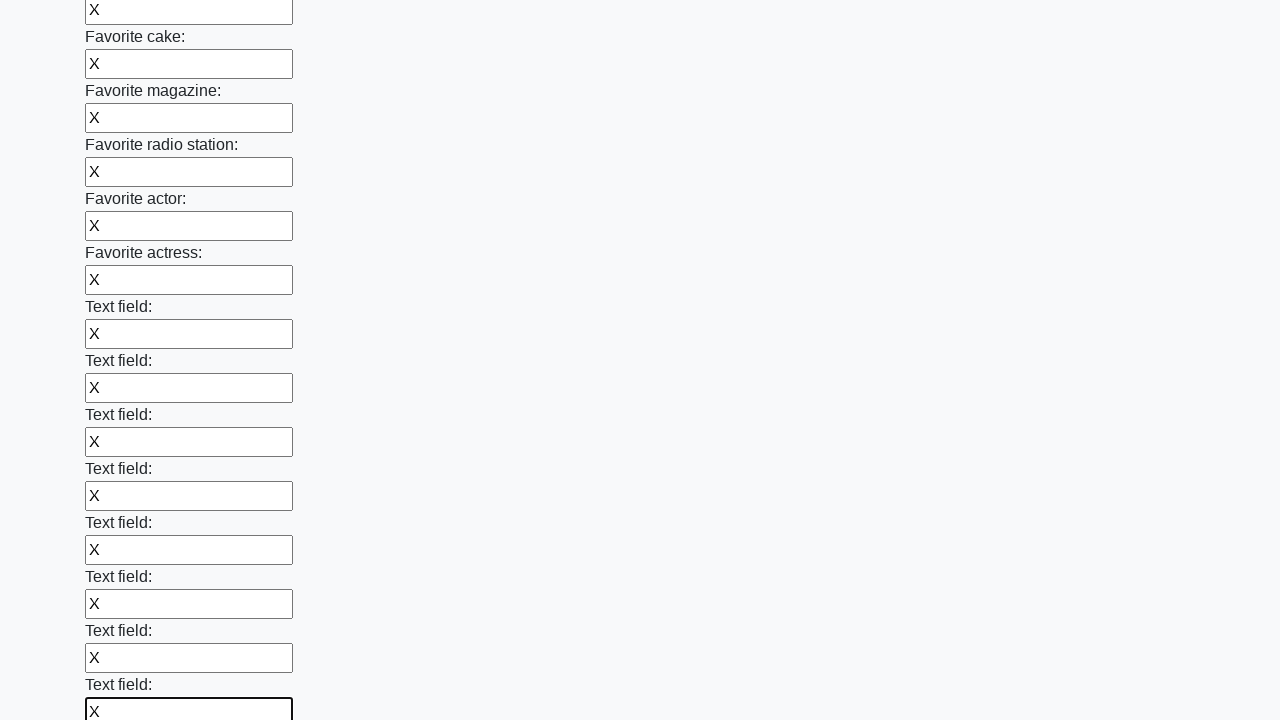

Filled text input field 35 with 'X' on input[type='text'] >> nth=34
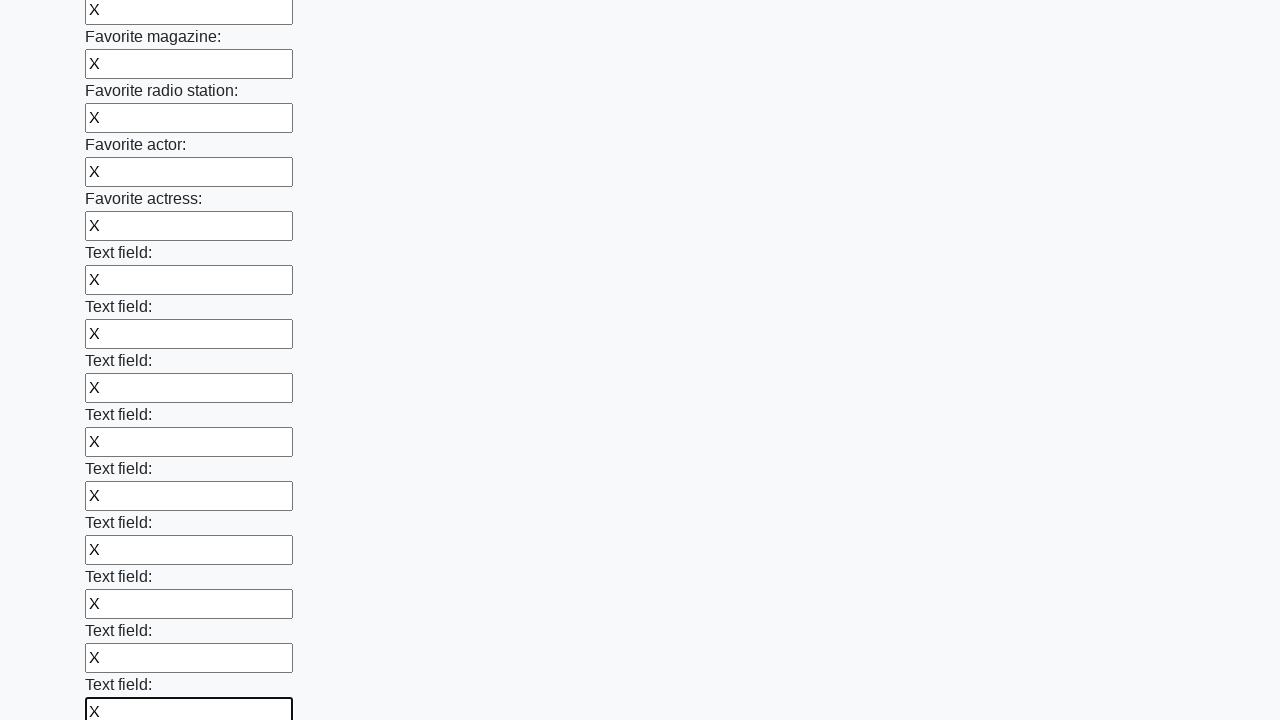

Filled text input field 36 with 'X' on input[type='text'] >> nth=35
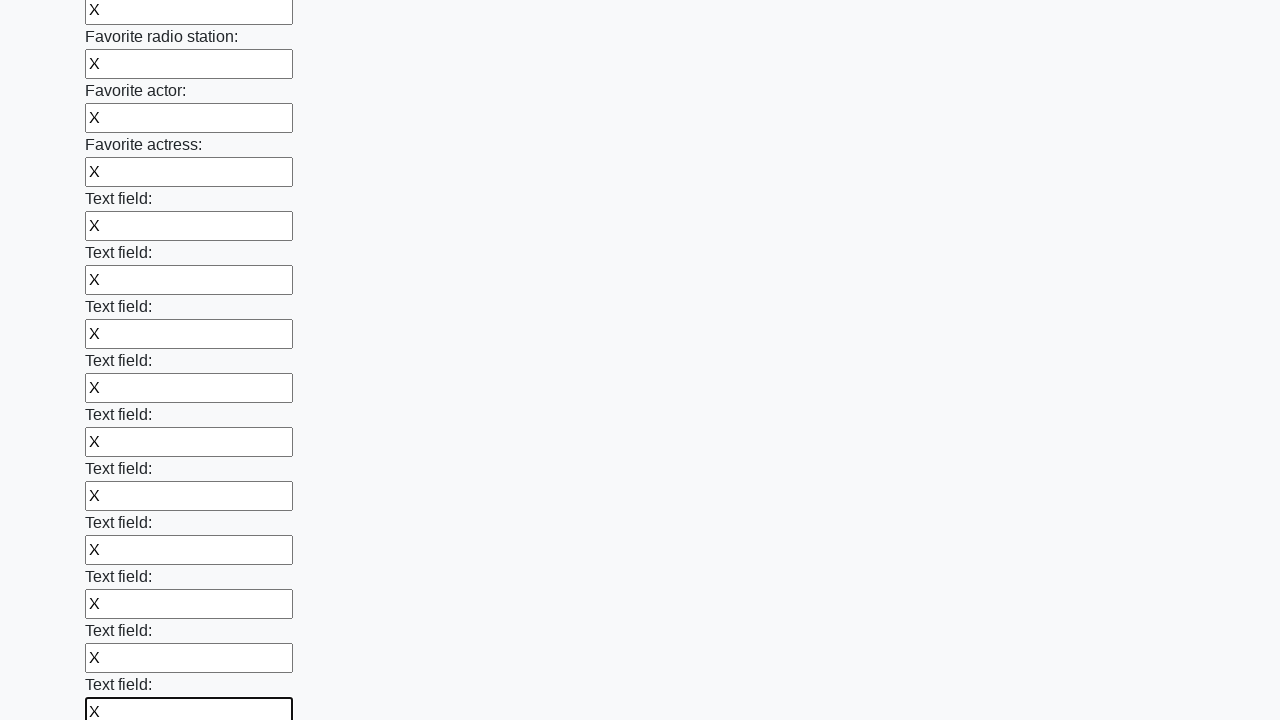

Filled text input field 37 with 'X' on input[type='text'] >> nth=36
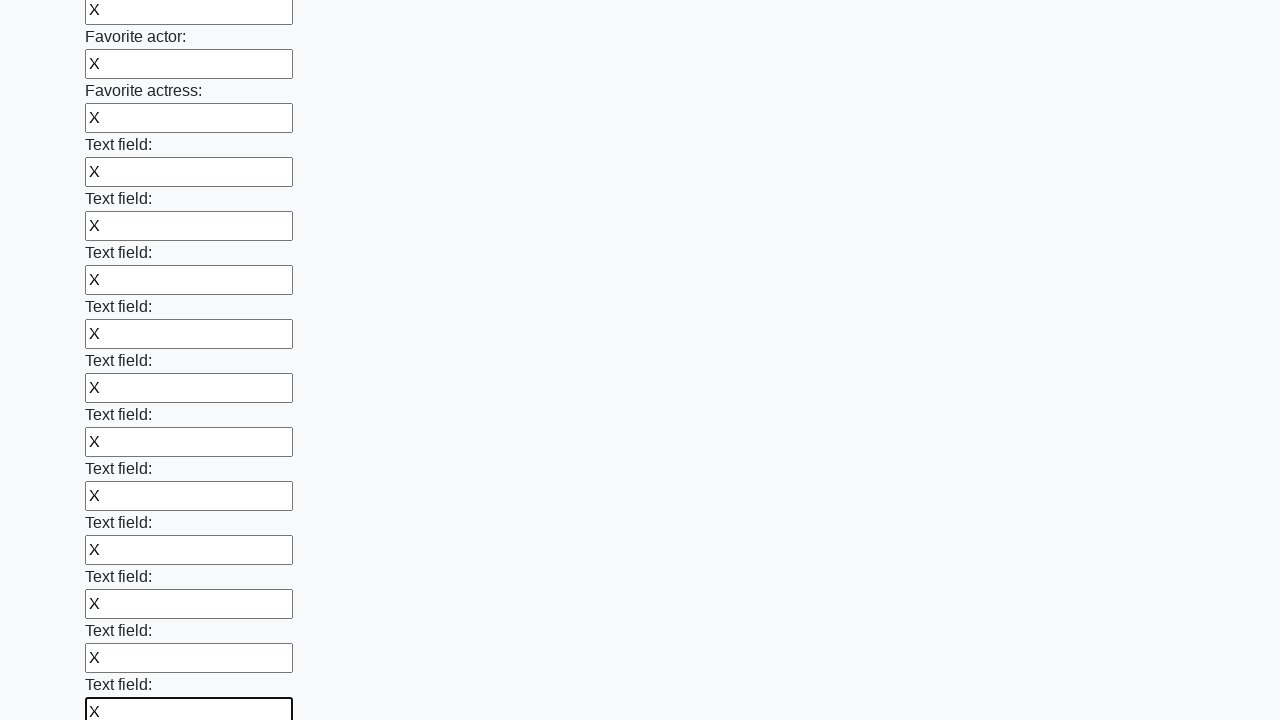

Filled text input field 38 with 'X' on input[type='text'] >> nth=37
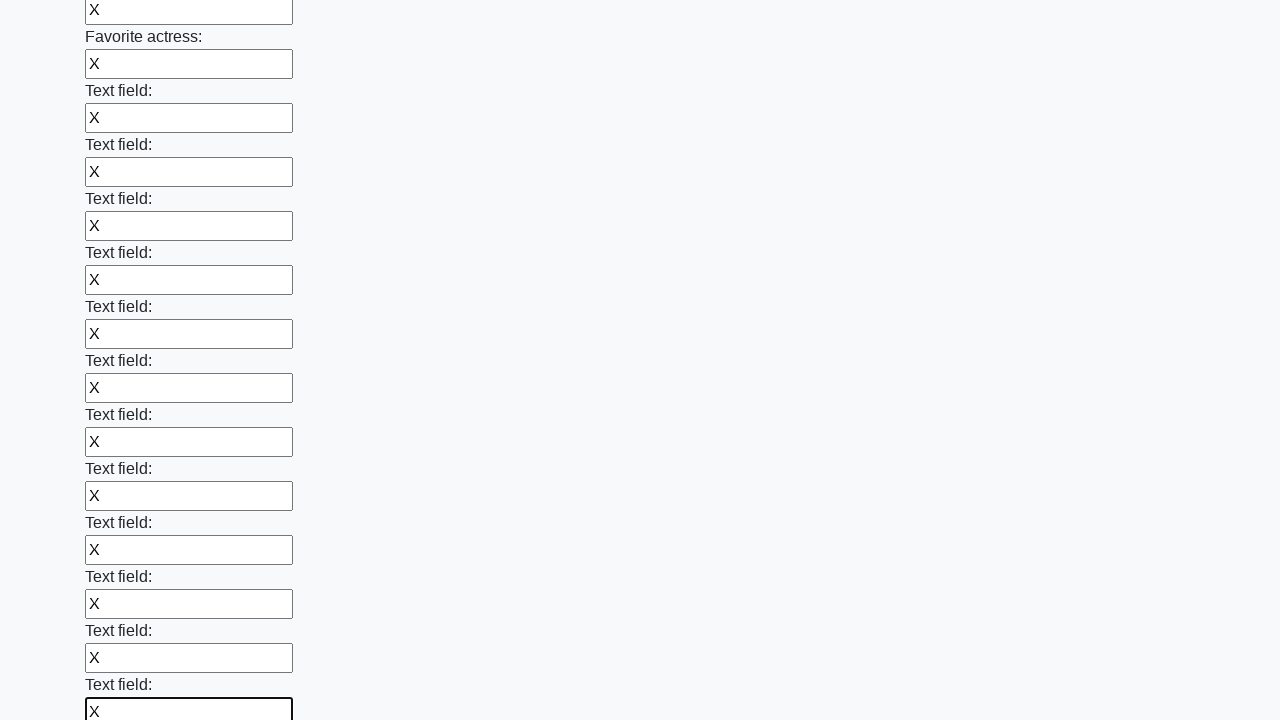

Filled text input field 39 with 'X' on input[type='text'] >> nth=38
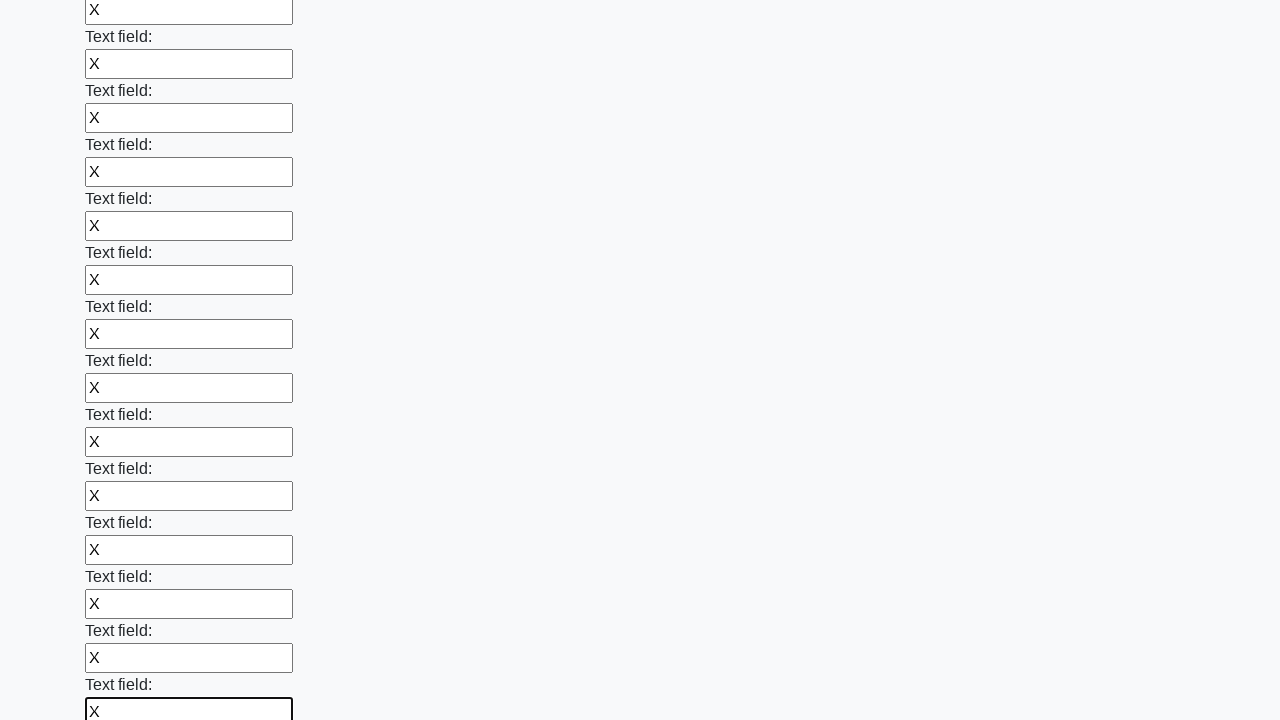

Filled text input field 40 with 'X' on input[type='text'] >> nth=39
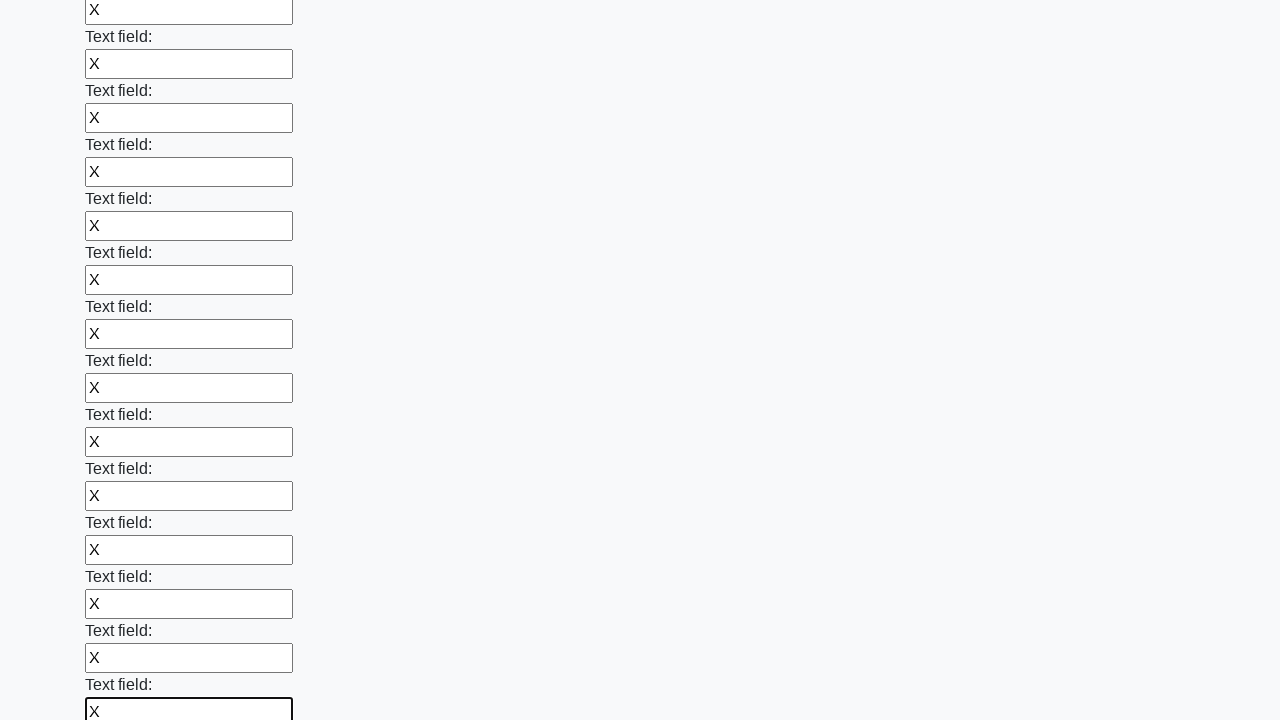

Filled text input field 41 with 'X' on input[type='text'] >> nth=40
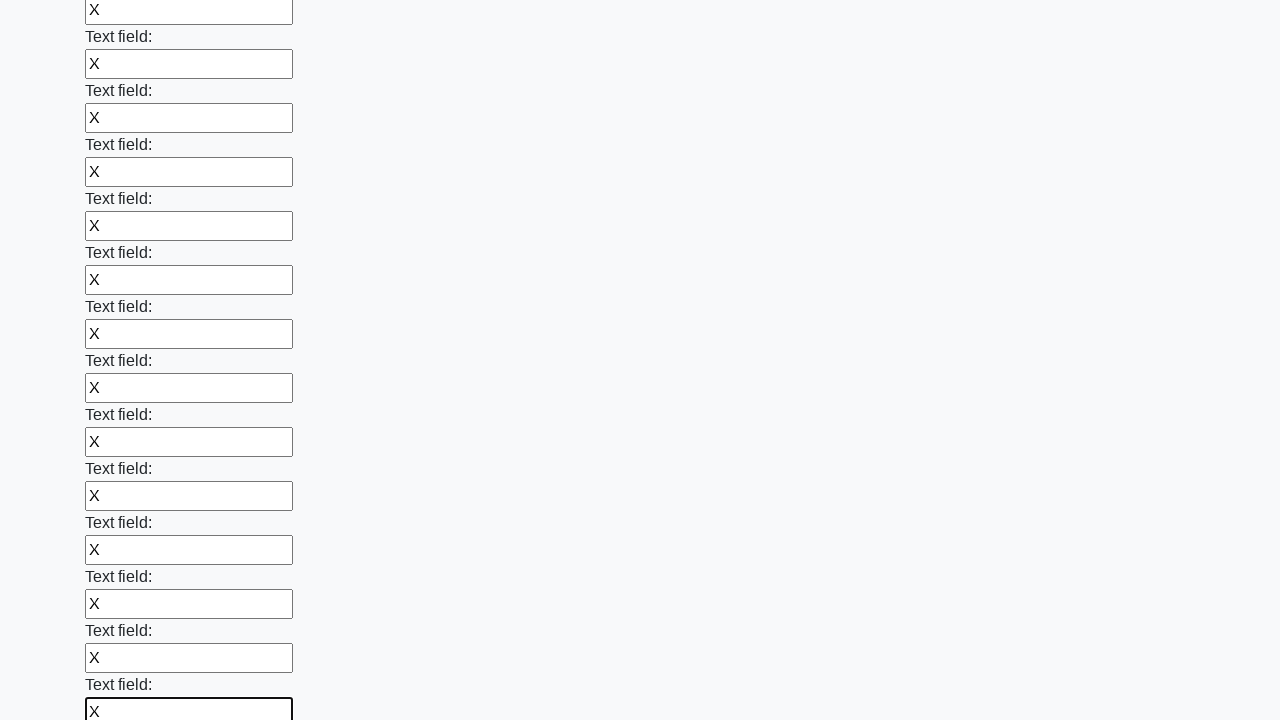

Filled text input field 42 with 'X' on input[type='text'] >> nth=41
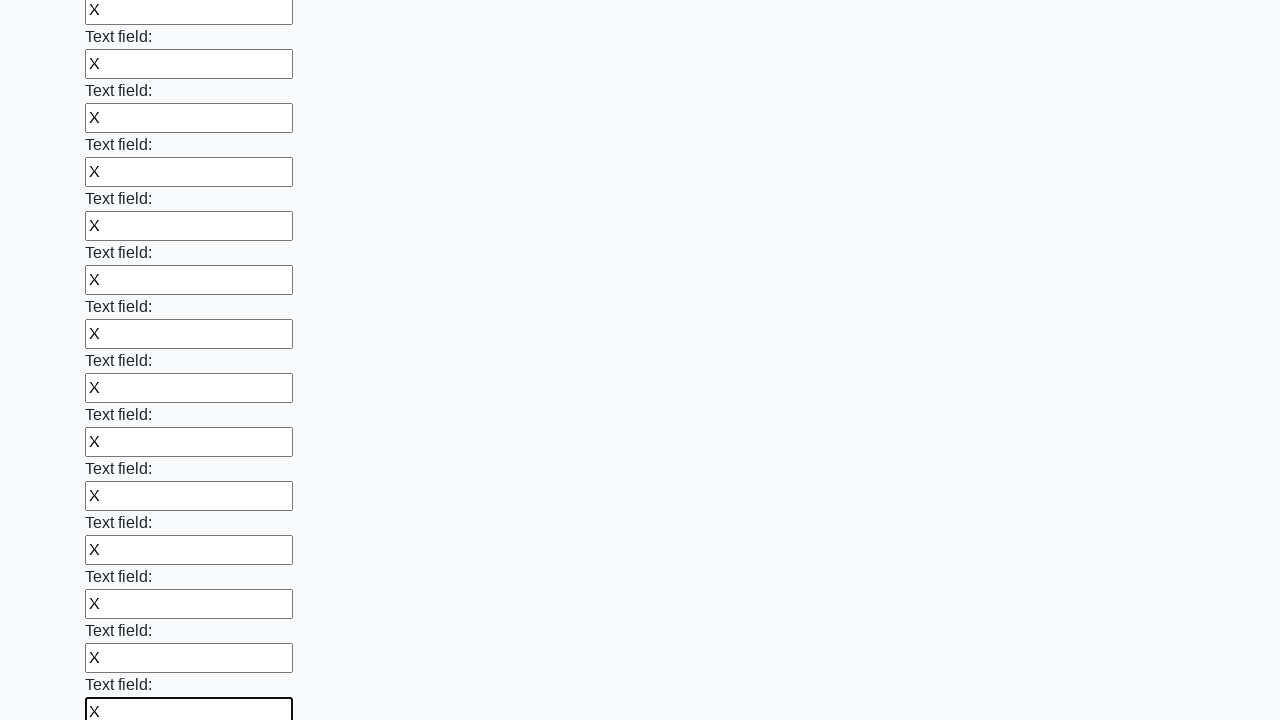

Filled text input field 43 with 'X' on input[type='text'] >> nth=42
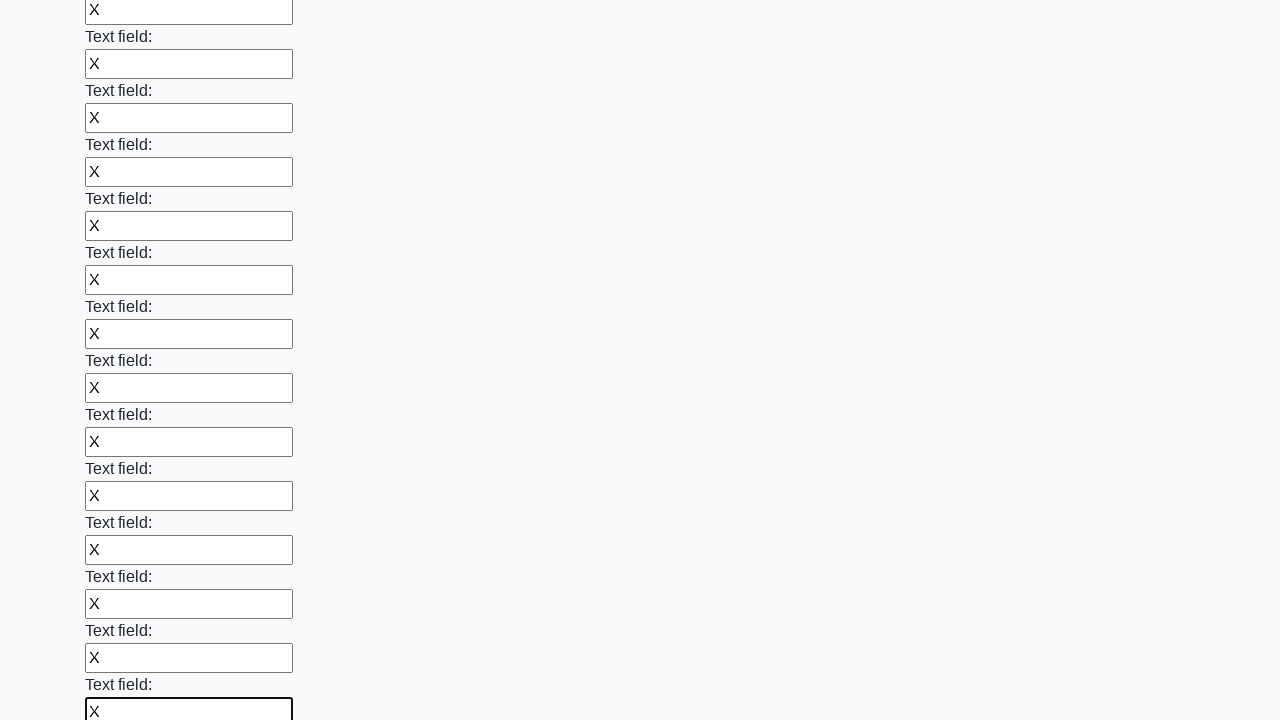

Filled text input field 44 with 'X' on input[type='text'] >> nth=43
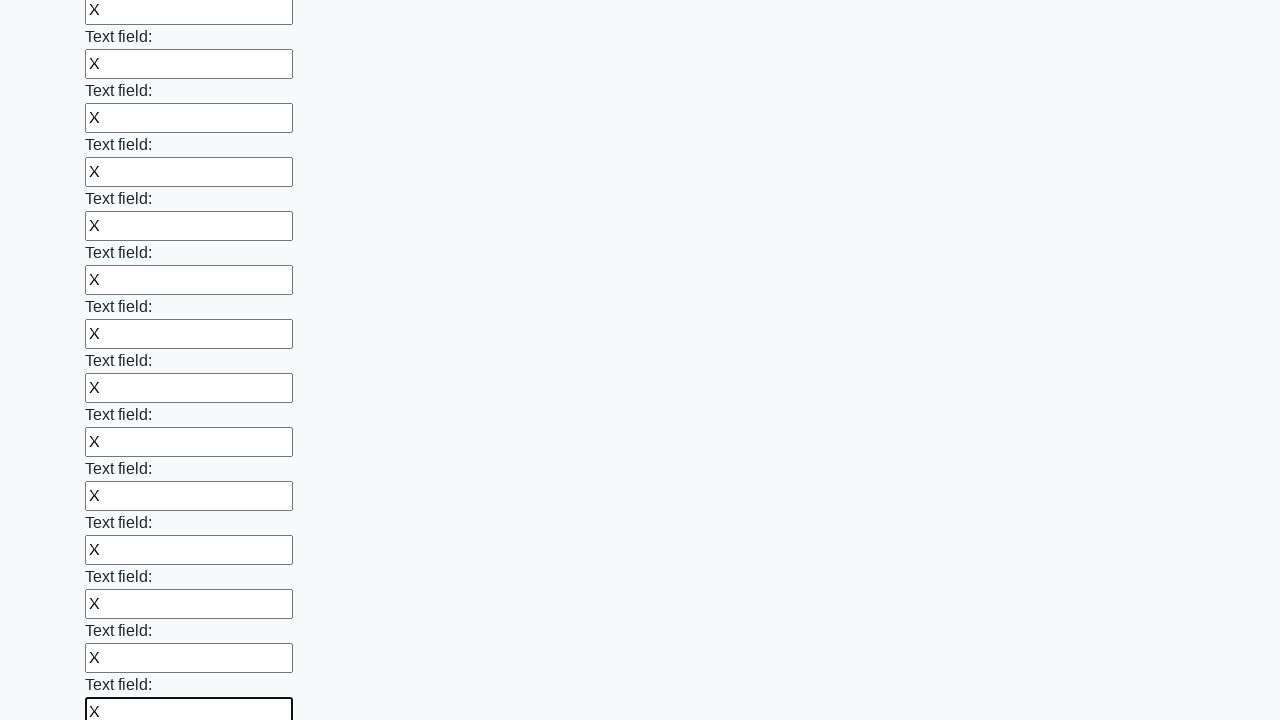

Filled text input field 45 with 'X' on input[type='text'] >> nth=44
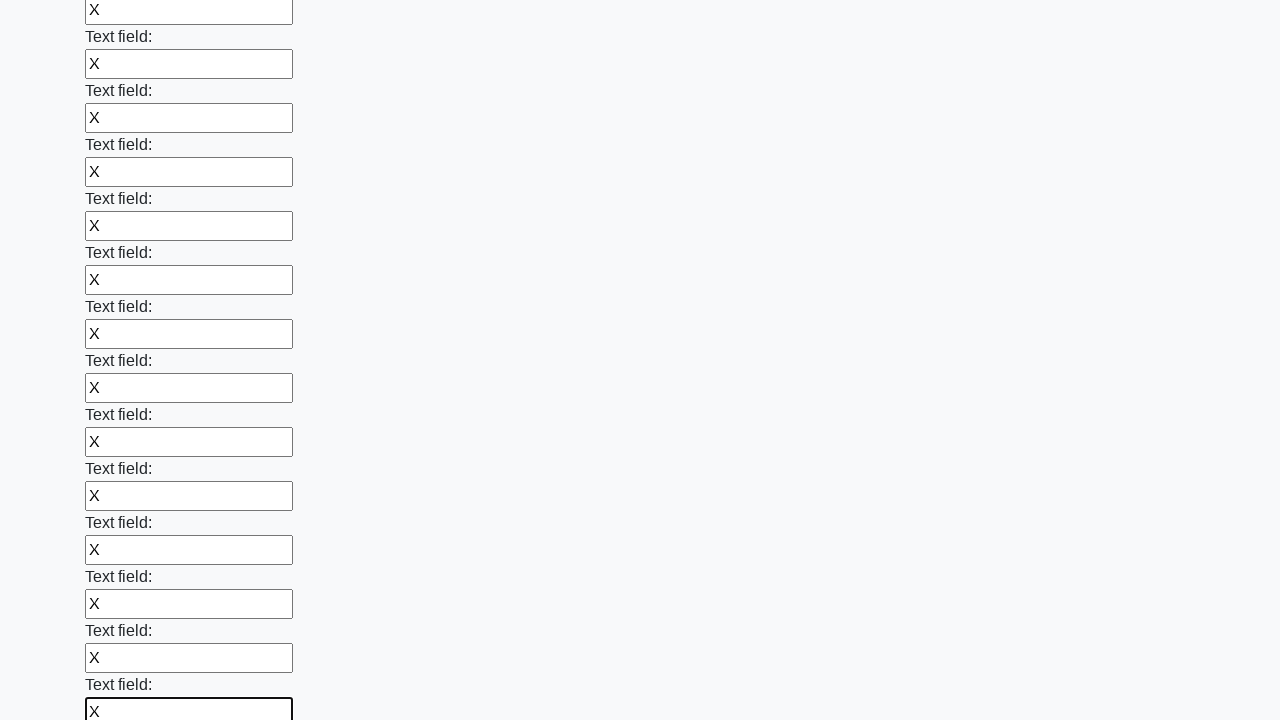

Filled text input field 46 with 'X' on input[type='text'] >> nth=45
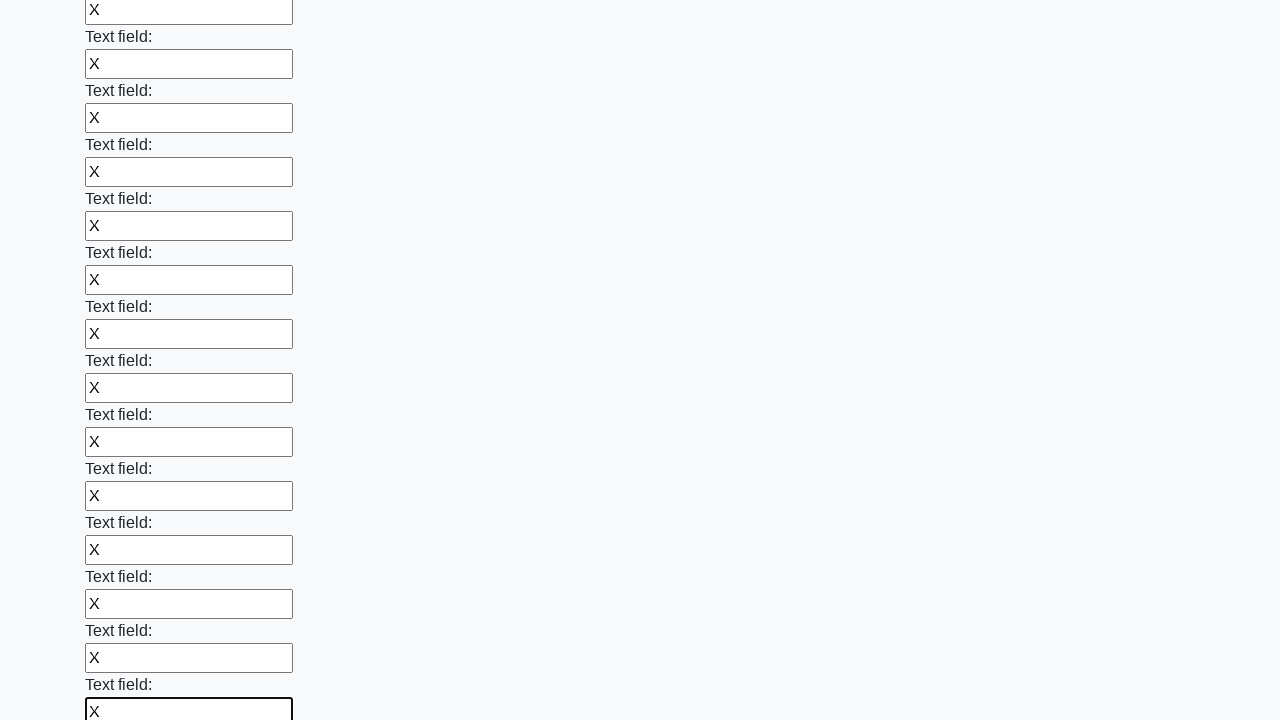

Filled text input field 47 with 'X' on input[type='text'] >> nth=46
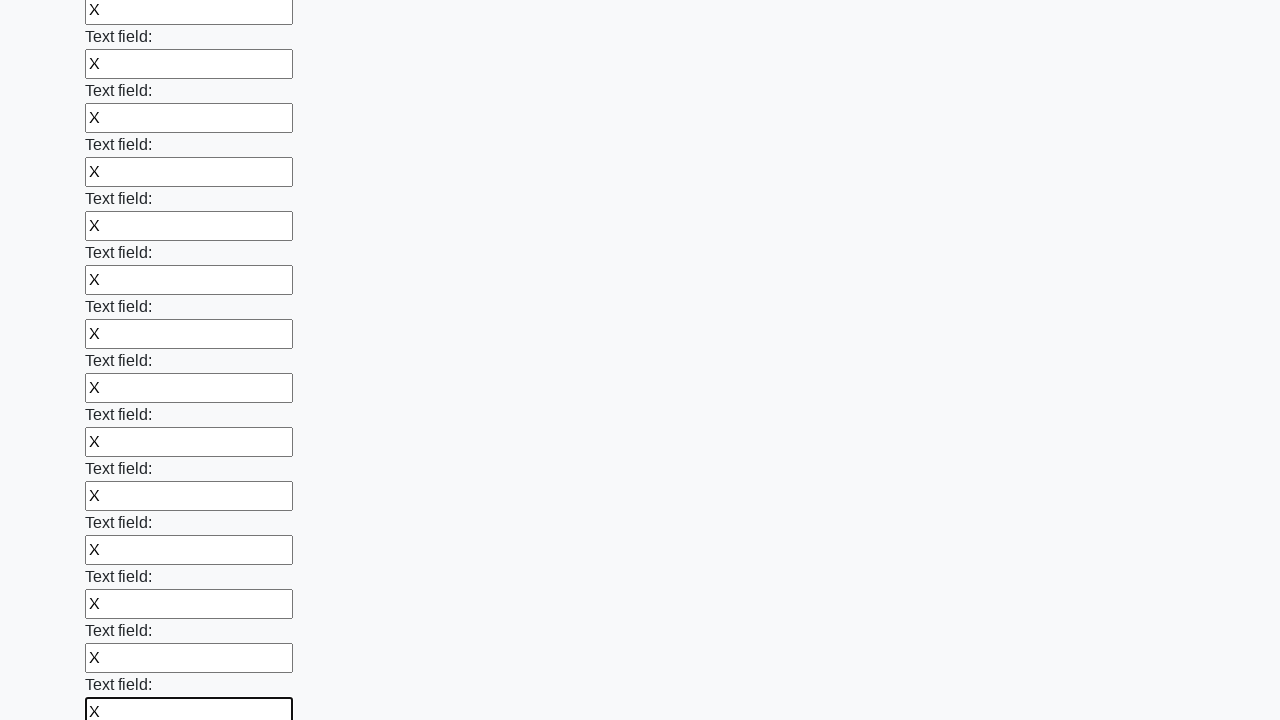

Filled text input field 48 with 'X' on input[type='text'] >> nth=47
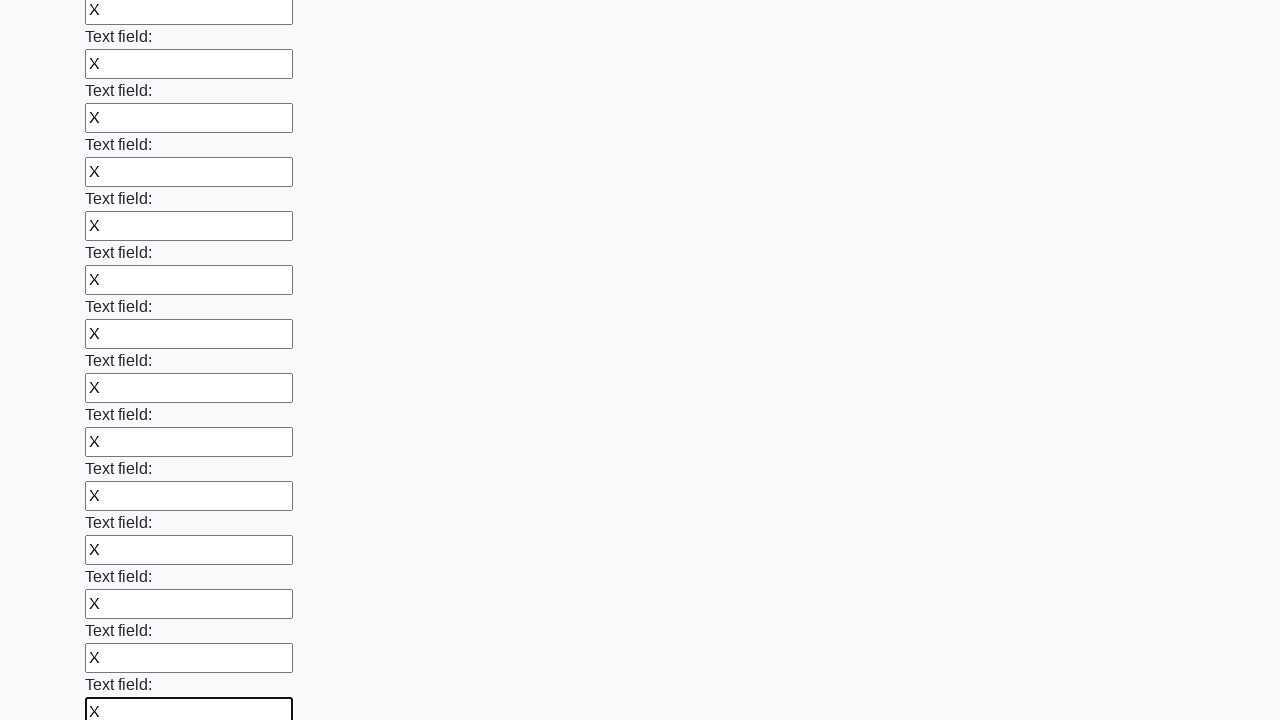

Filled text input field 49 with 'X' on input[type='text'] >> nth=48
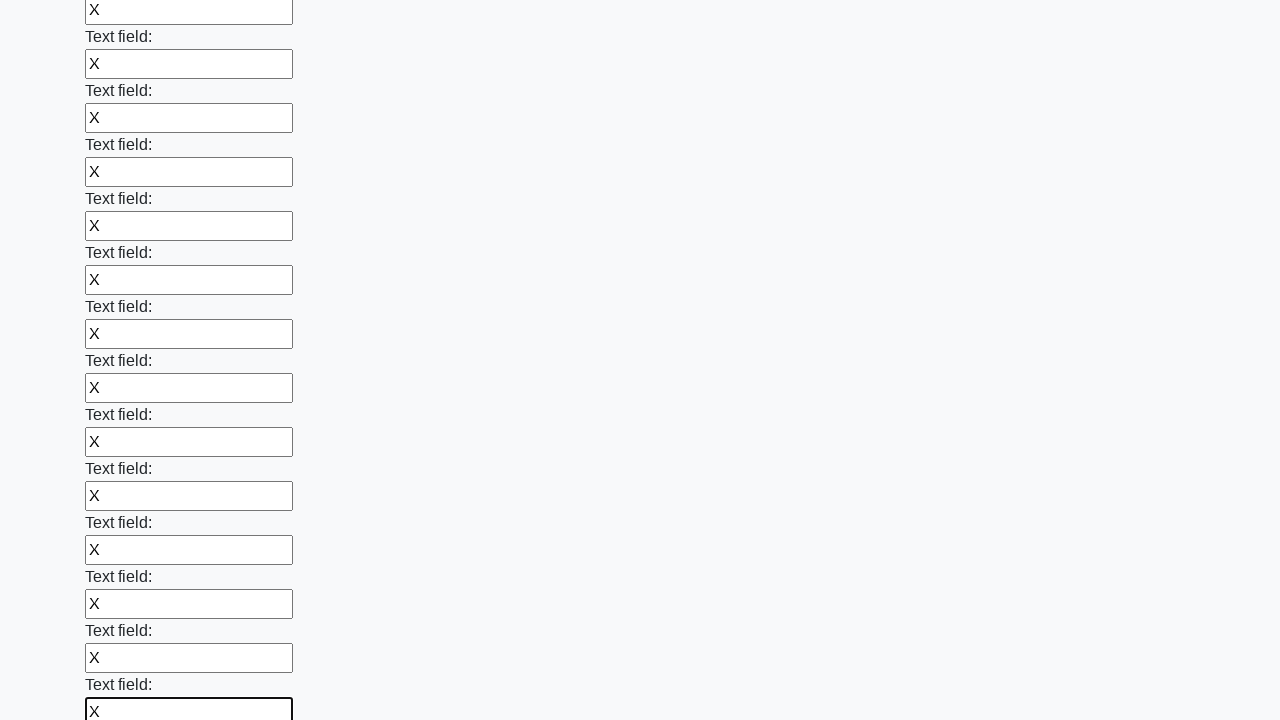

Filled text input field 50 with 'X' on input[type='text'] >> nth=49
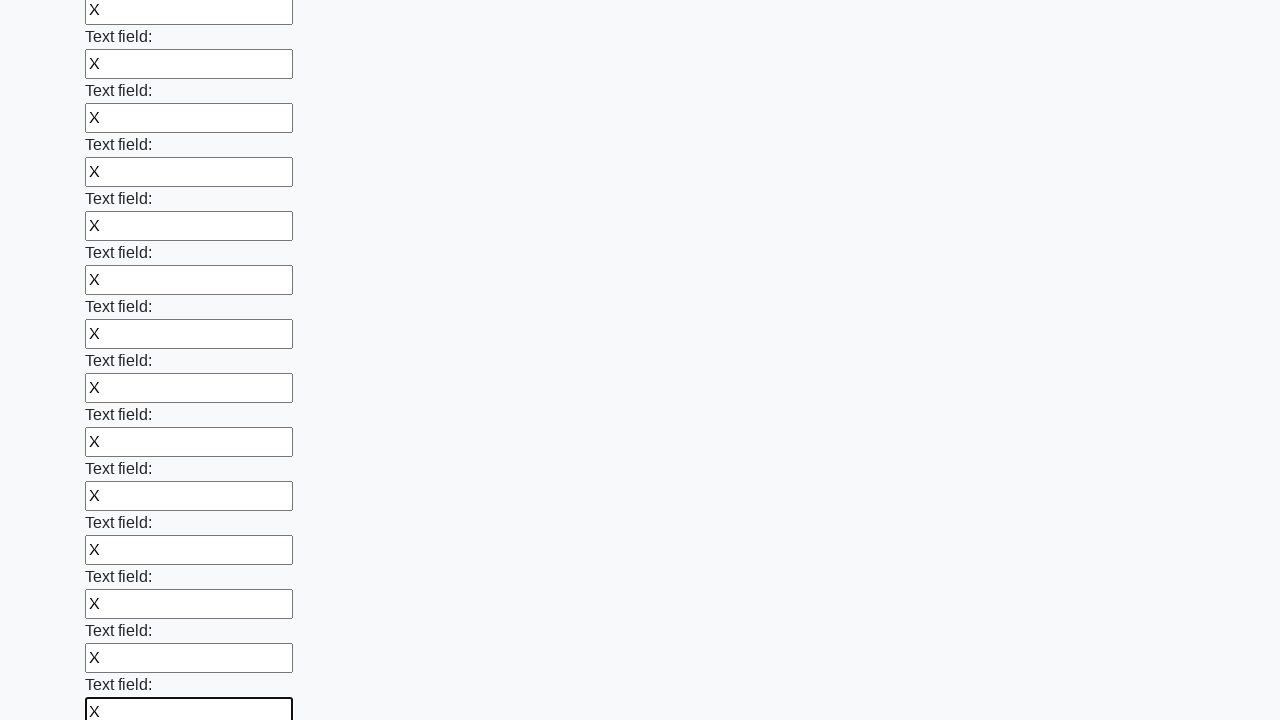

Filled text input field 51 with 'X' on input[type='text'] >> nth=50
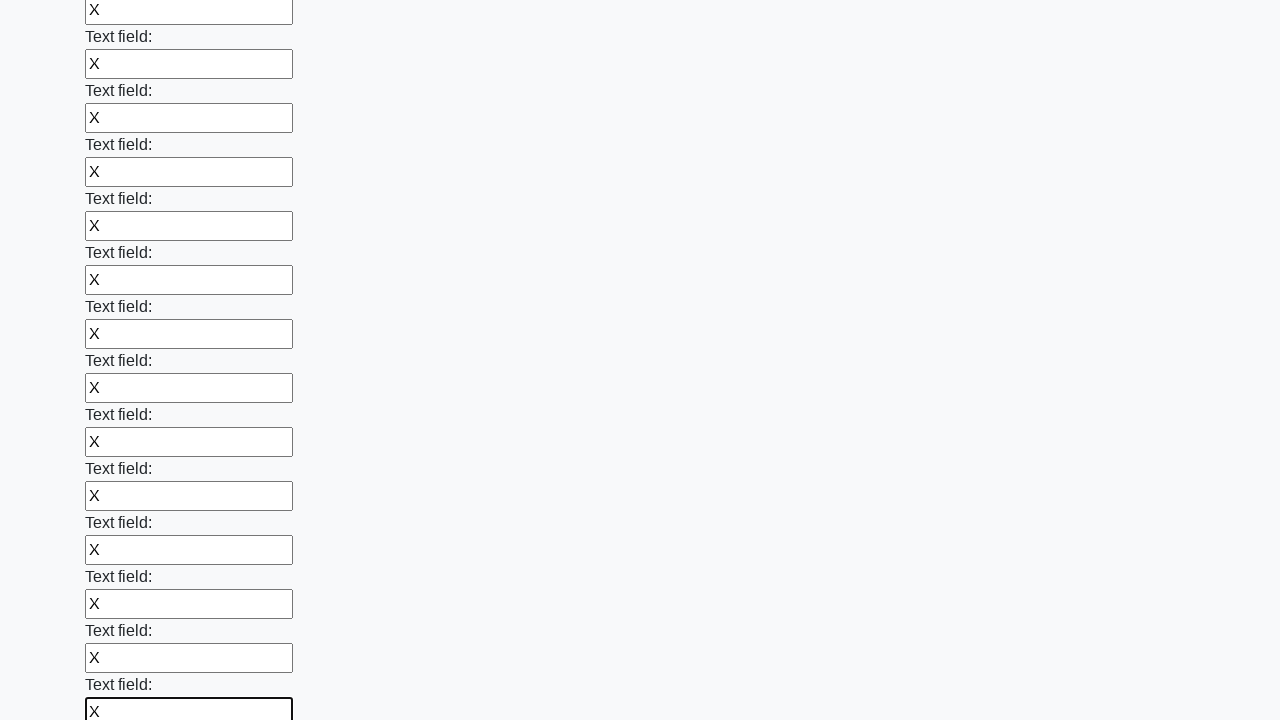

Filled text input field 52 with 'X' on input[type='text'] >> nth=51
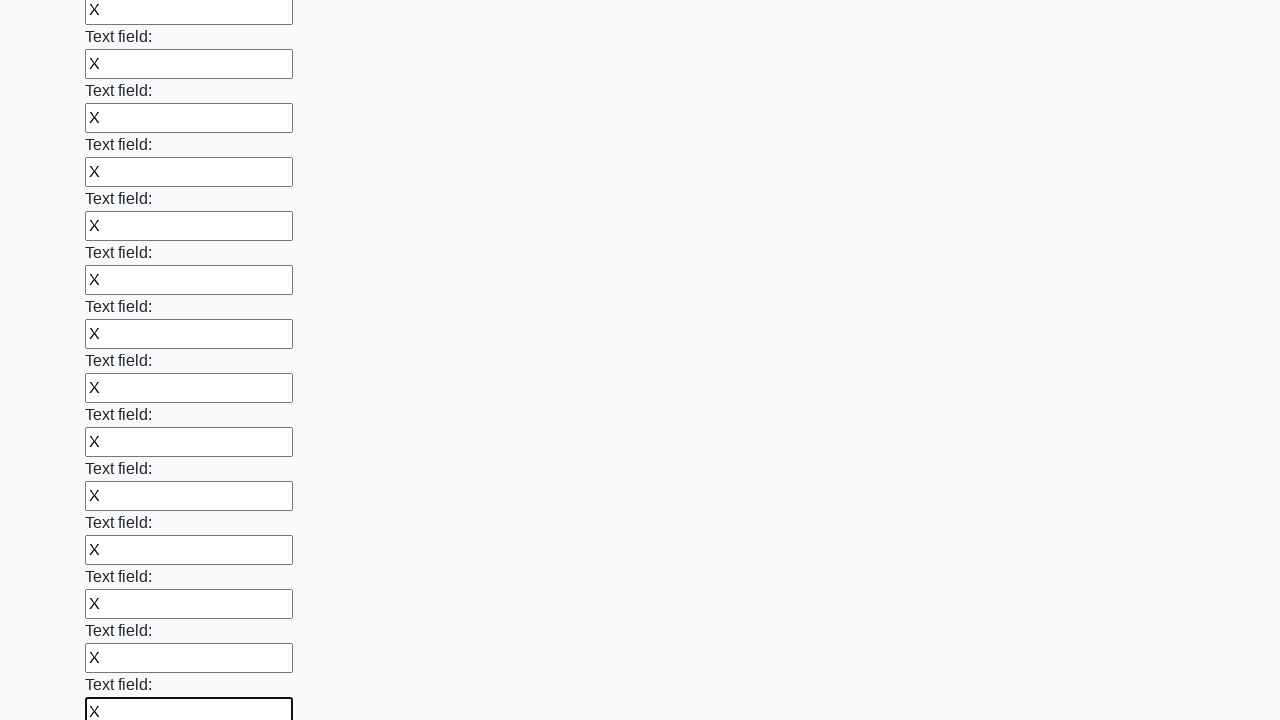

Filled text input field 53 with 'X' on input[type='text'] >> nth=52
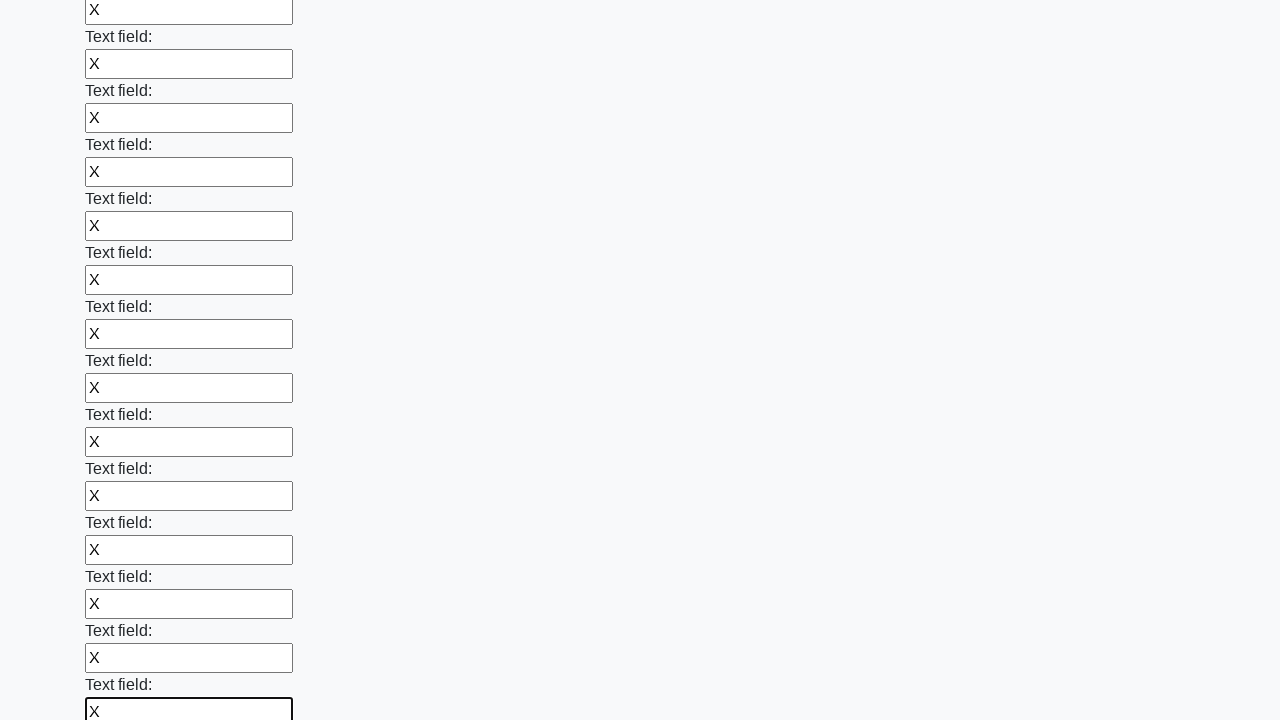

Filled text input field 54 with 'X' on input[type='text'] >> nth=53
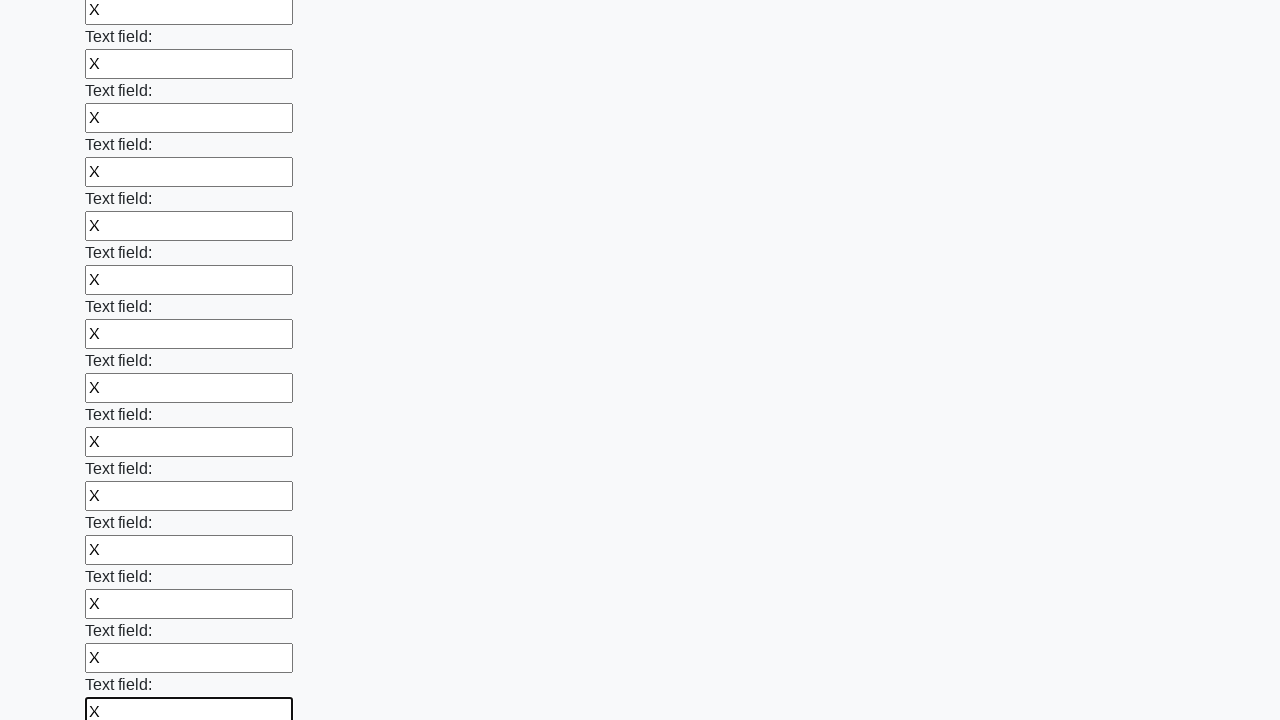

Filled text input field 55 with 'X' on input[type='text'] >> nth=54
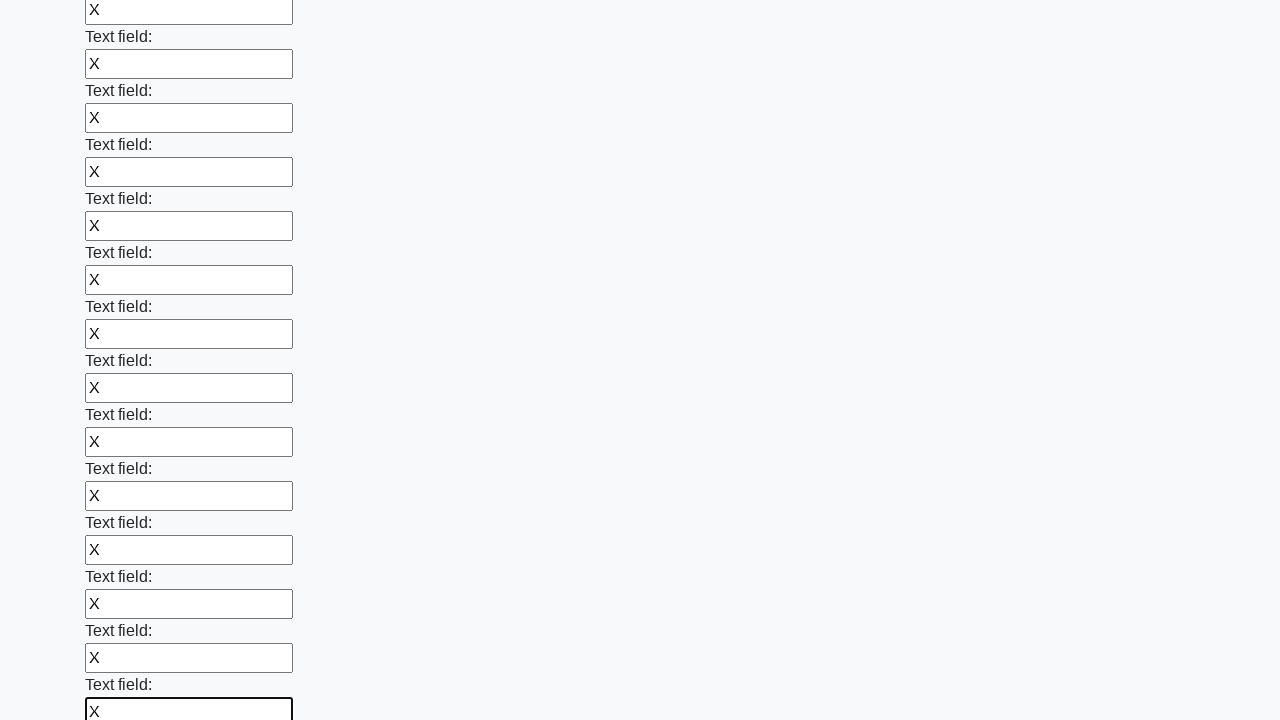

Filled text input field 56 with 'X' on input[type='text'] >> nth=55
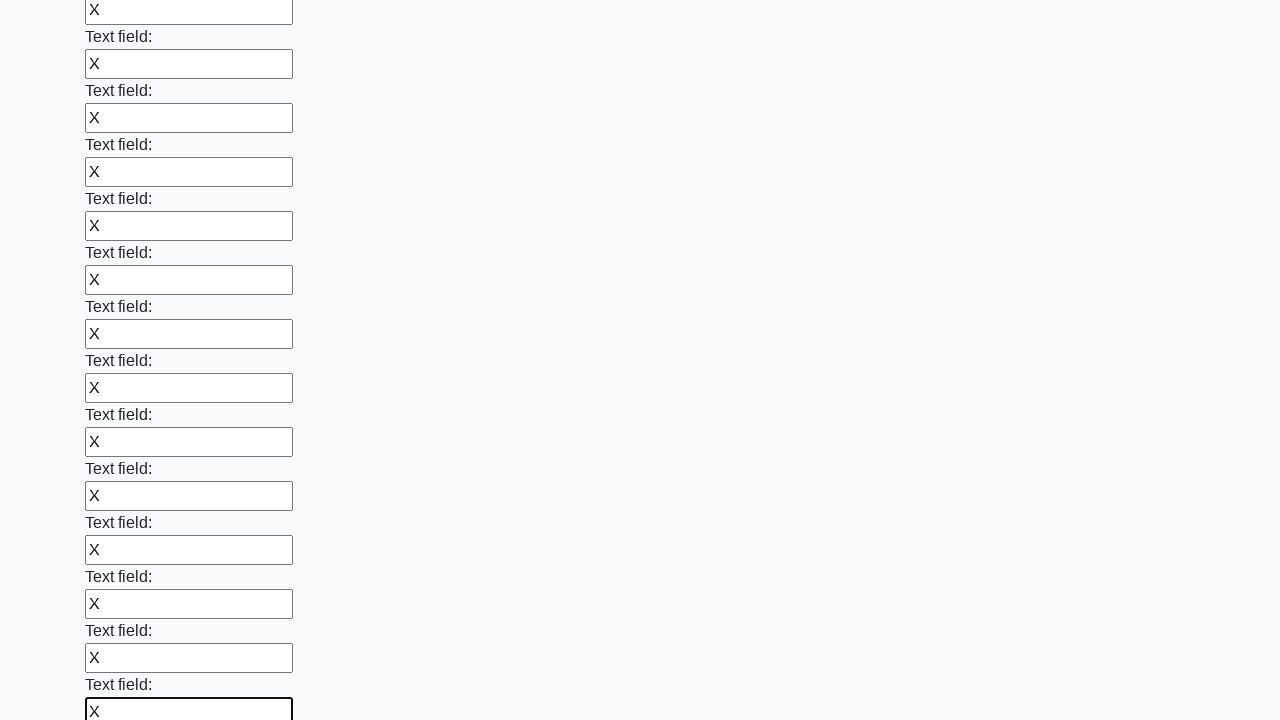

Filled text input field 57 with 'X' on input[type='text'] >> nth=56
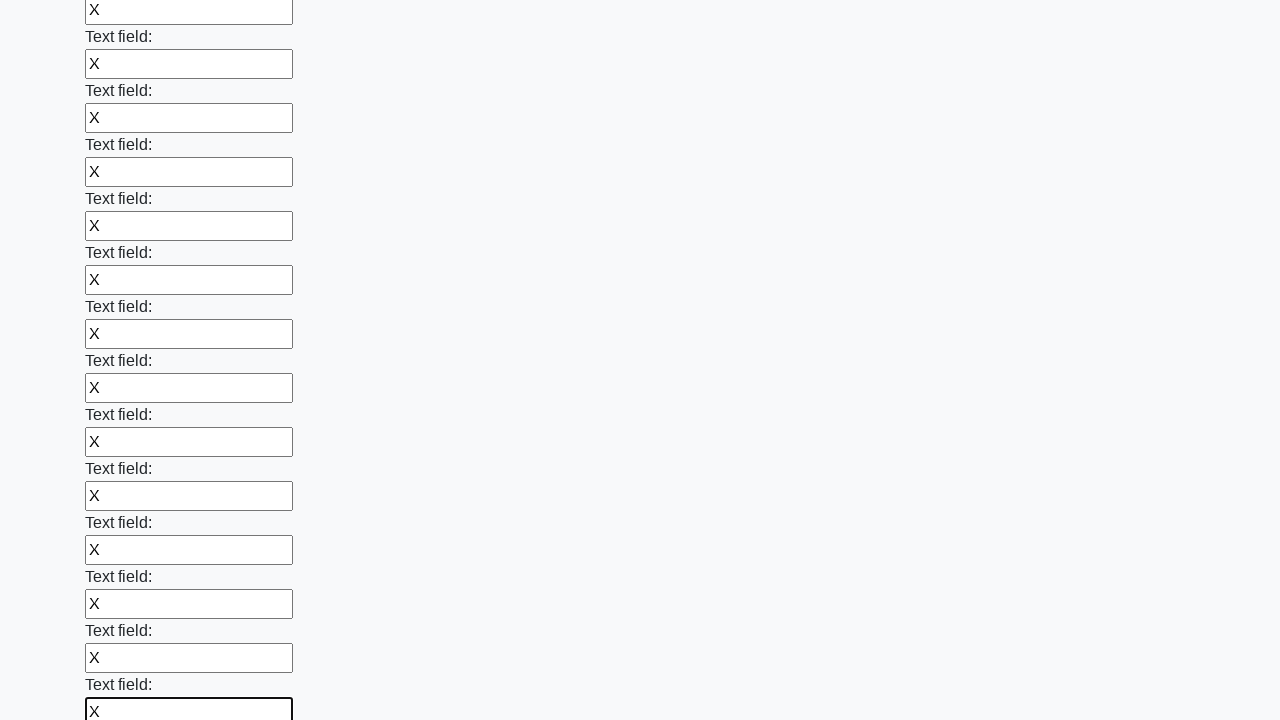

Filled text input field 58 with 'X' on input[type='text'] >> nth=57
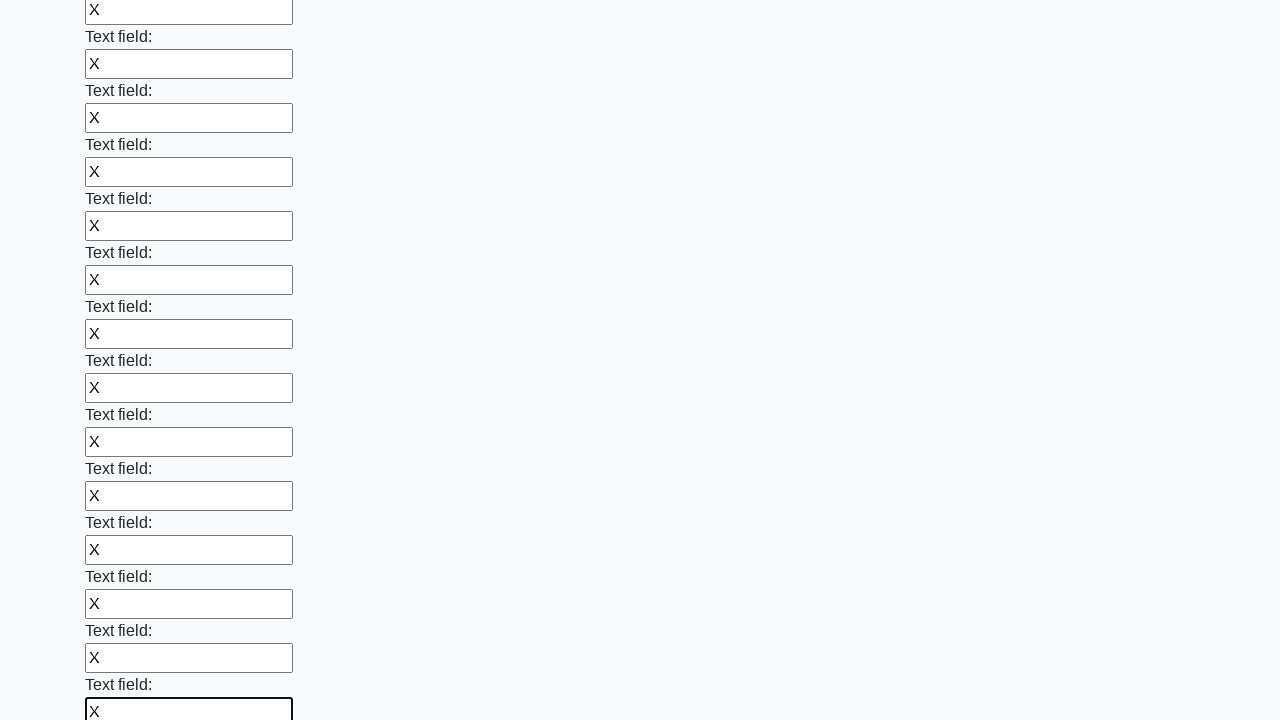

Filled text input field 59 with 'X' on input[type='text'] >> nth=58
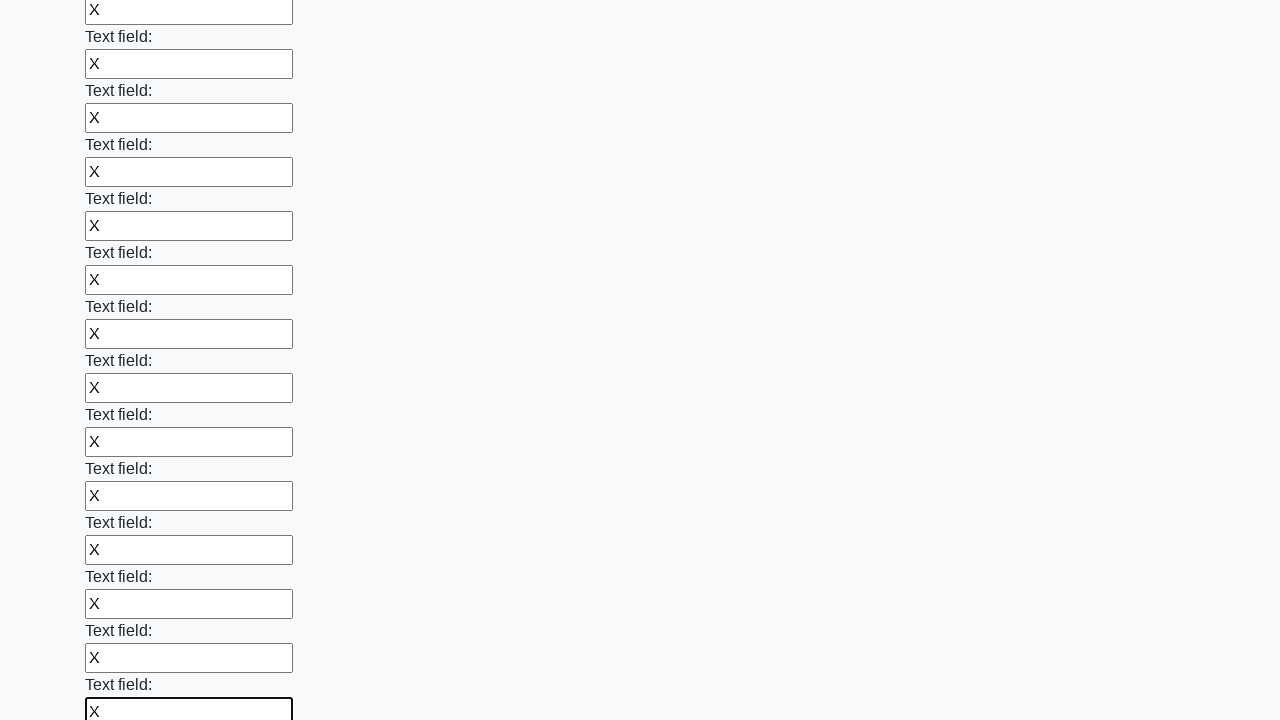

Filled text input field 60 with 'X' on input[type='text'] >> nth=59
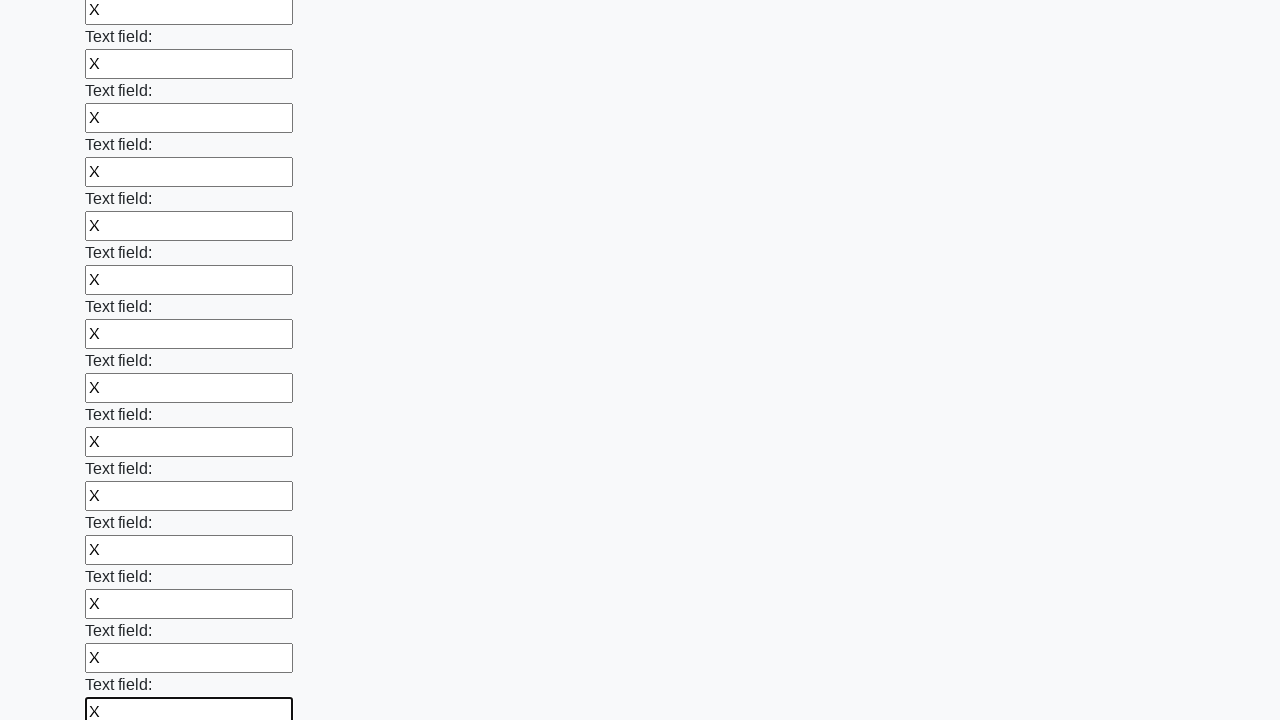

Filled text input field 61 with 'X' on input[type='text'] >> nth=60
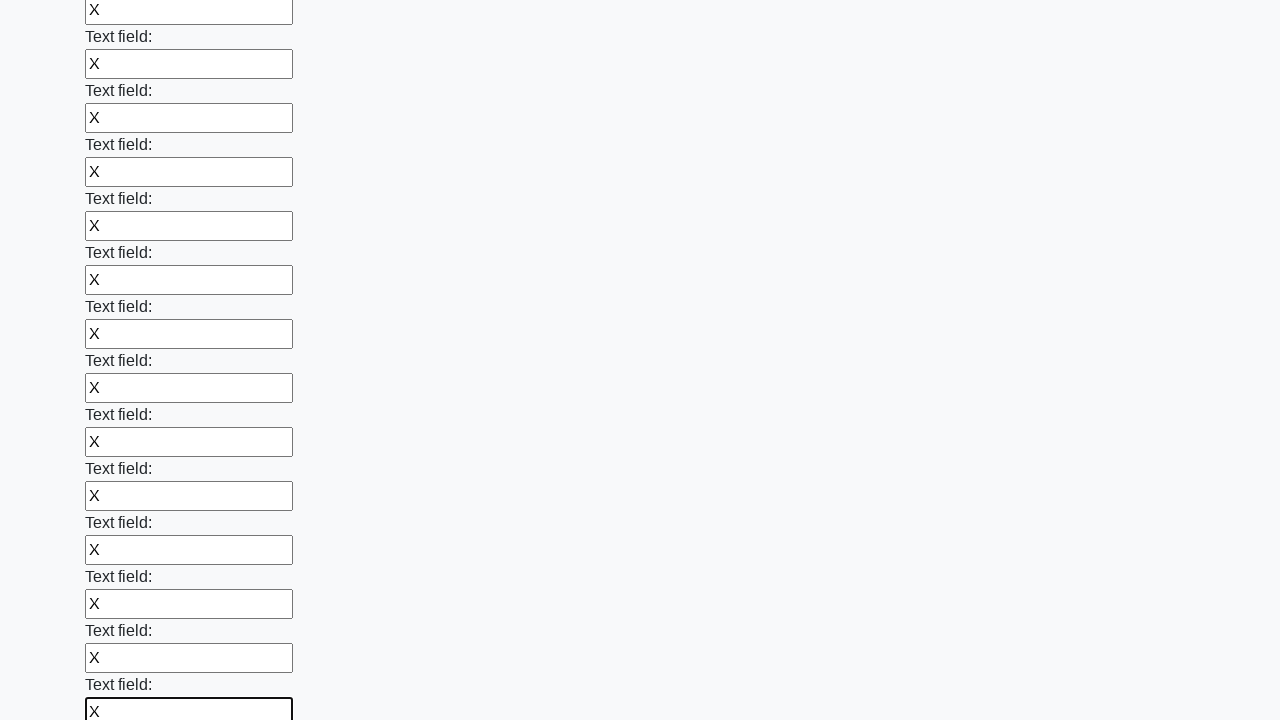

Filled text input field 62 with 'X' on input[type='text'] >> nth=61
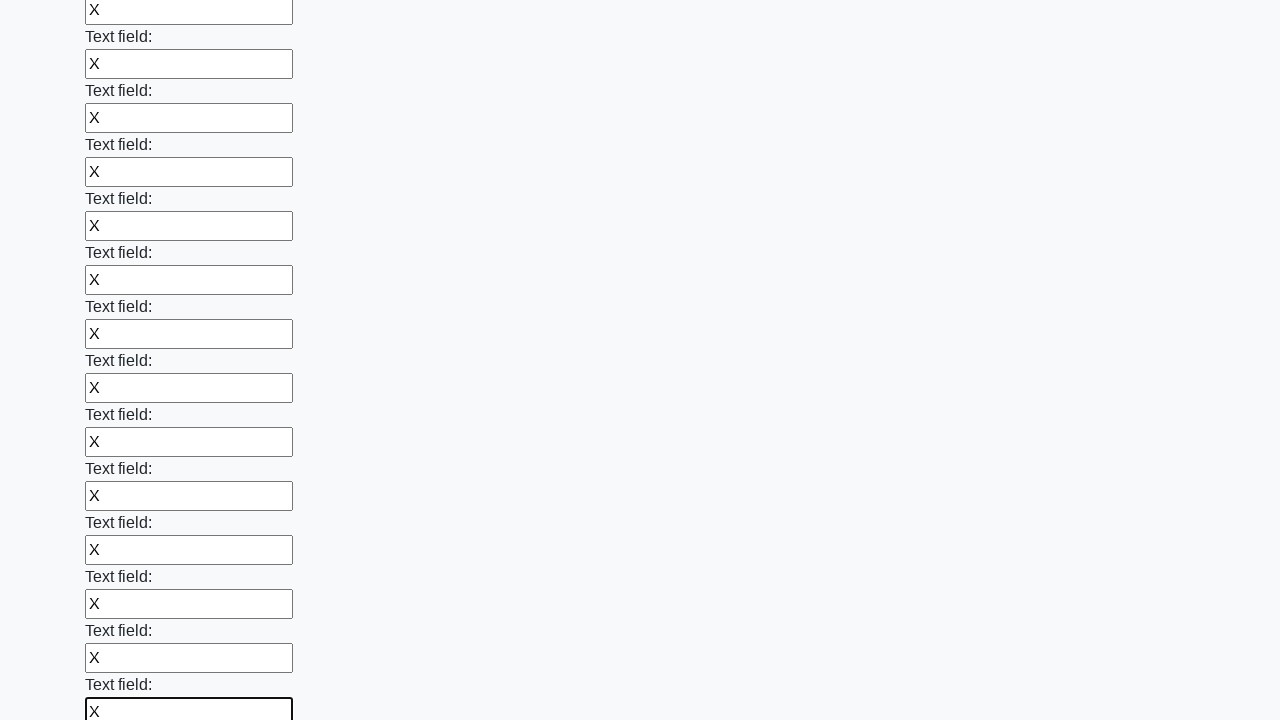

Filled text input field 63 with 'X' on input[type='text'] >> nth=62
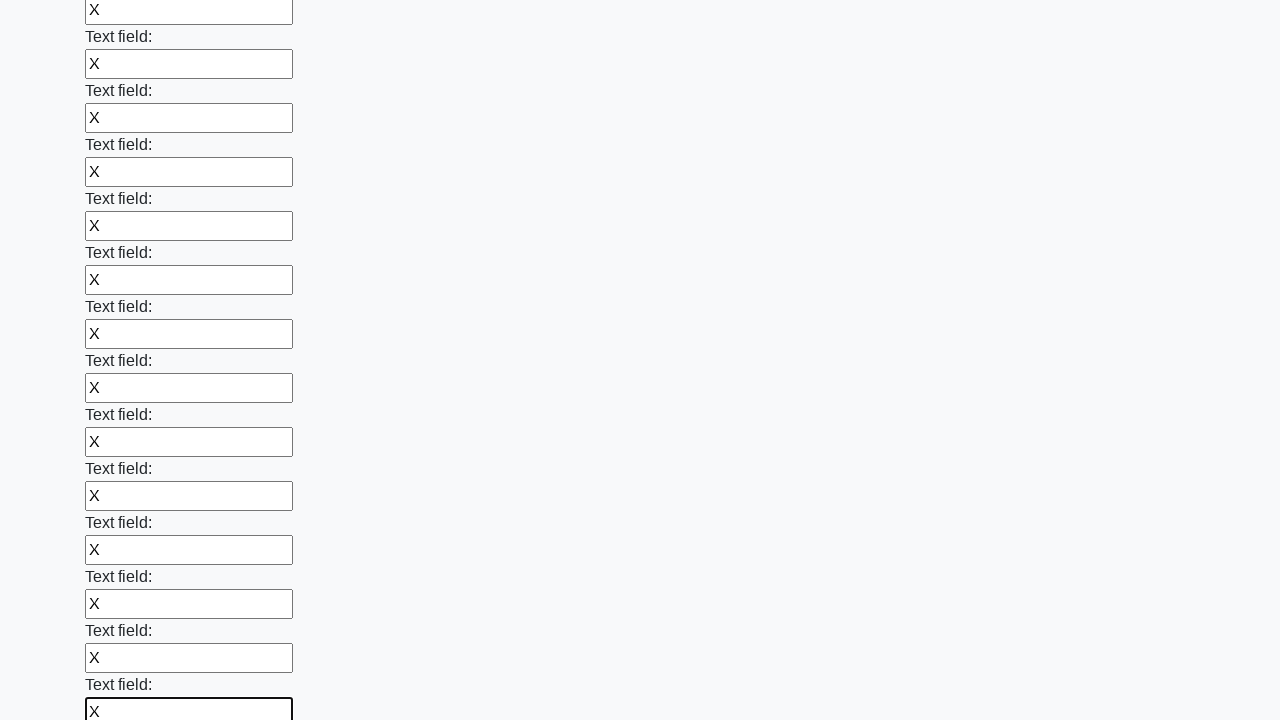

Filled text input field 64 with 'X' on input[type='text'] >> nth=63
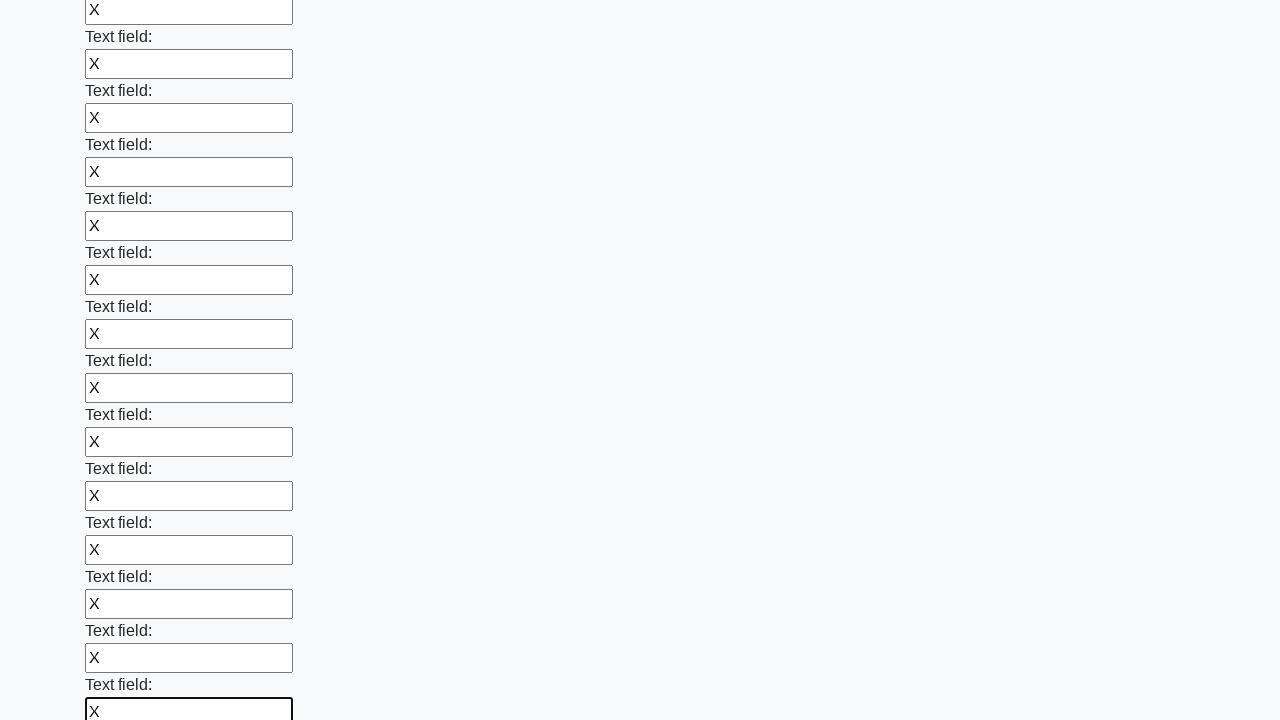

Filled text input field 65 with 'X' on input[type='text'] >> nth=64
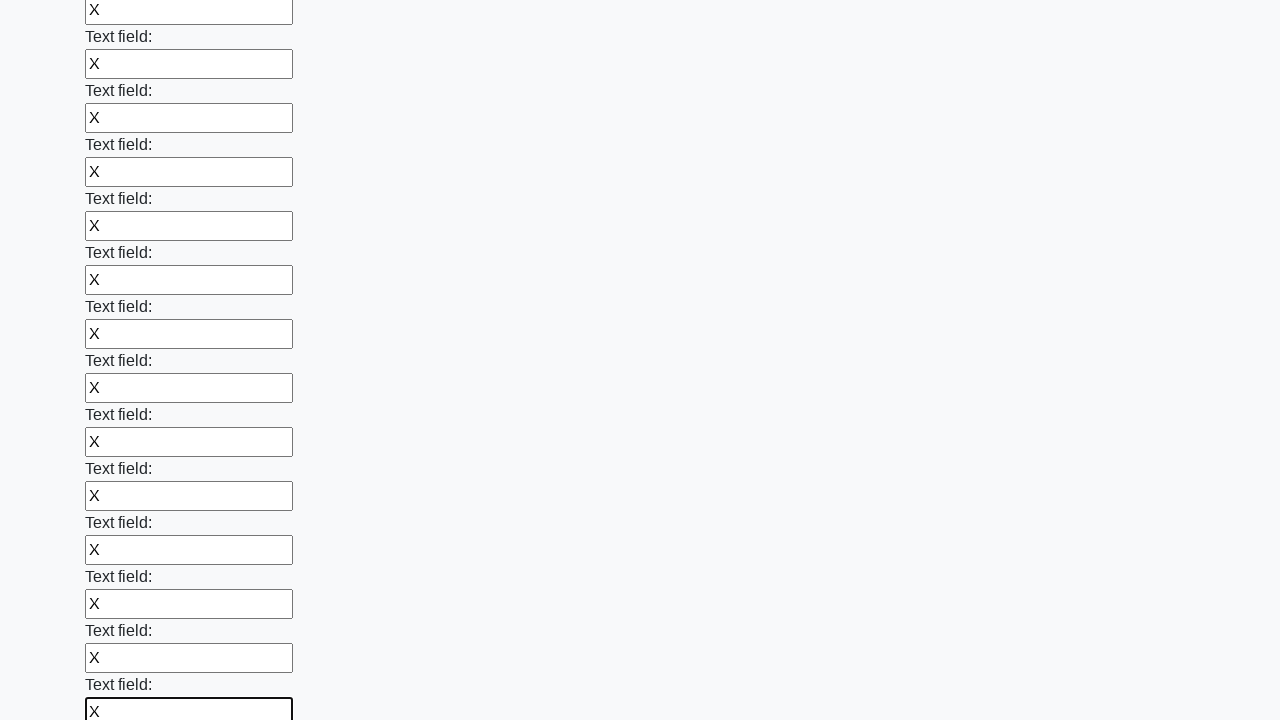

Filled text input field 66 with 'X' on input[type='text'] >> nth=65
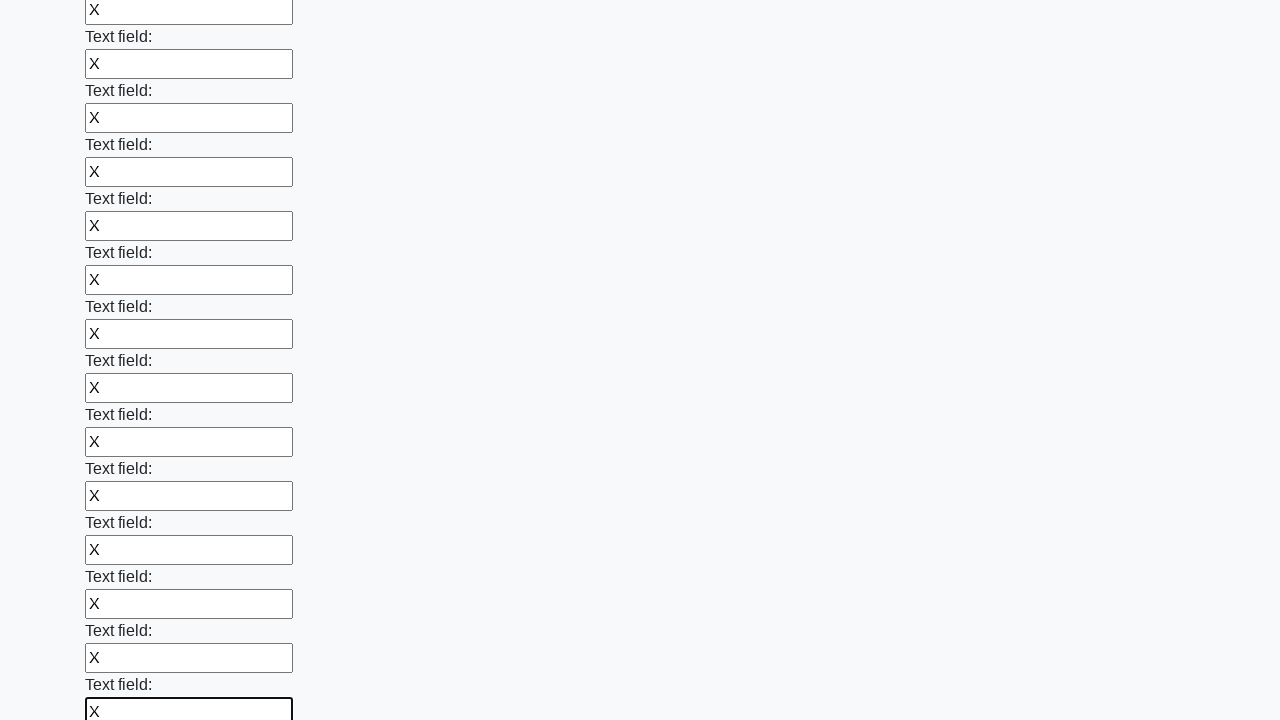

Filled text input field 67 with 'X' on input[type='text'] >> nth=66
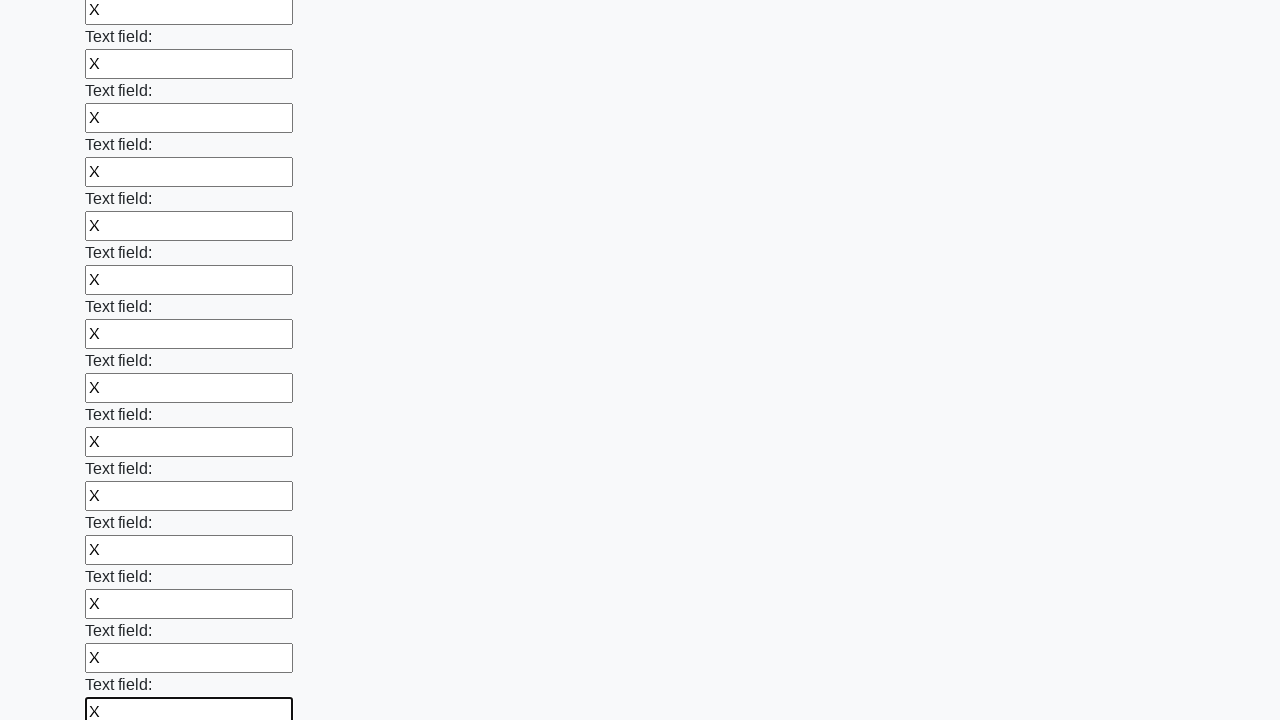

Filled text input field 68 with 'X' on input[type='text'] >> nth=67
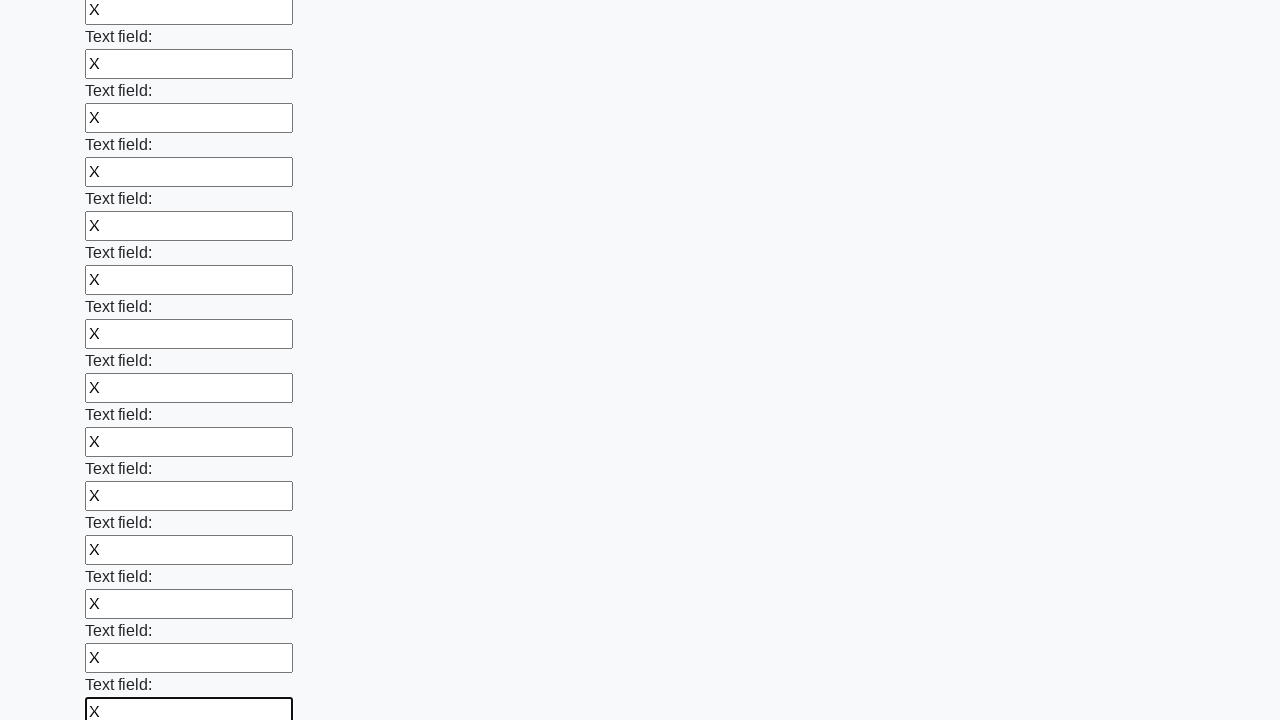

Filled text input field 69 with 'X' on input[type='text'] >> nth=68
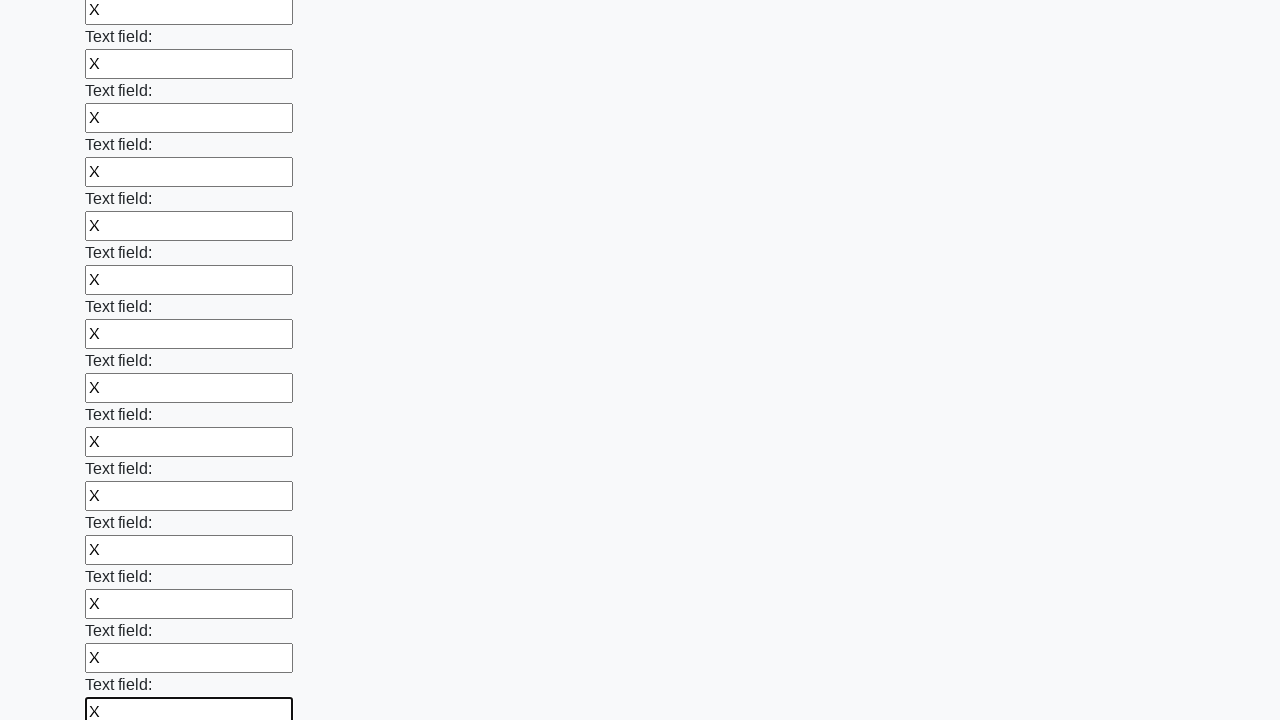

Filled text input field 70 with 'X' on input[type='text'] >> nth=69
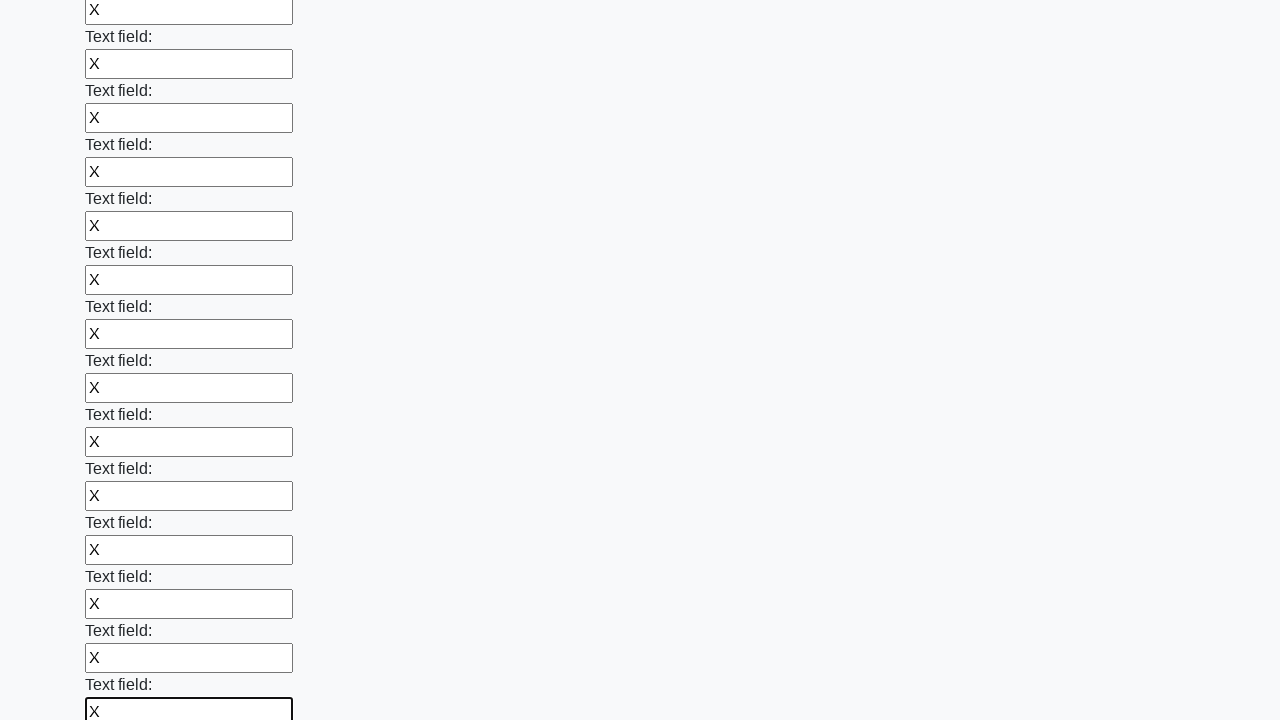

Filled text input field 71 with 'X' on input[type='text'] >> nth=70
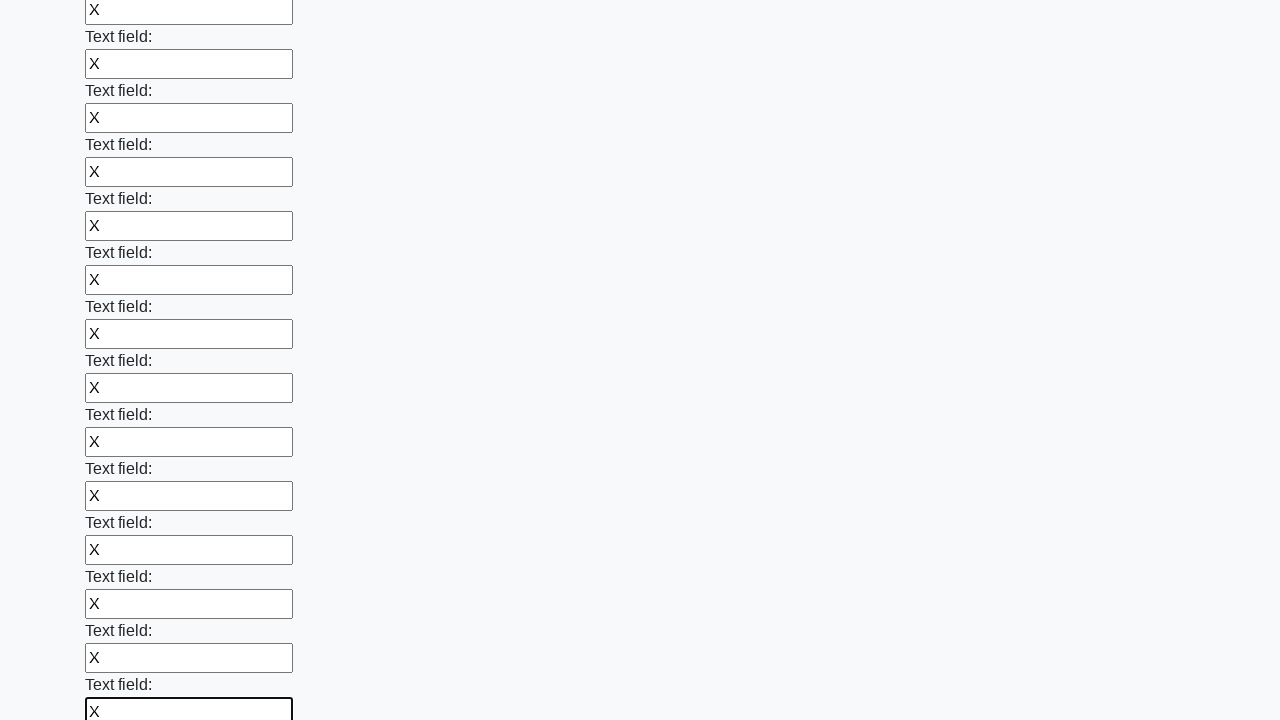

Filled text input field 72 with 'X' on input[type='text'] >> nth=71
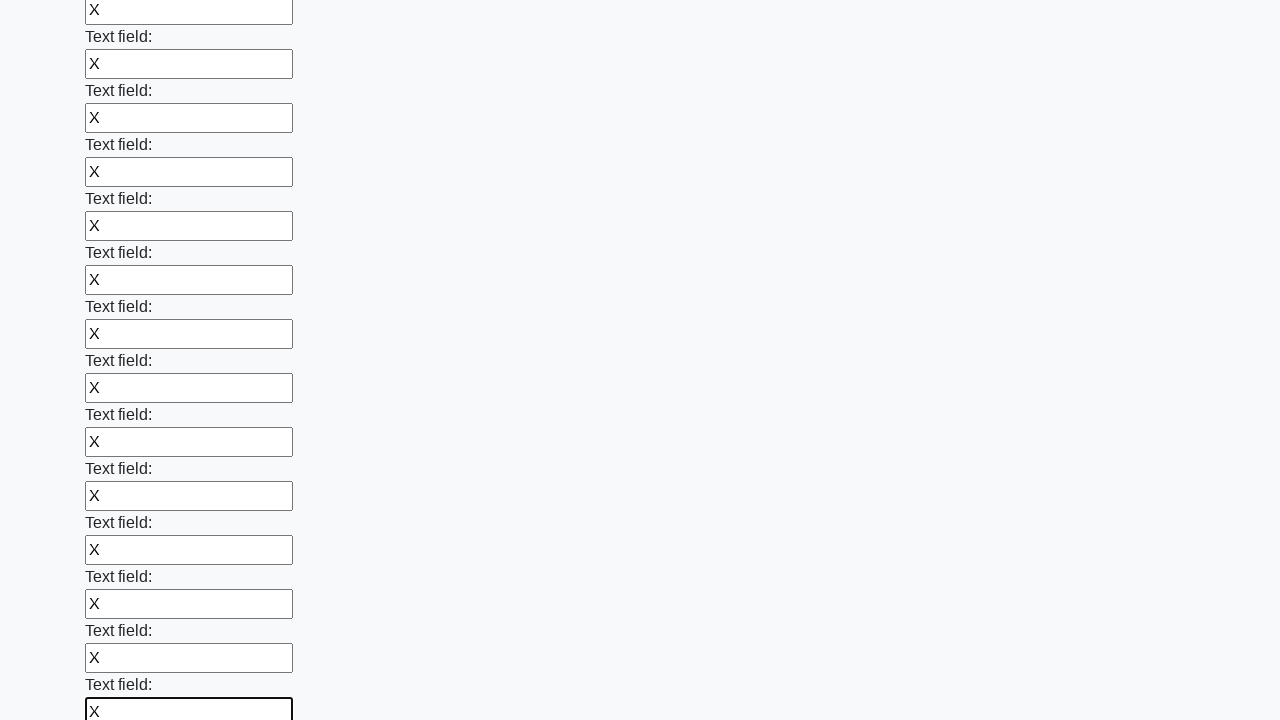

Filled text input field 73 with 'X' on input[type='text'] >> nth=72
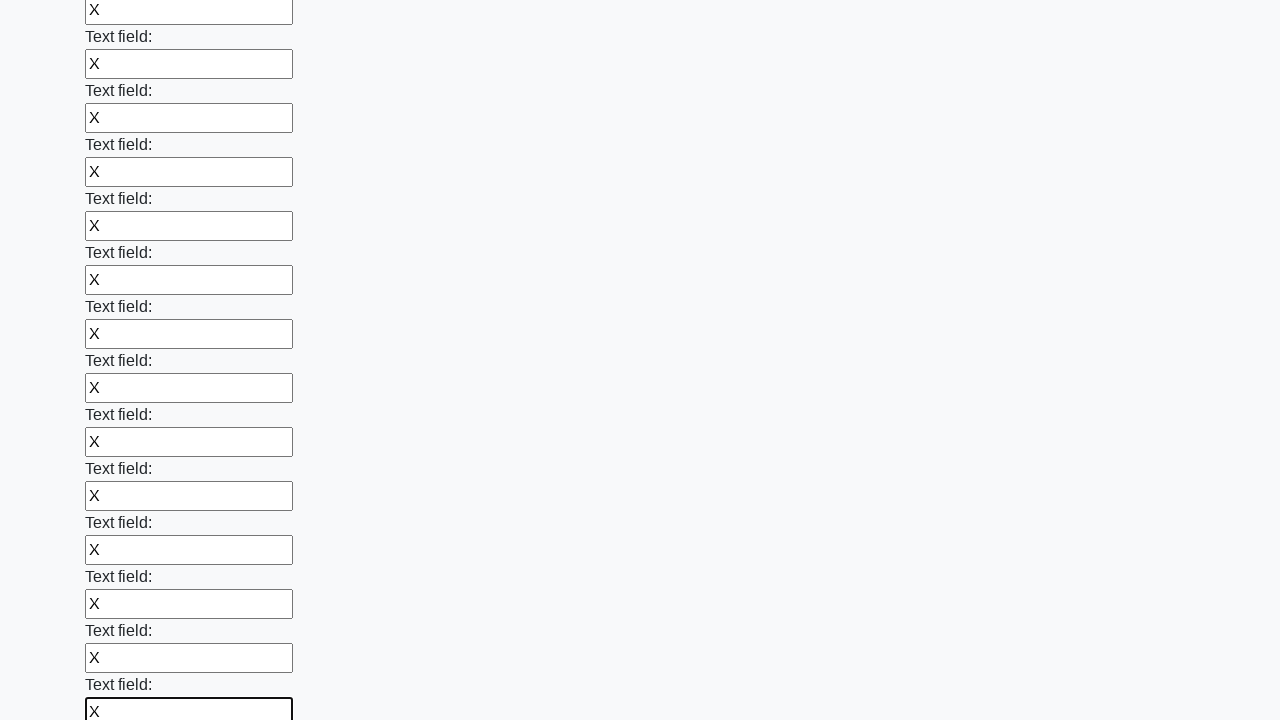

Filled text input field 74 with 'X' on input[type='text'] >> nth=73
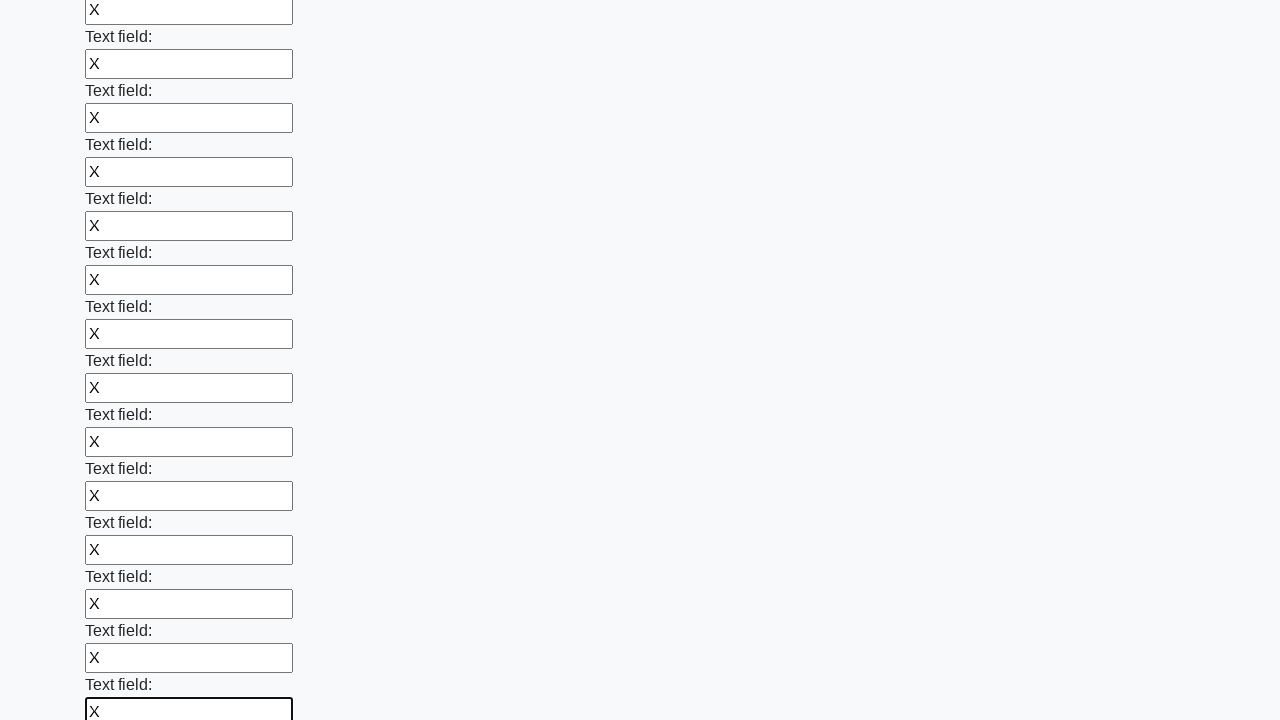

Filled text input field 75 with 'X' on input[type='text'] >> nth=74
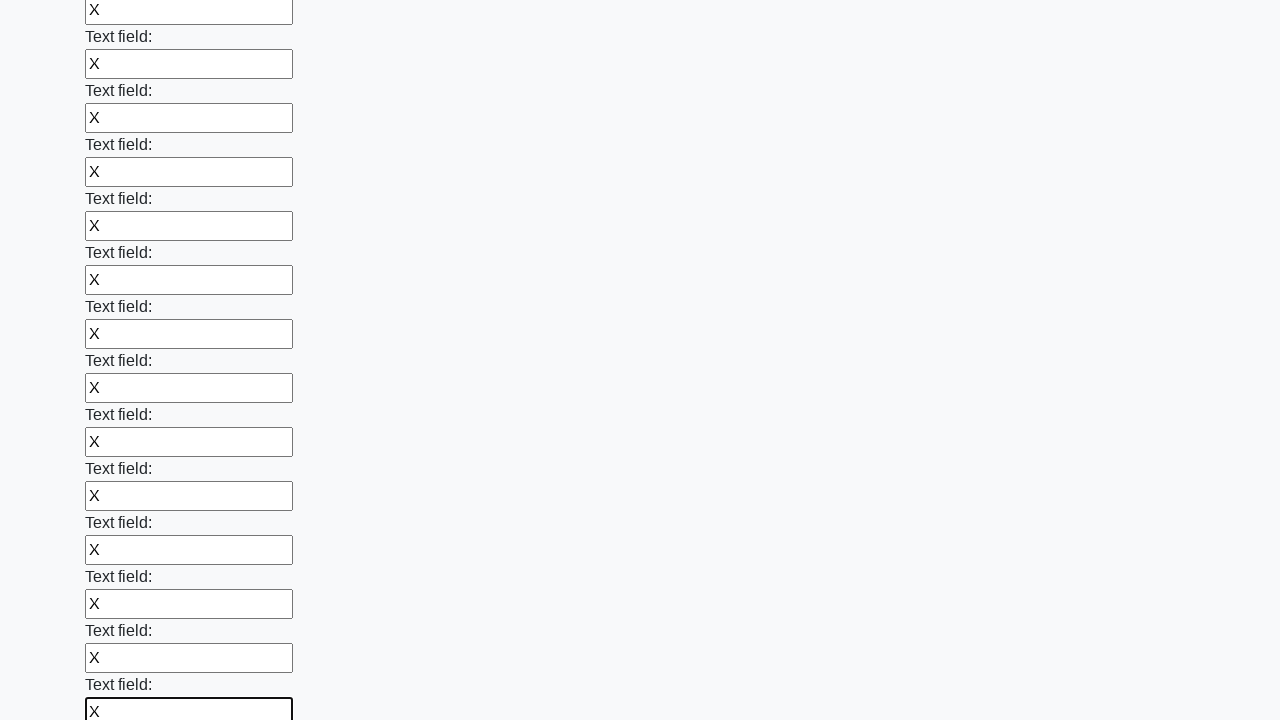

Filled text input field 76 with 'X' on input[type='text'] >> nth=75
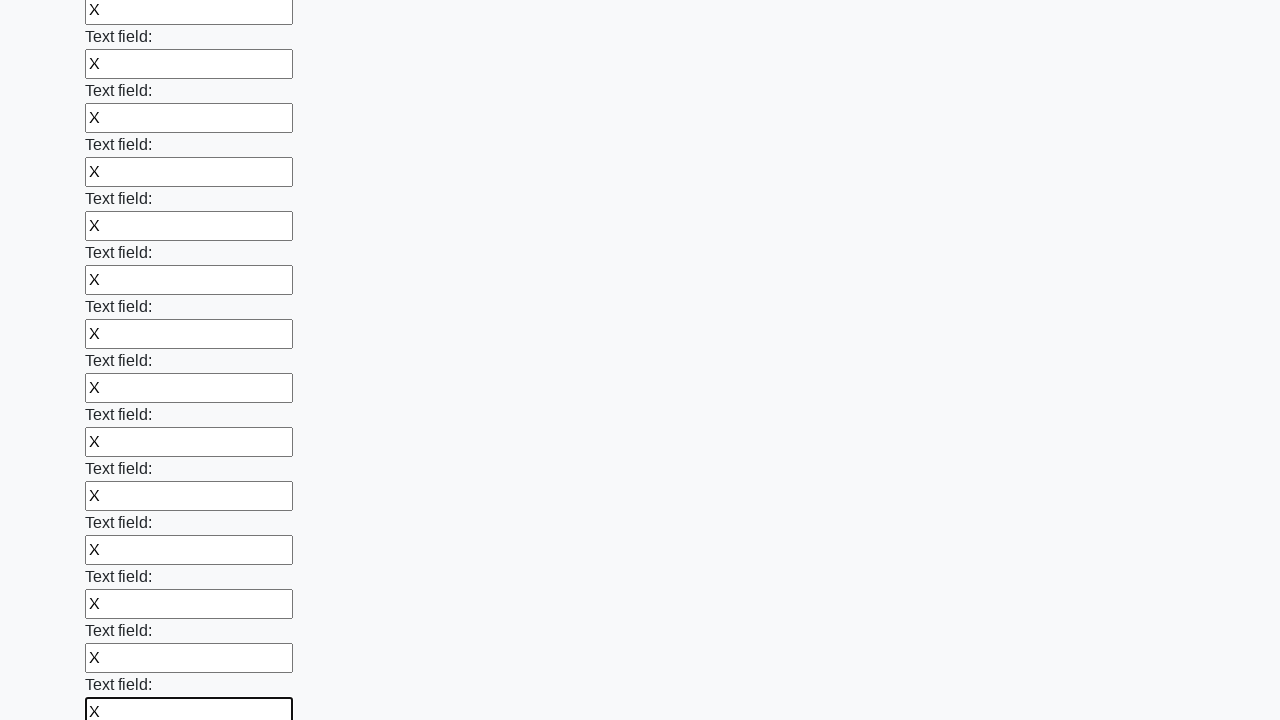

Filled text input field 77 with 'X' on input[type='text'] >> nth=76
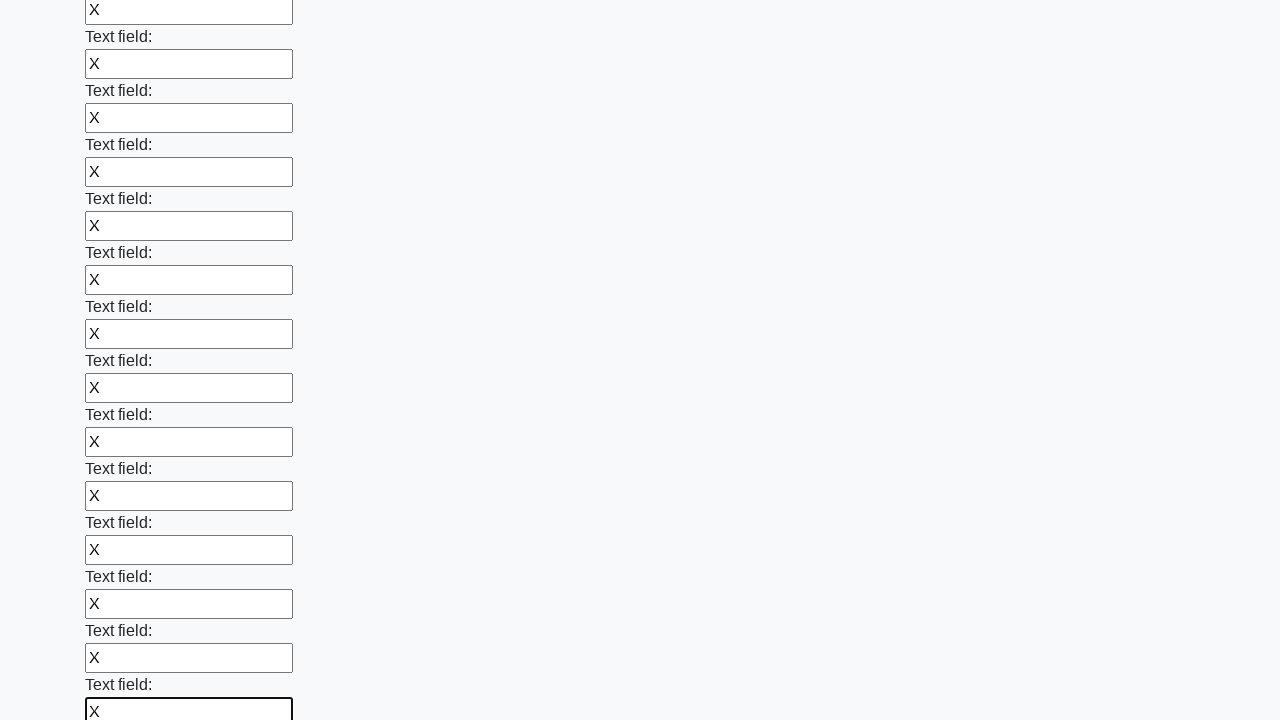

Filled text input field 78 with 'X' on input[type='text'] >> nth=77
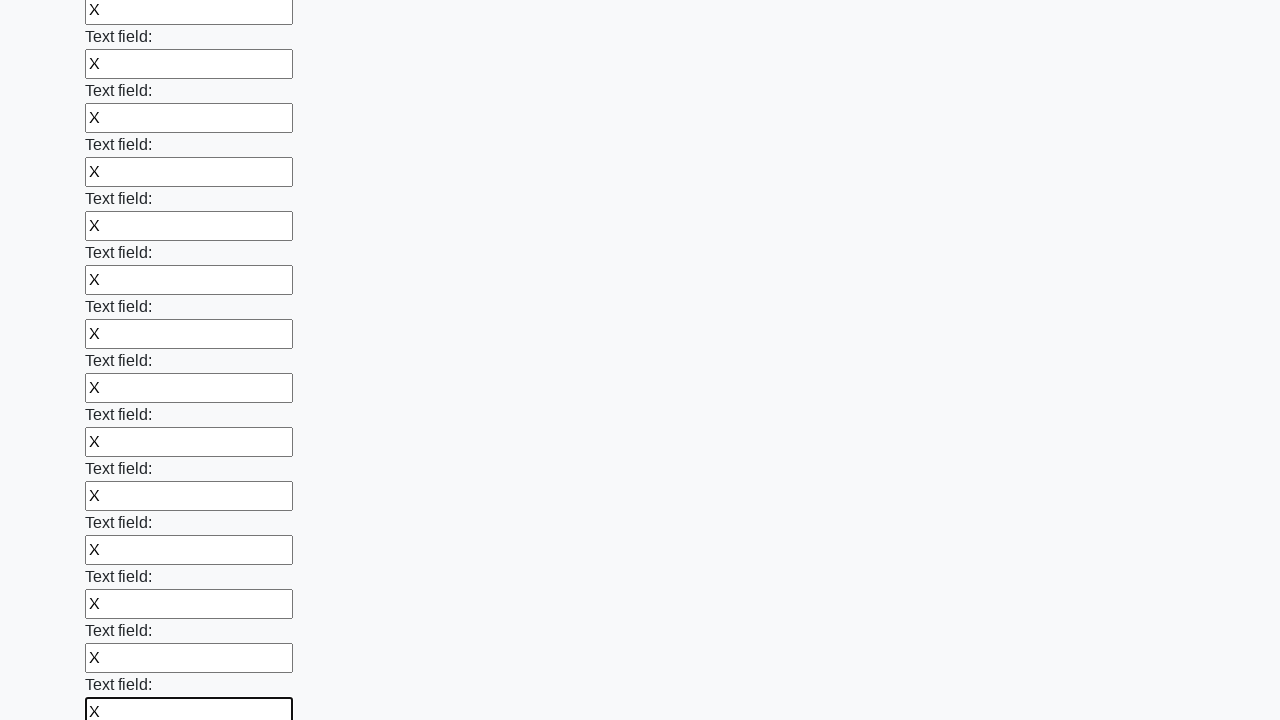

Filled text input field 79 with 'X' on input[type='text'] >> nth=78
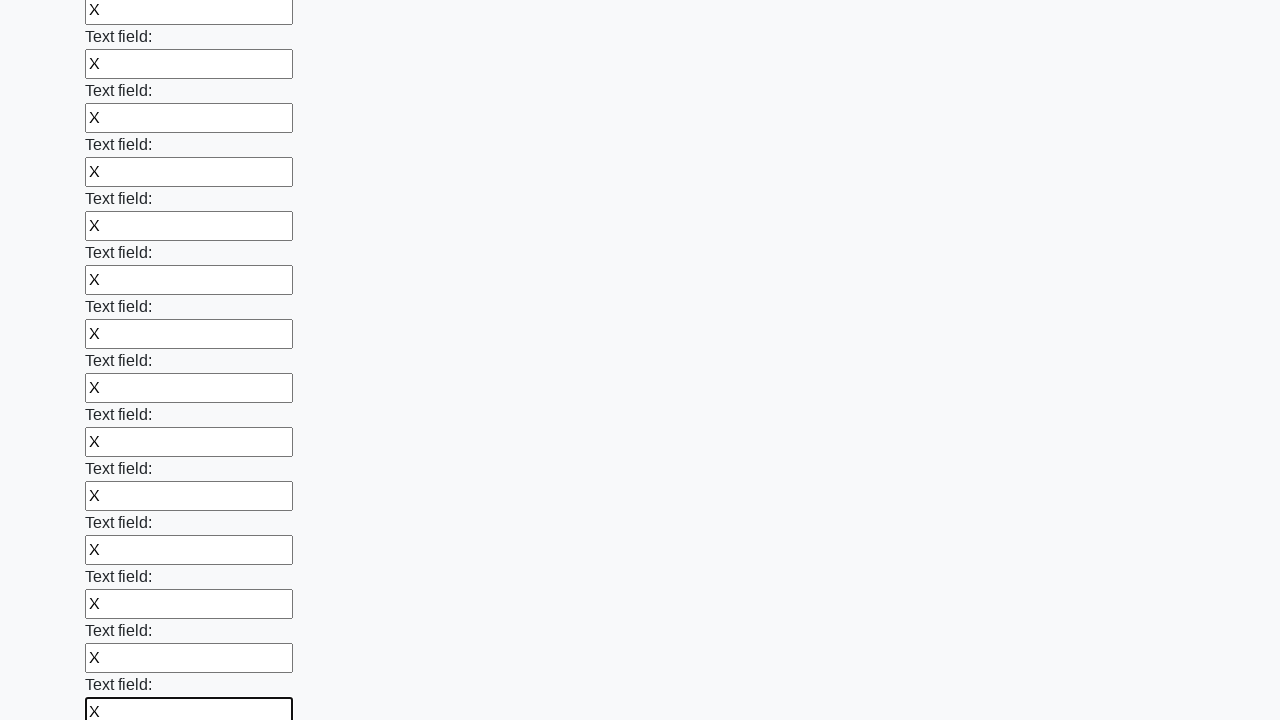

Filled text input field 80 with 'X' on input[type='text'] >> nth=79
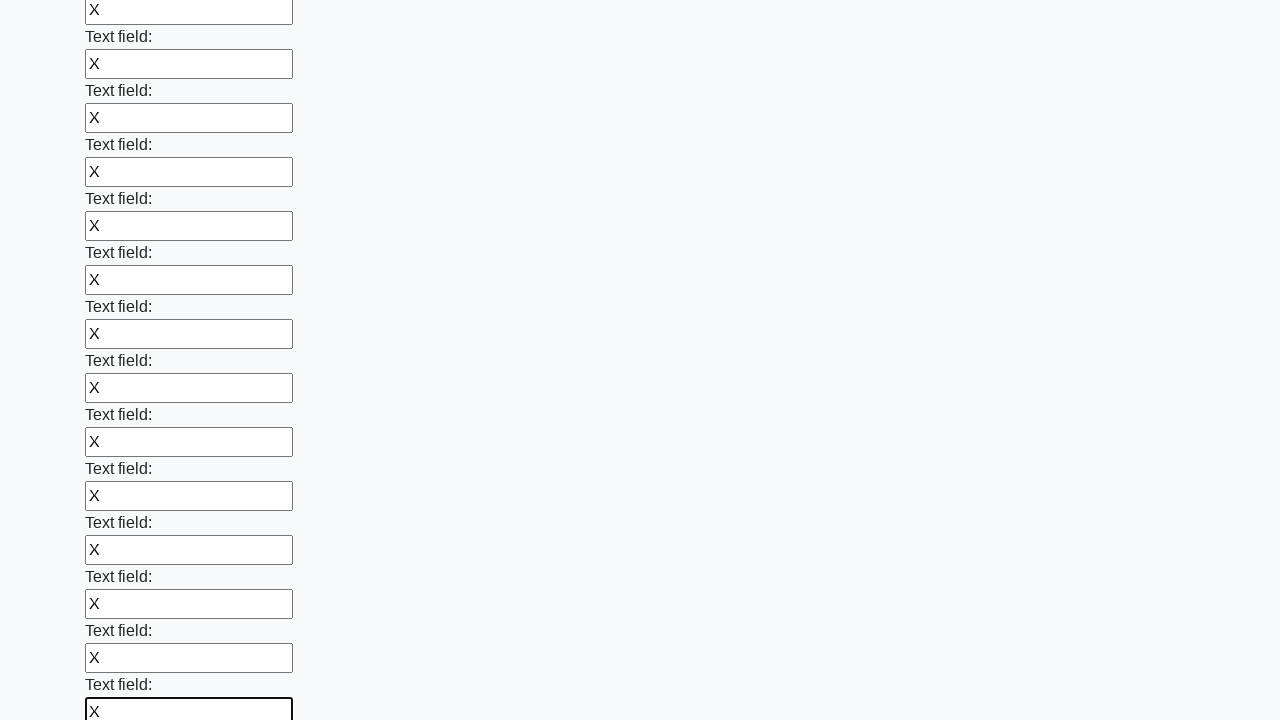

Filled text input field 81 with 'X' on input[type='text'] >> nth=80
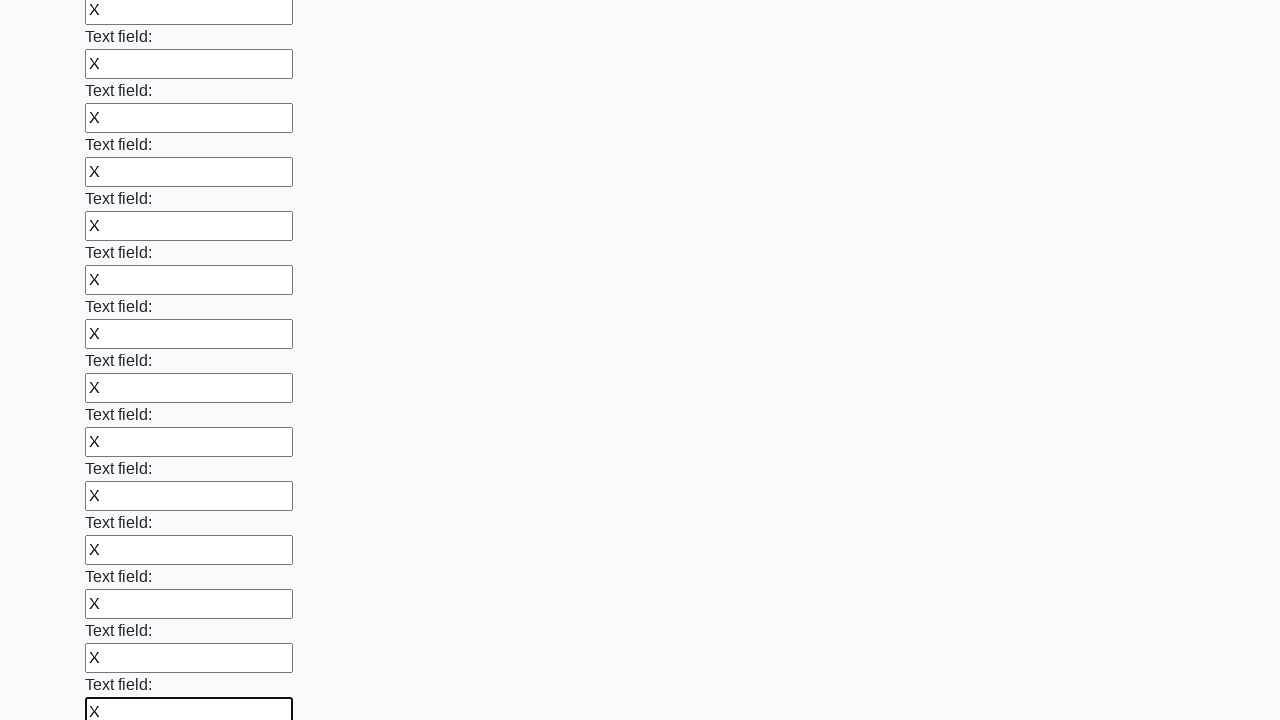

Filled text input field 82 with 'X' on input[type='text'] >> nth=81
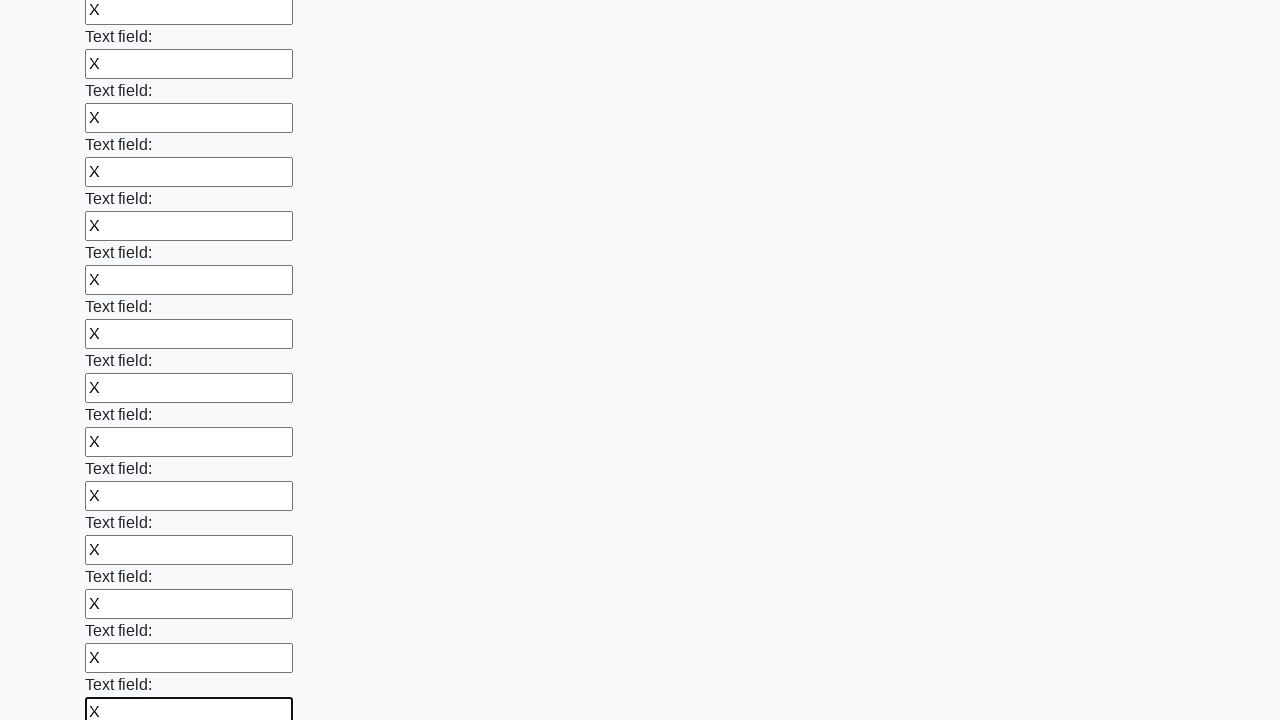

Filled text input field 83 with 'X' on input[type='text'] >> nth=82
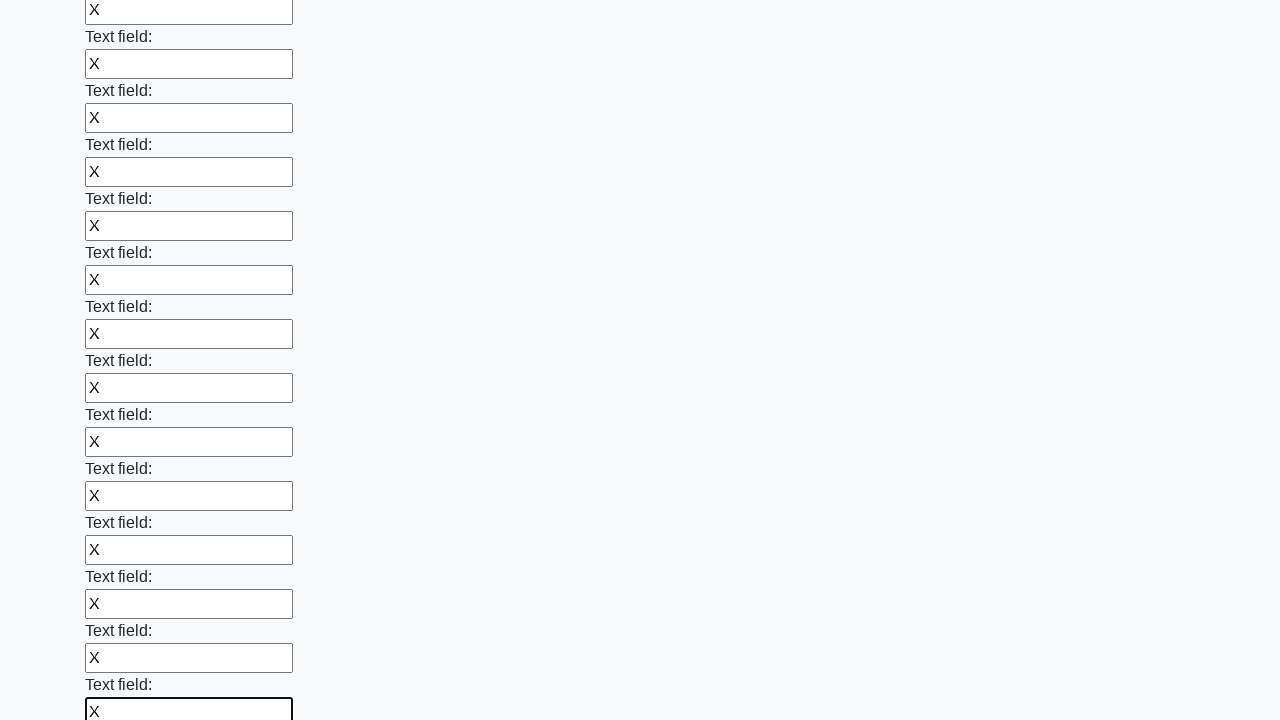

Filled text input field 84 with 'X' on input[type='text'] >> nth=83
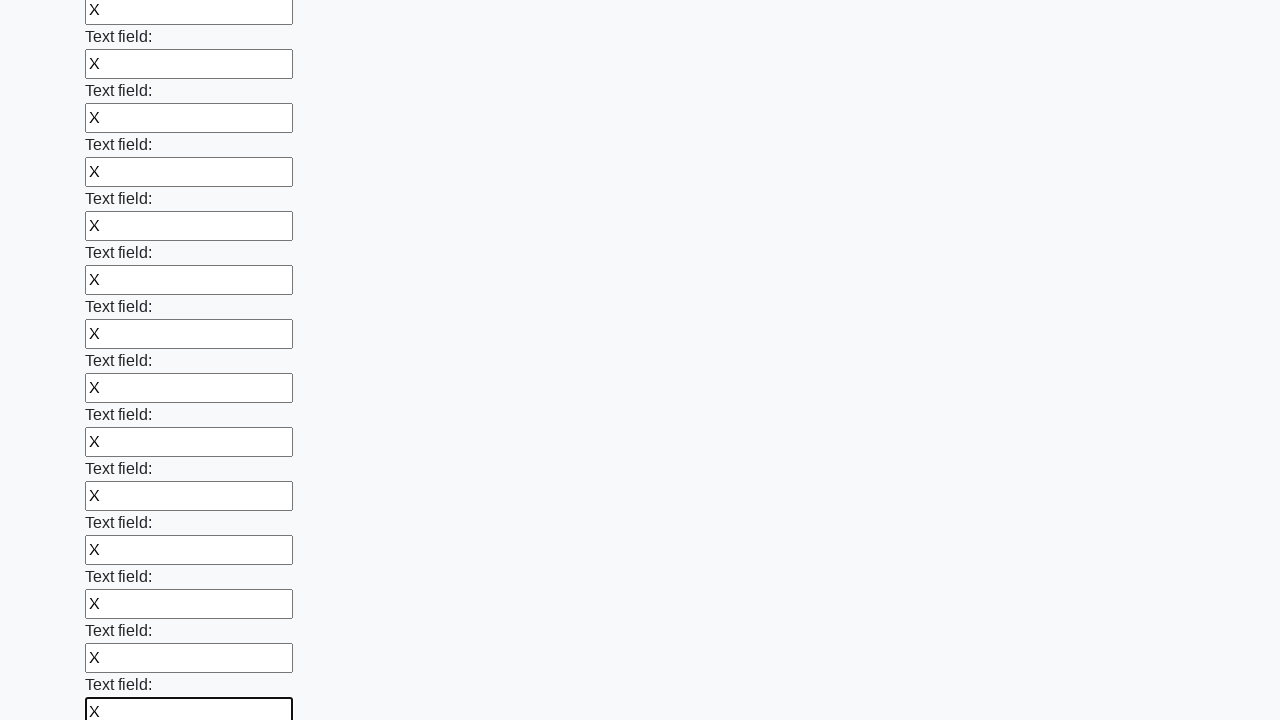

Filled text input field 85 with 'X' on input[type='text'] >> nth=84
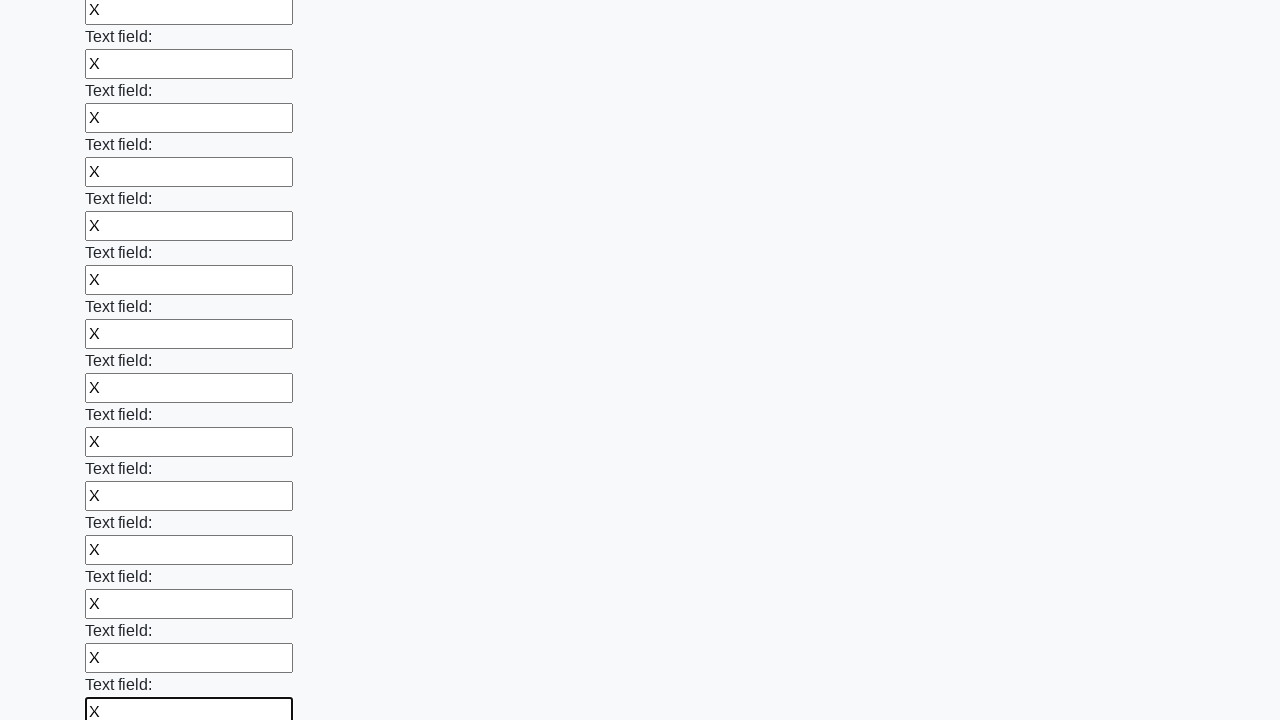

Filled text input field 86 with 'X' on input[type='text'] >> nth=85
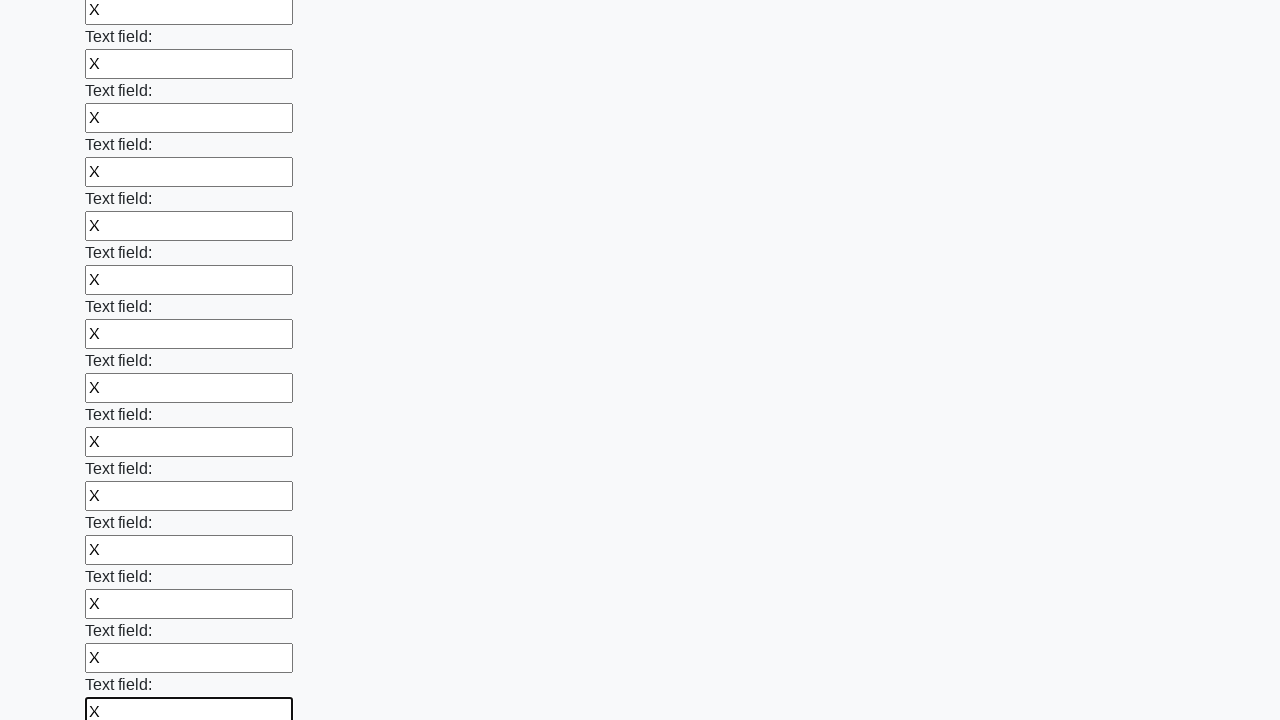

Filled text input field 87 with 'X' on input[type='text'] >> nth=86
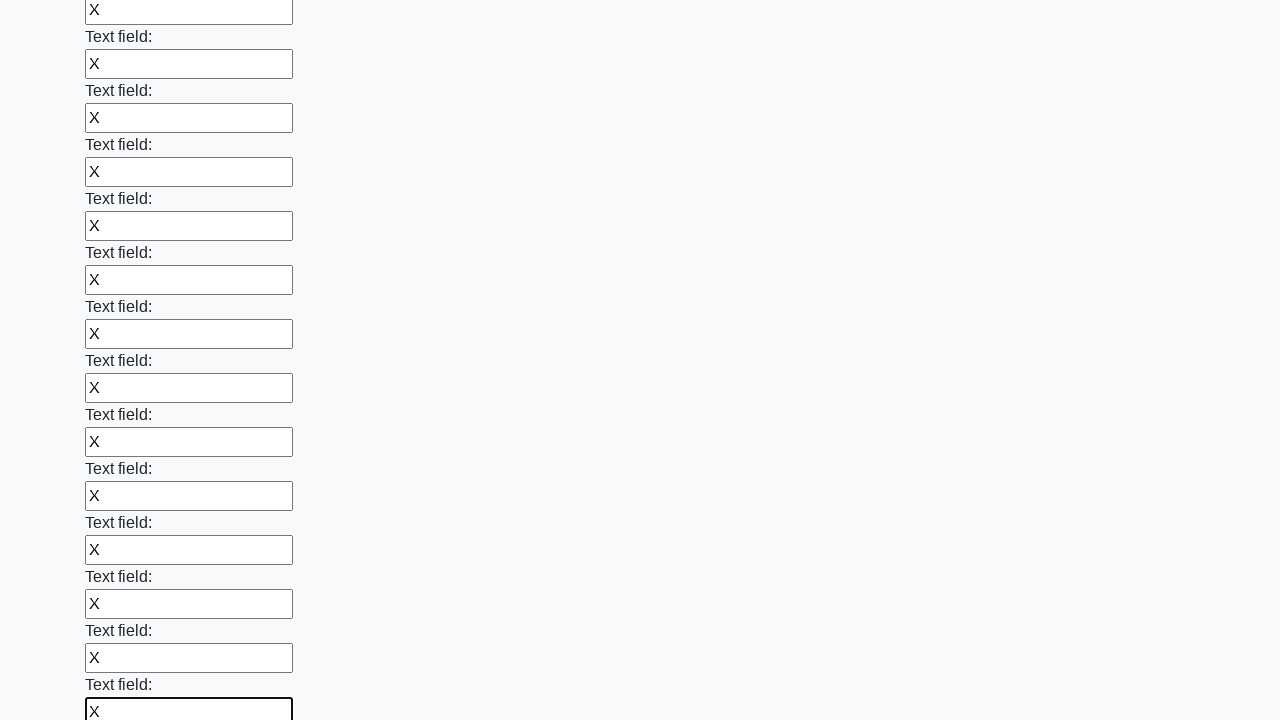

Filled text input field 88 with 'X' on input[type='text'] >> nth=87
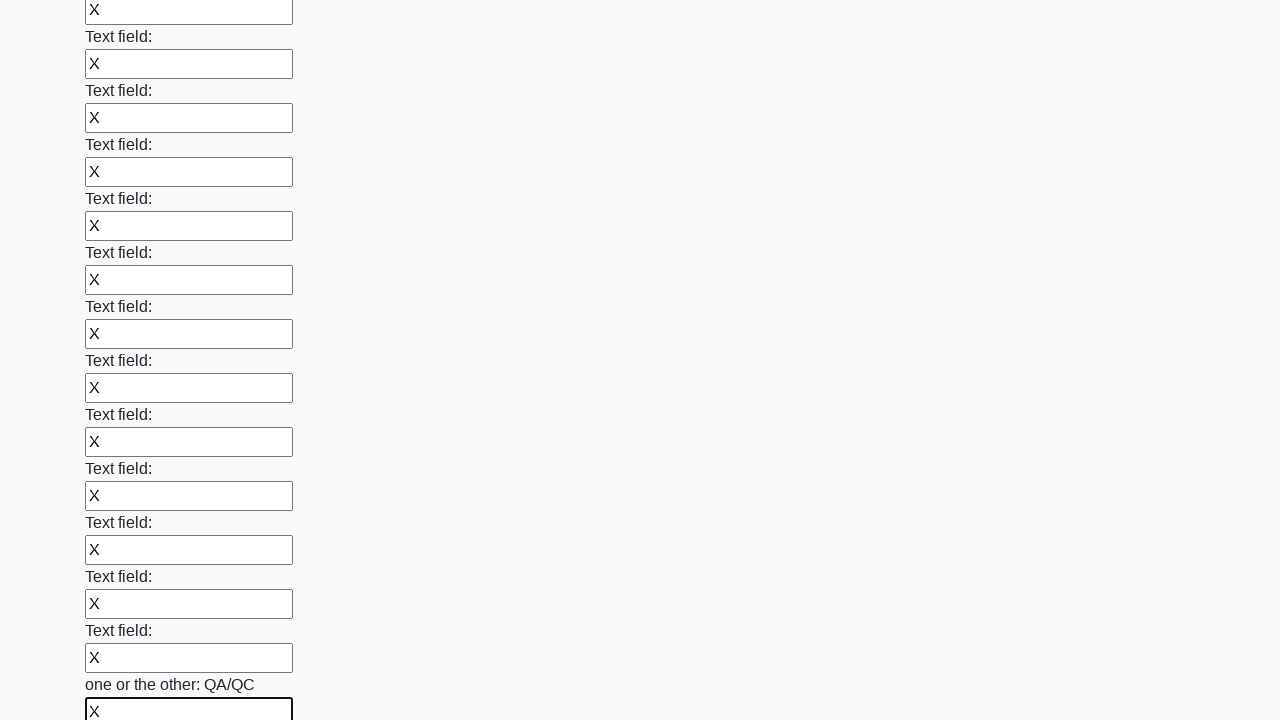

Filled text input field 89 with 'X' on input[type='text'] >> nth=88
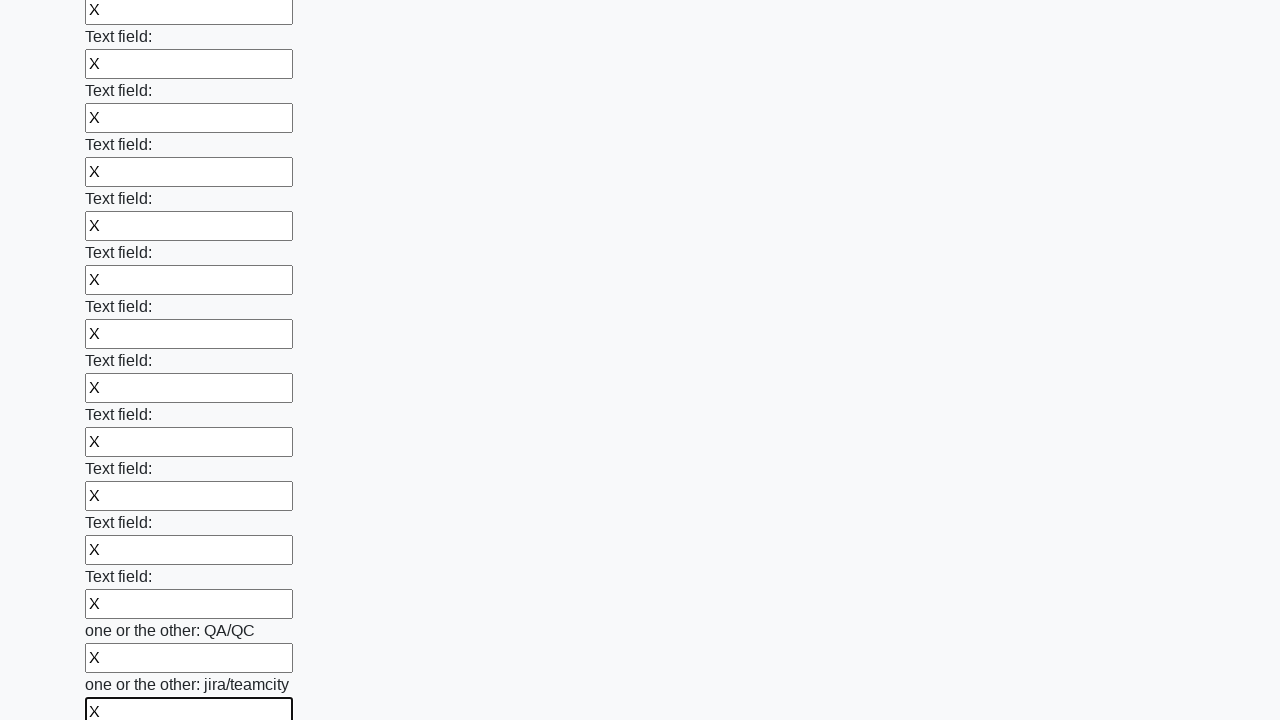

Filled text input field 90 with 'X' on input[type='text'] >> nth=89
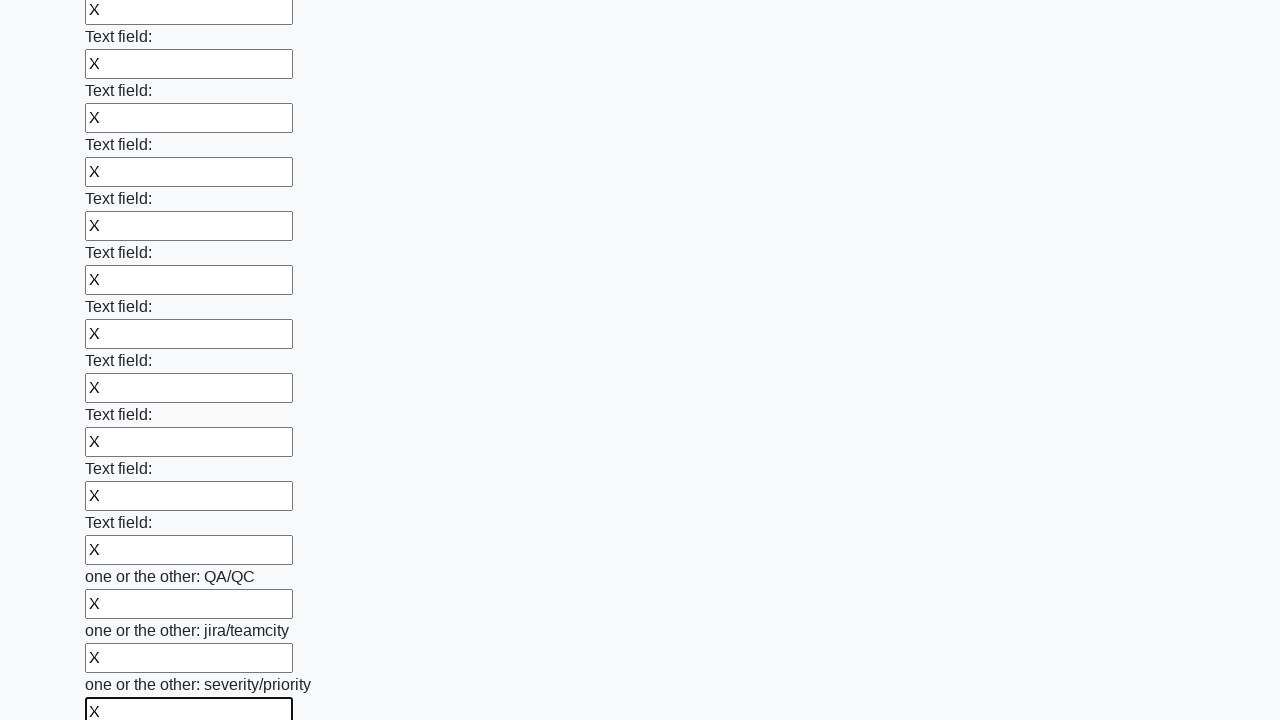

Filled text input field 91 with 'X' on input[type='text'] >> nth=90
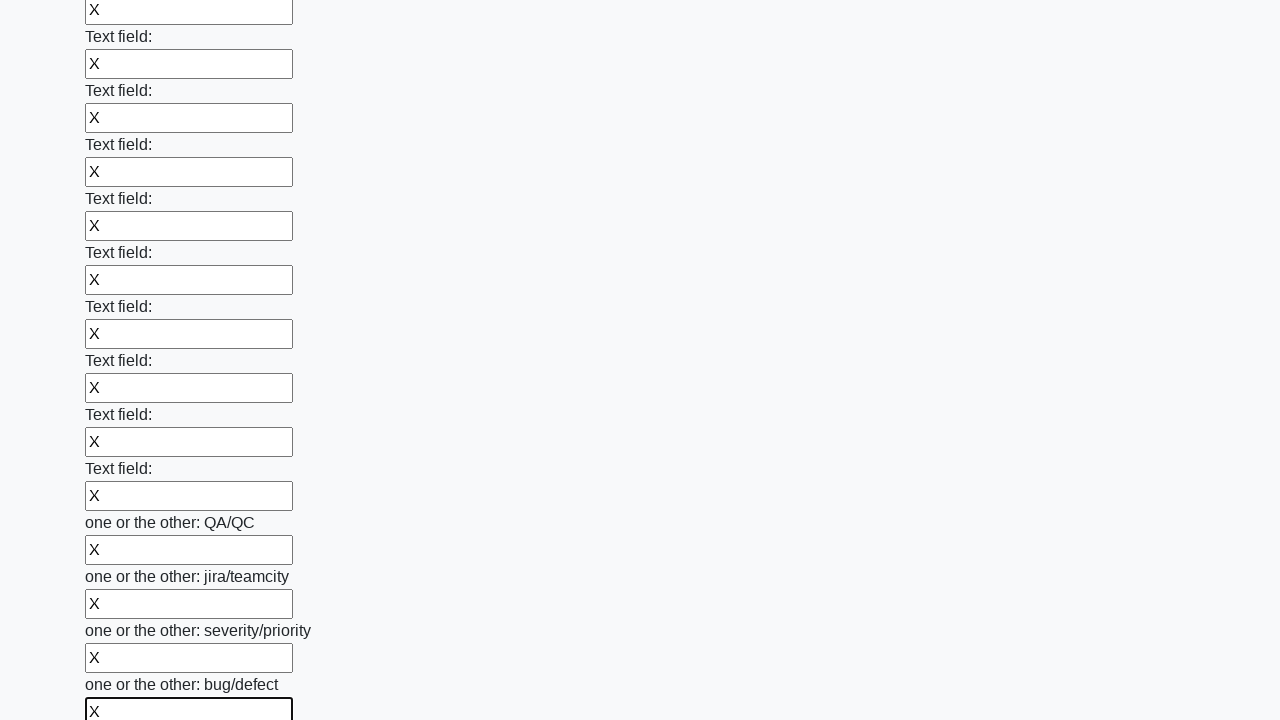

Filled text input field 92 with 'X' on input[type='text'] >> nth=91
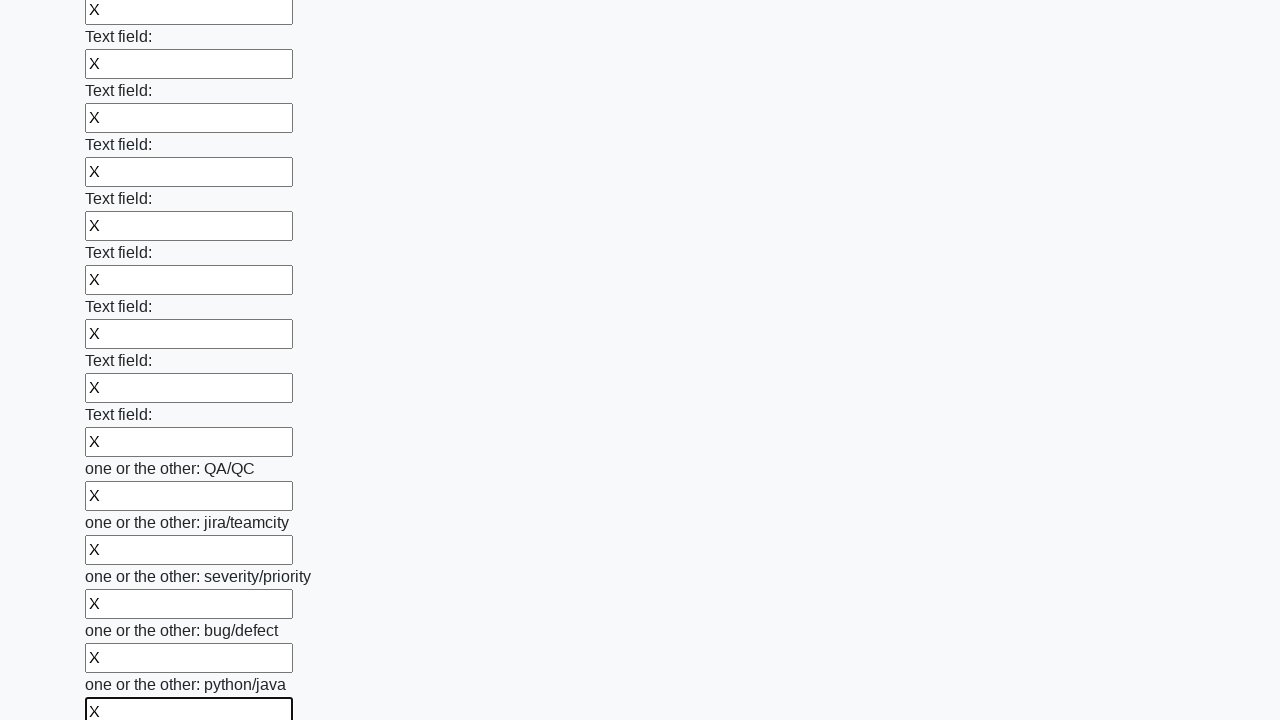

Filled text input field 93 with 'X' on input[type='text'] >> nth=92
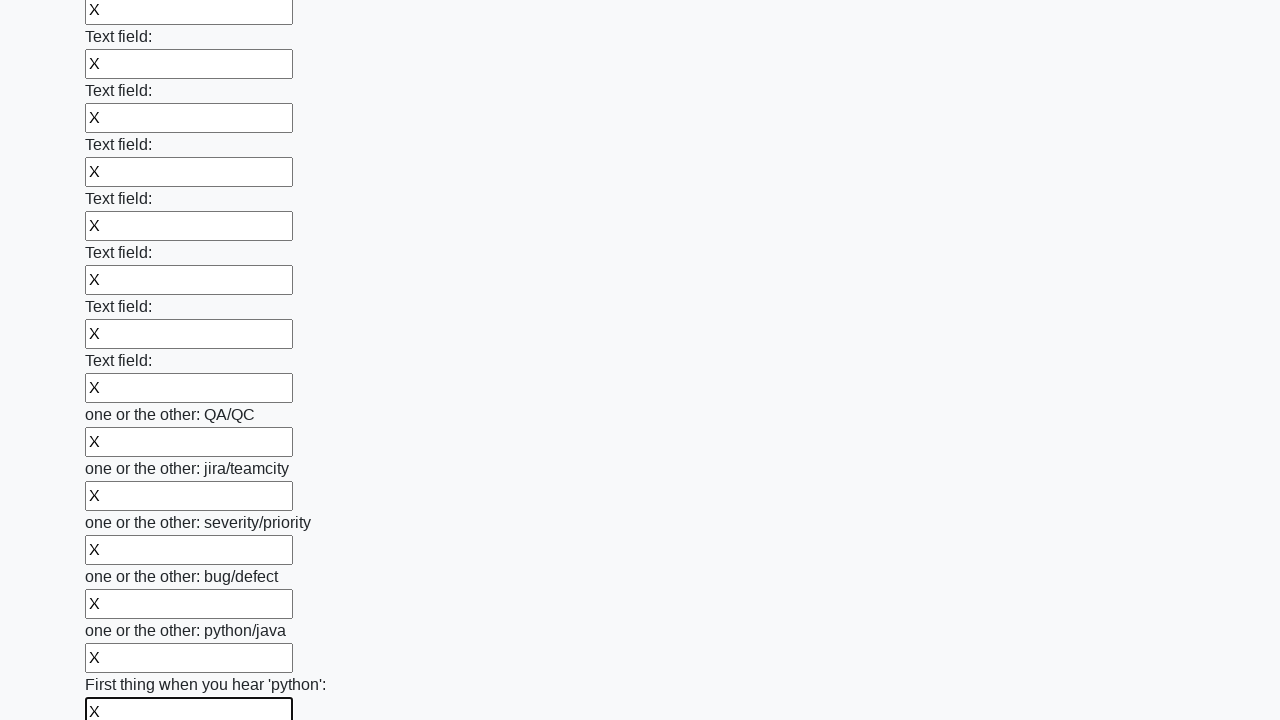

Filled text input field 94 with 'X' on input[type='text'] >> nth=93
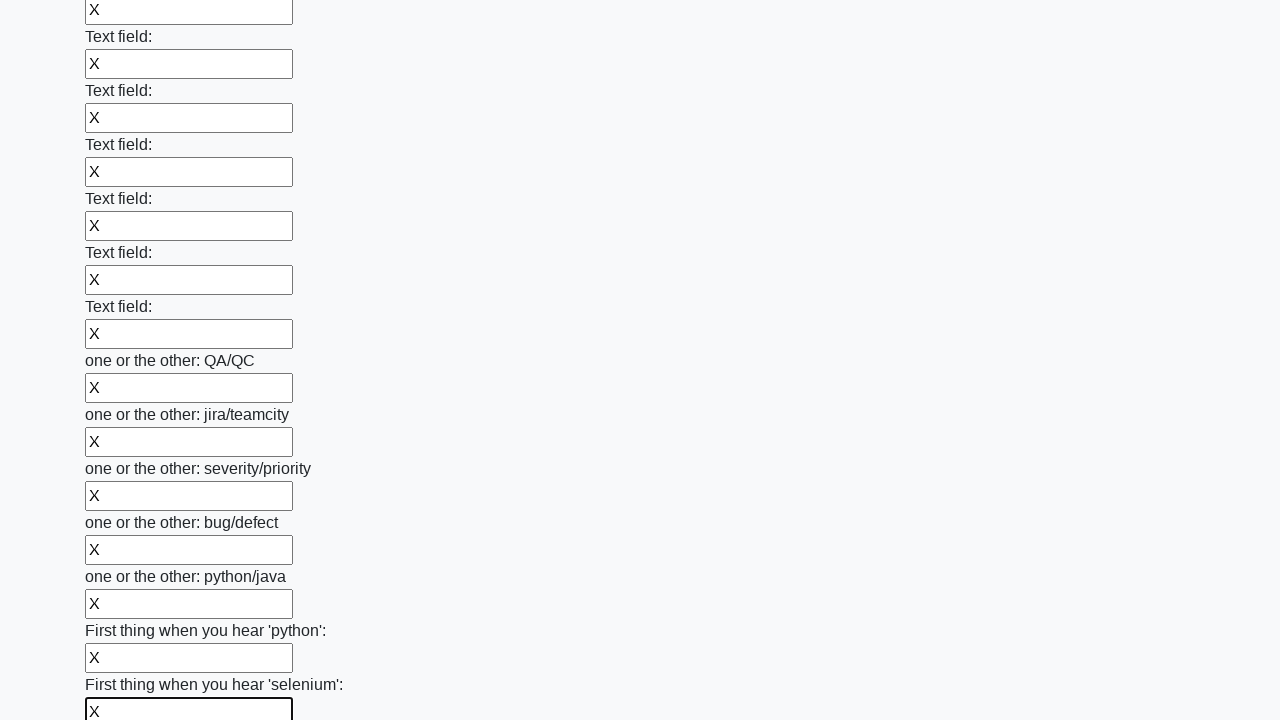

Filled text input field 95 with 'X' on input[type='text'] >> nth=94
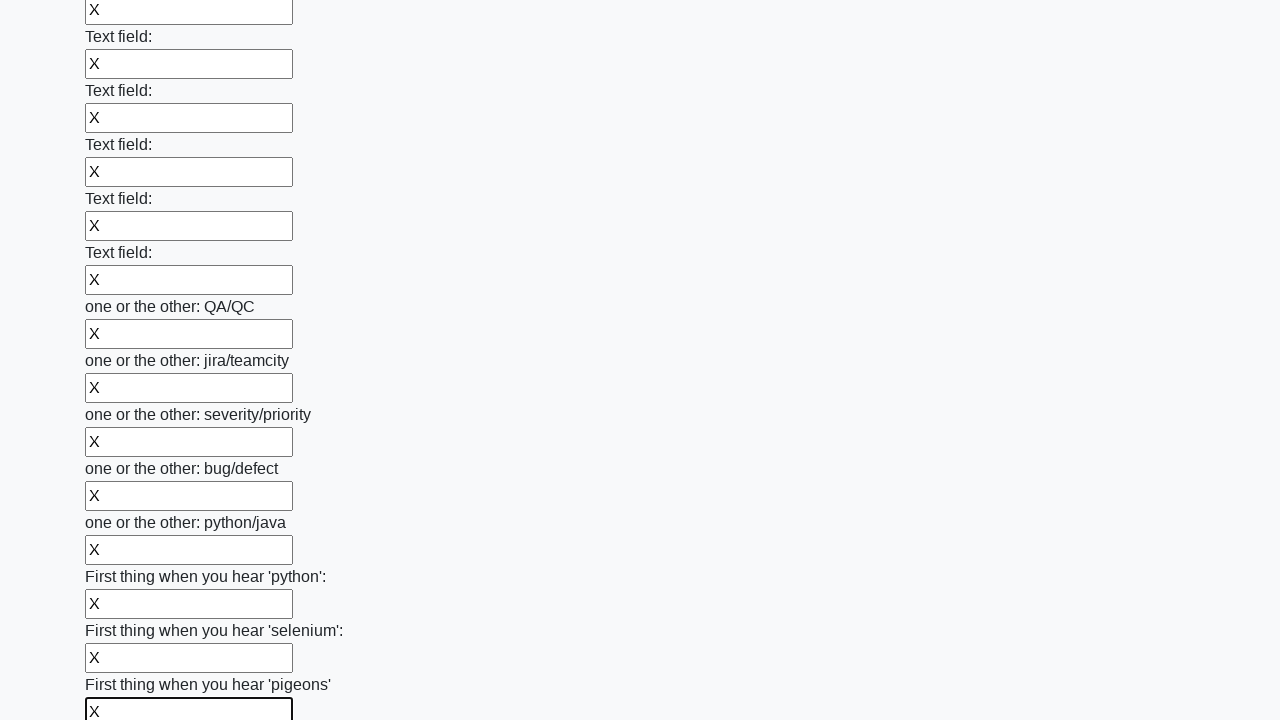

Filled text input field 96 with 'X' on input[type='text'] >> nth=95
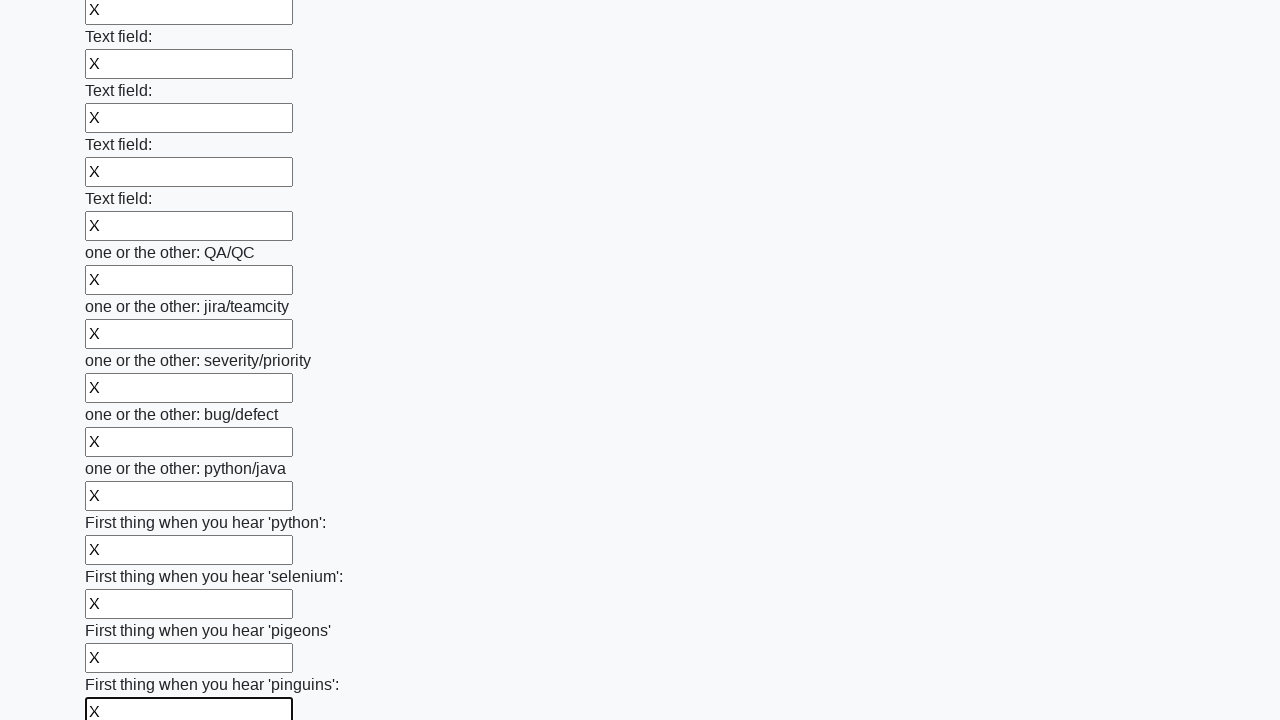

Filled text input field 97 with 'X' on input[type='text'] >> nth=96
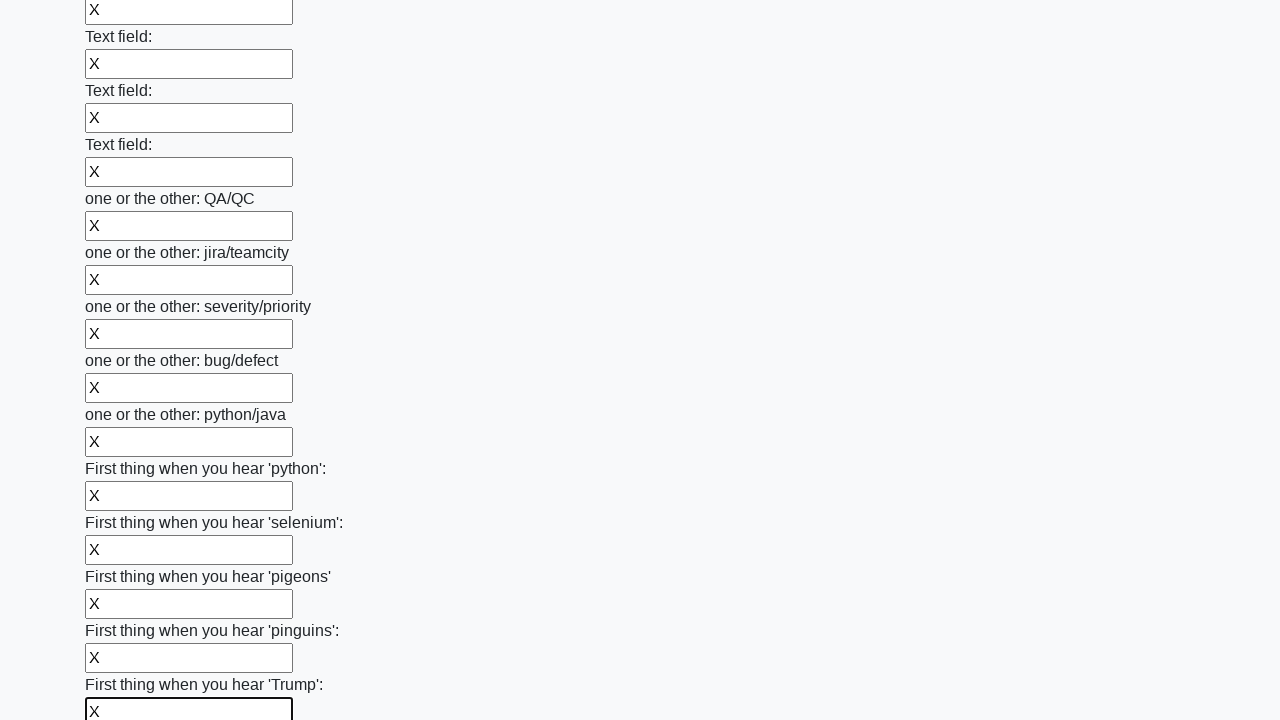

Filled text input field 98 with 'X' on input[type='text'] >> nth=97
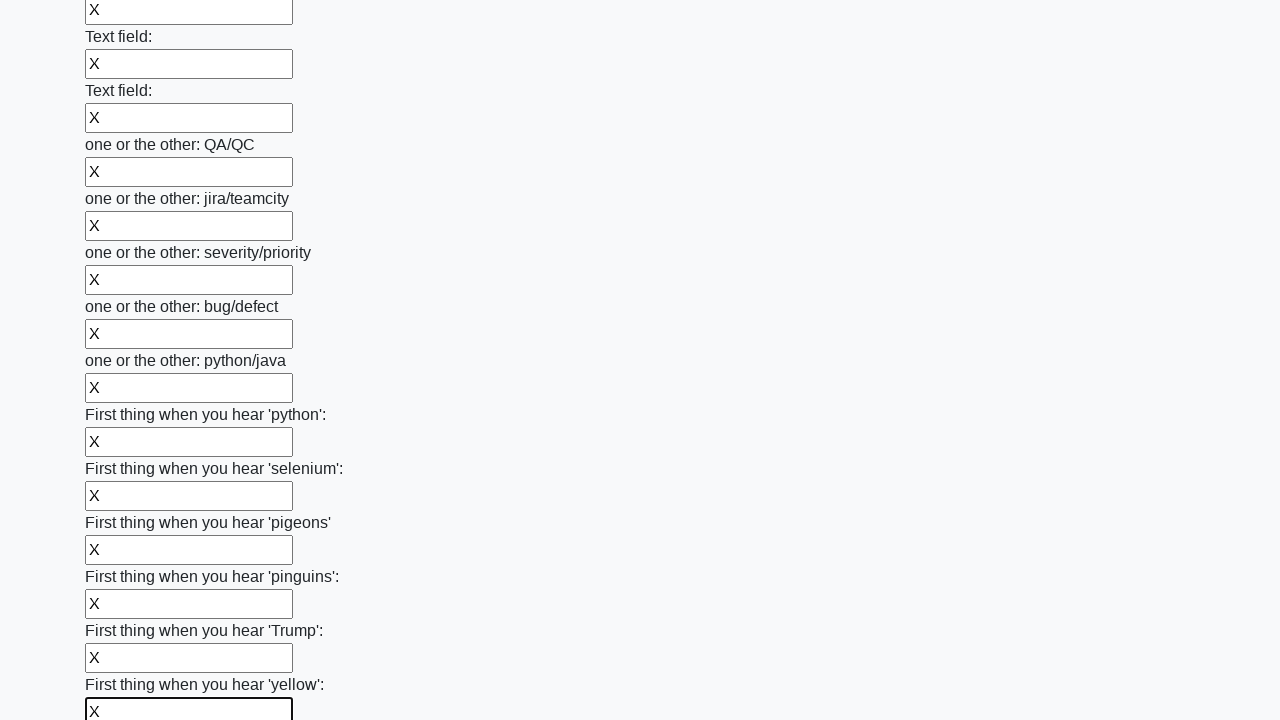

Filled text input field 99 with 'X' on input[type='text'] >> nth=98
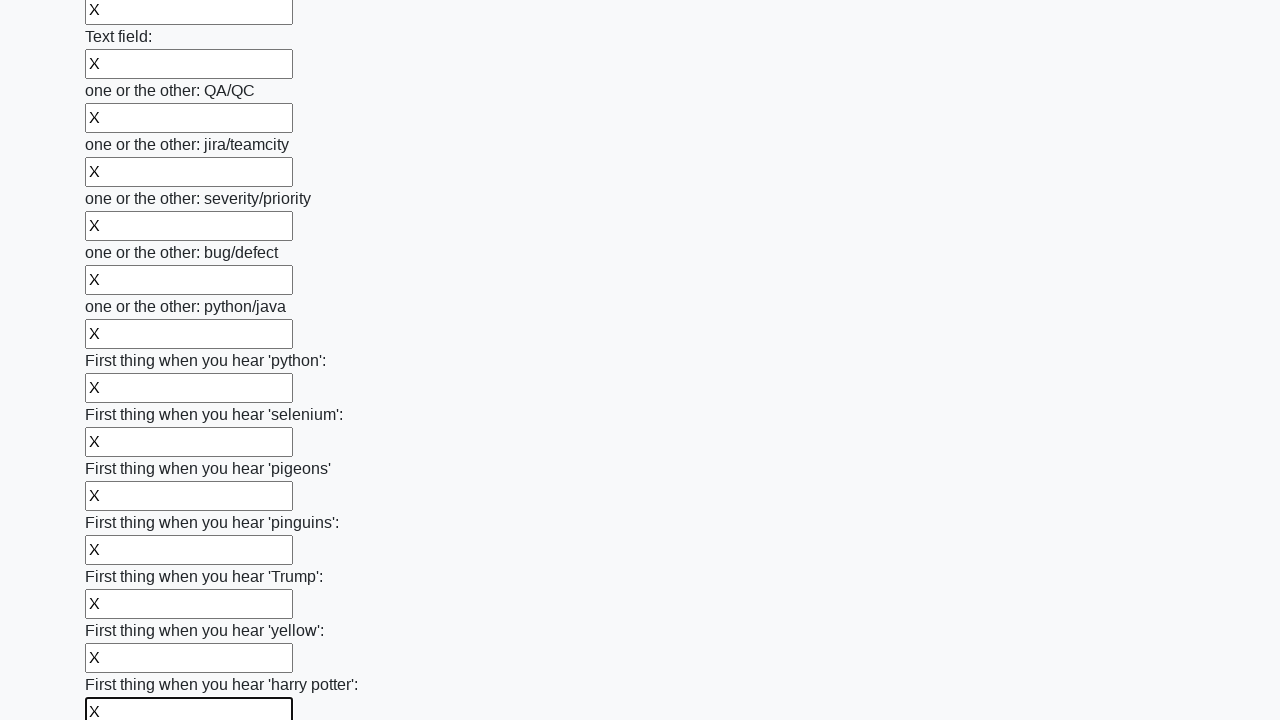

Filled text input field 100 with 'X' on input[type='text'] >> nth=99
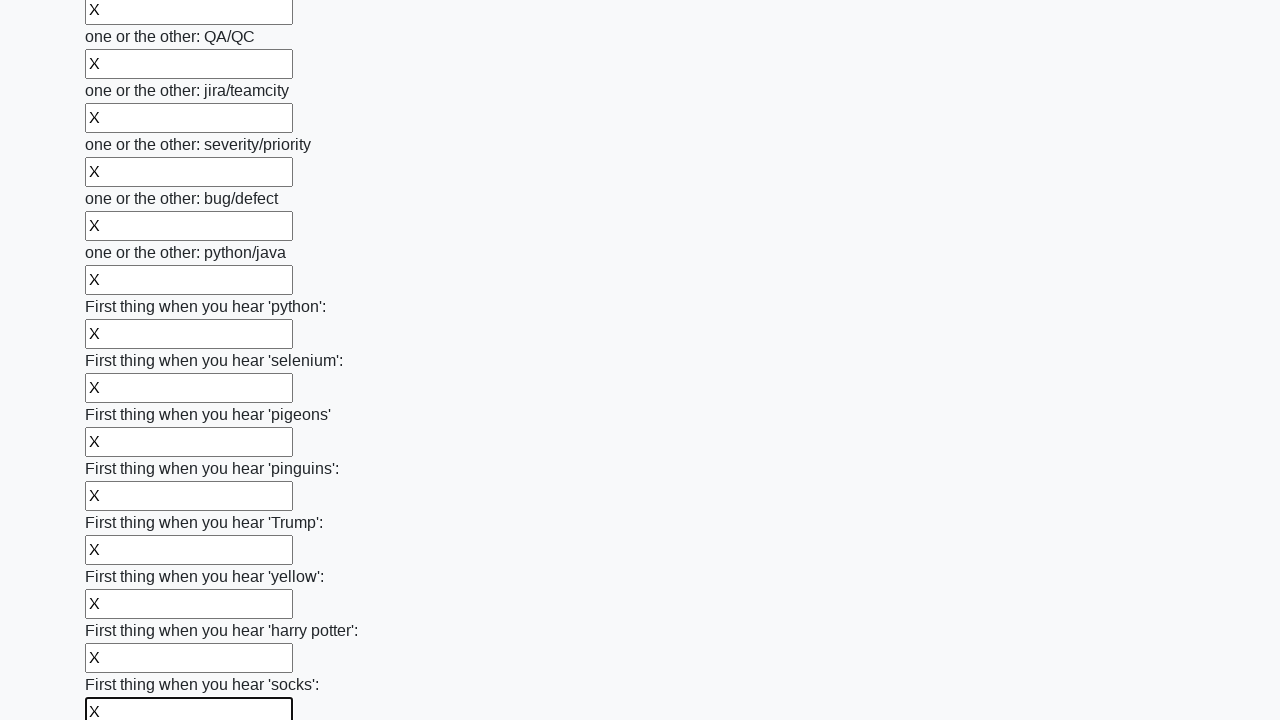

Clicked the submit button to submit the form at (123, 611) on button.btn
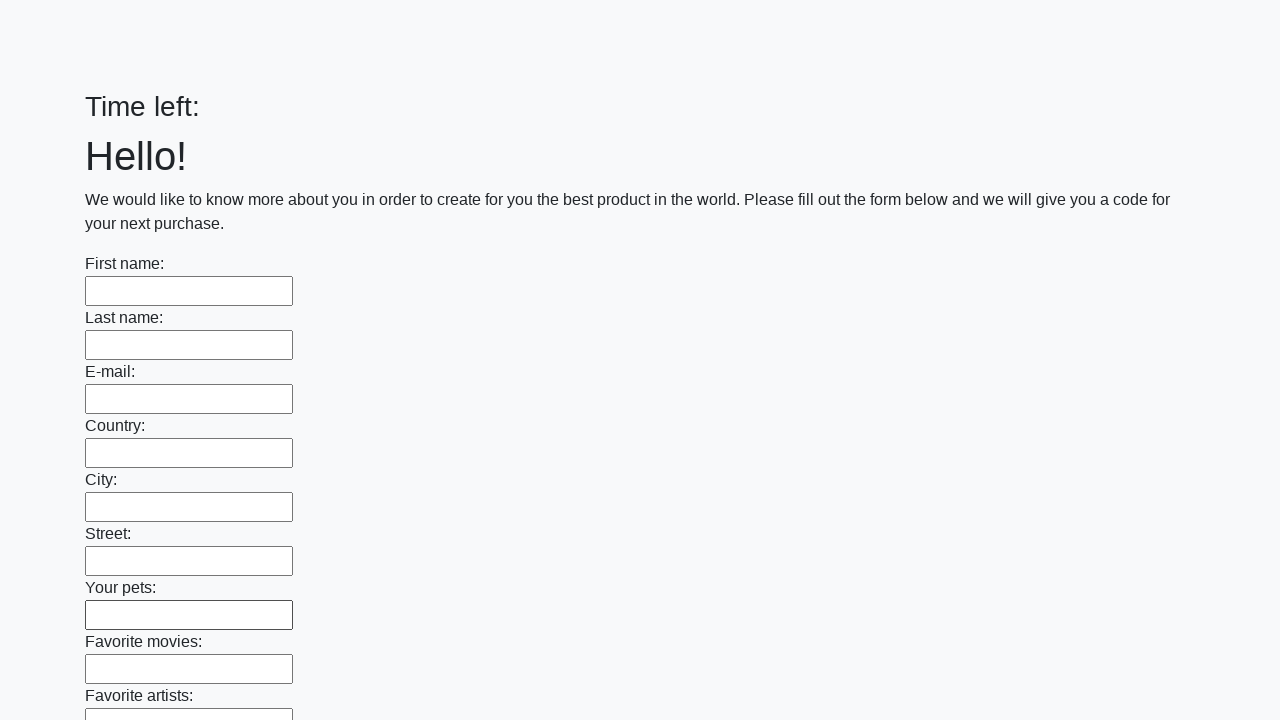

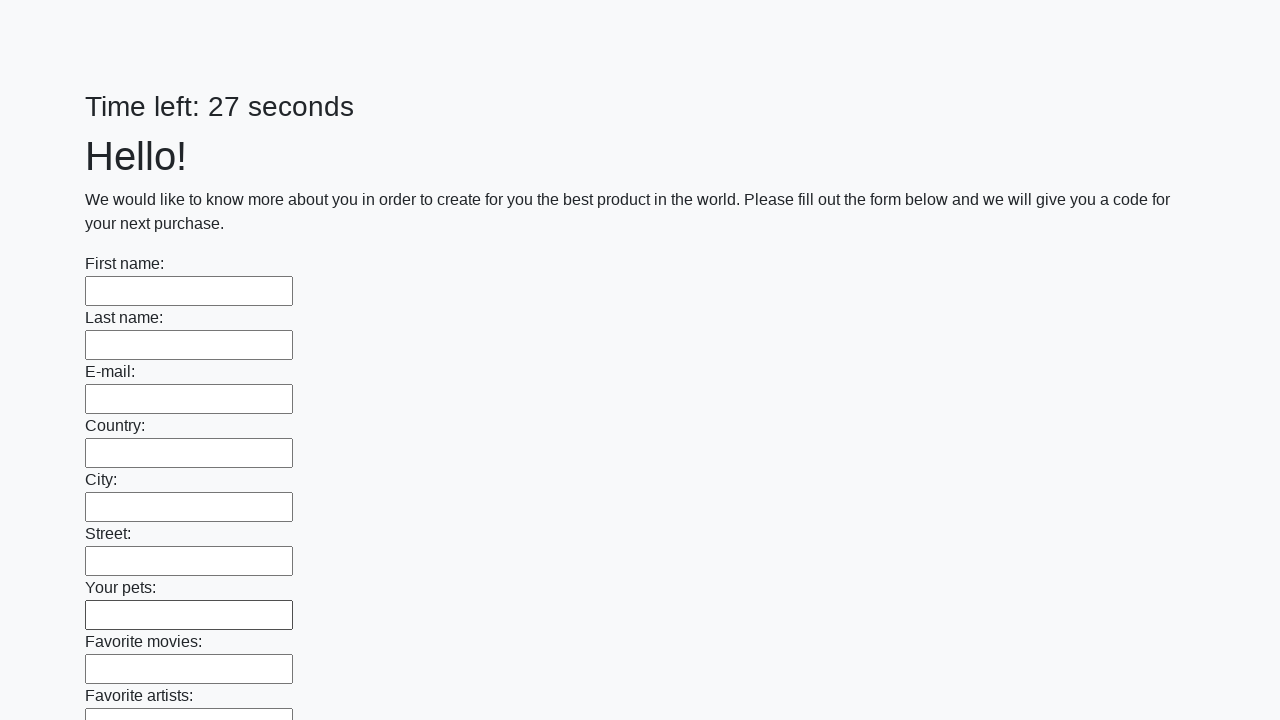